Tests multi-tab browser handling by opening all links on the page in new tabs using keyboard shortcuts, then iterating through all opened windows/tabs.

Starting URL: https://the-internet.herokuapp.com/

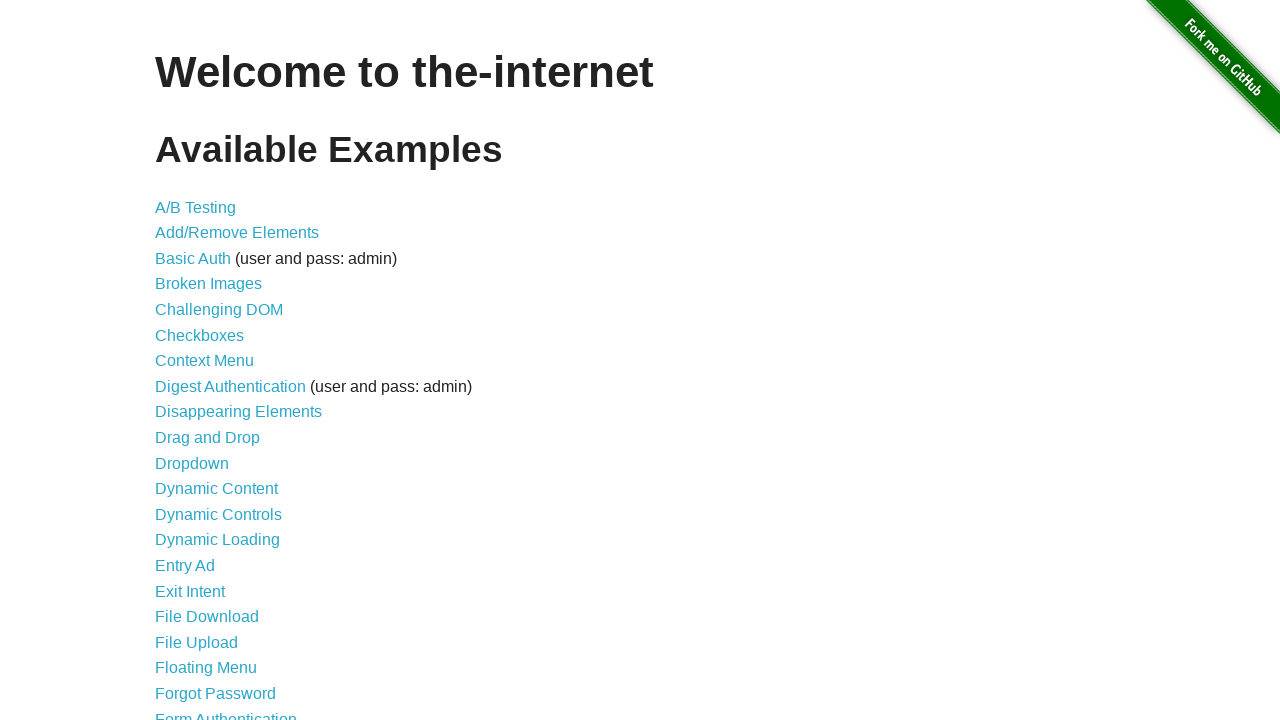

Retrieved all anchor links on the page
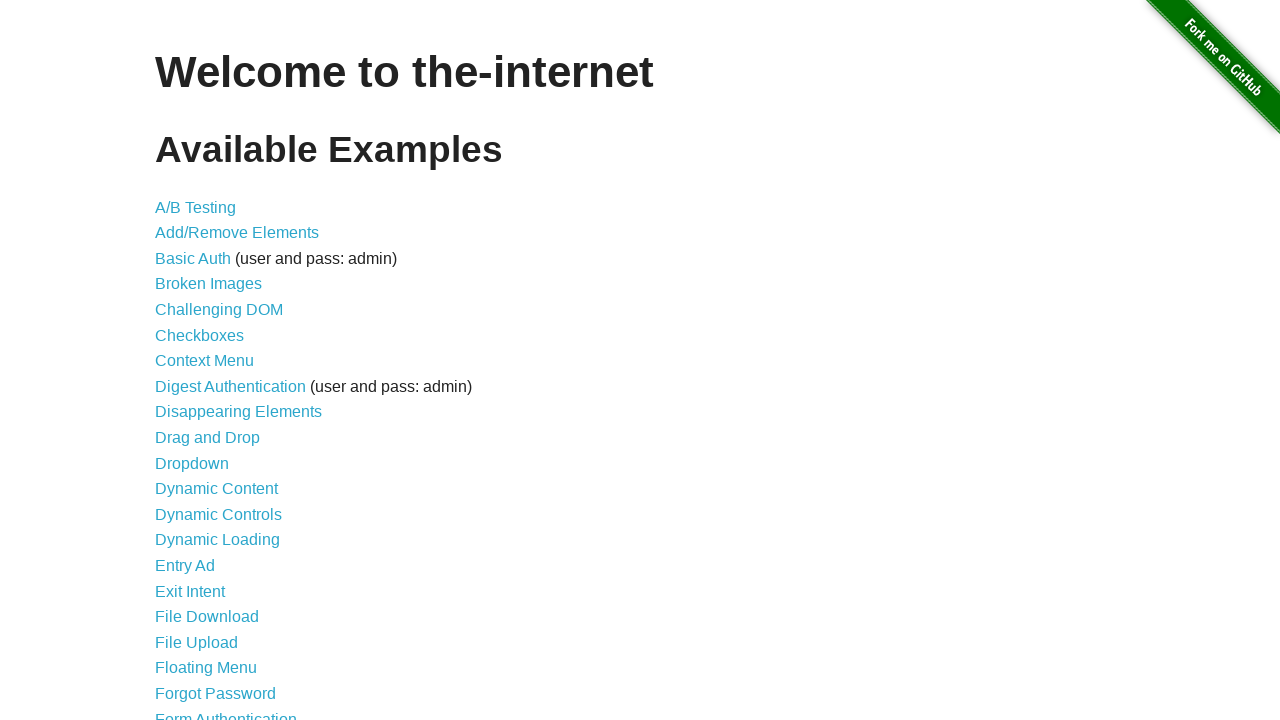

Found 46 links on the page
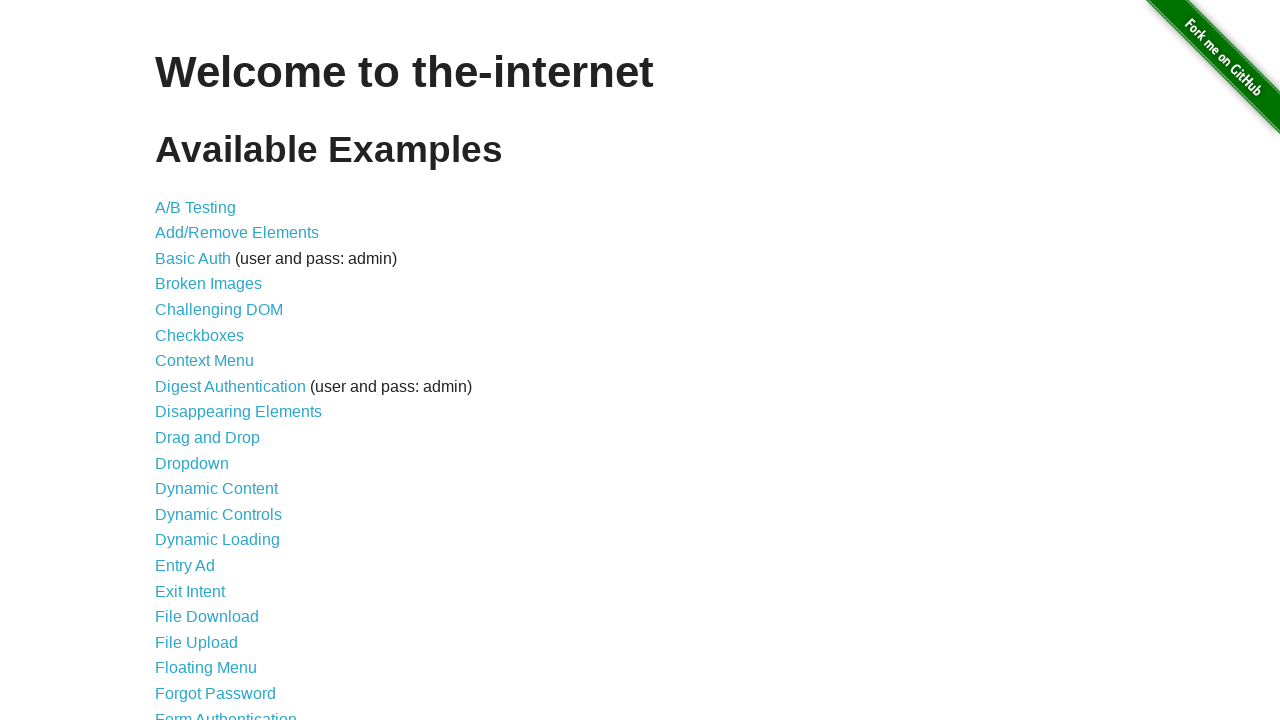

Stored initial page count: 1
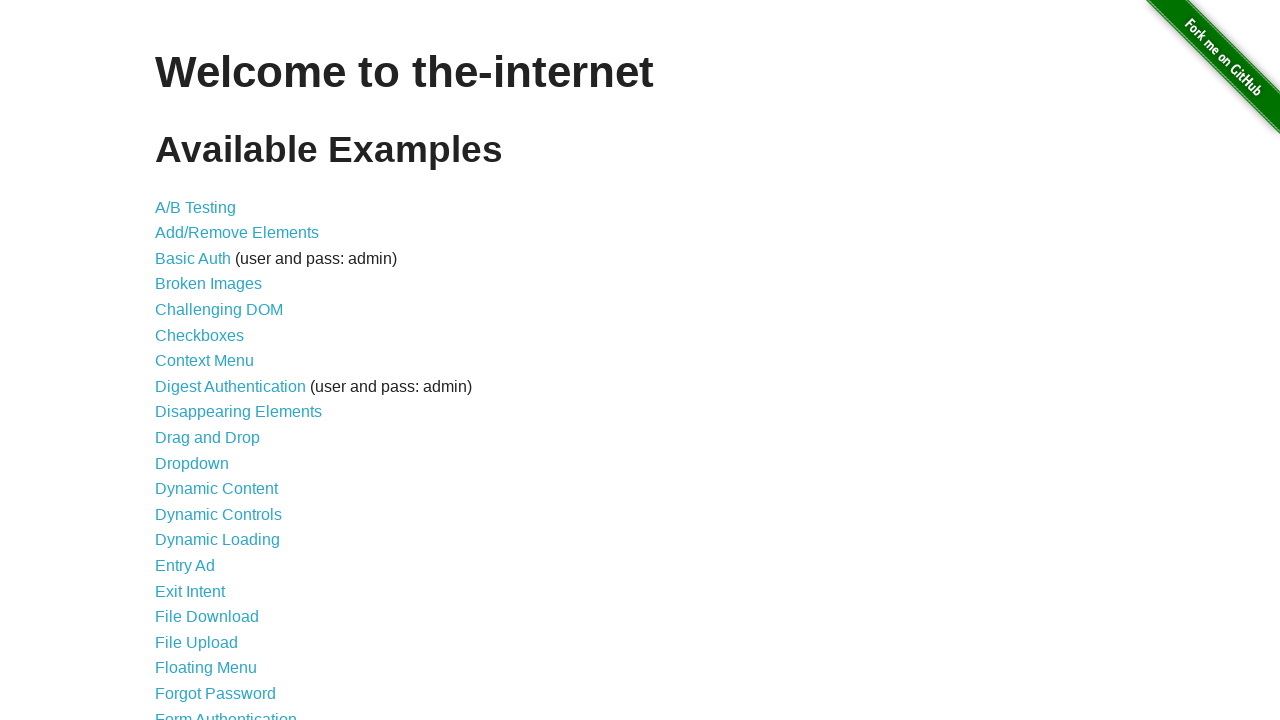

Opened link 1 in new tab using Ctrl+Click at (196, 207) on a >> nth=1
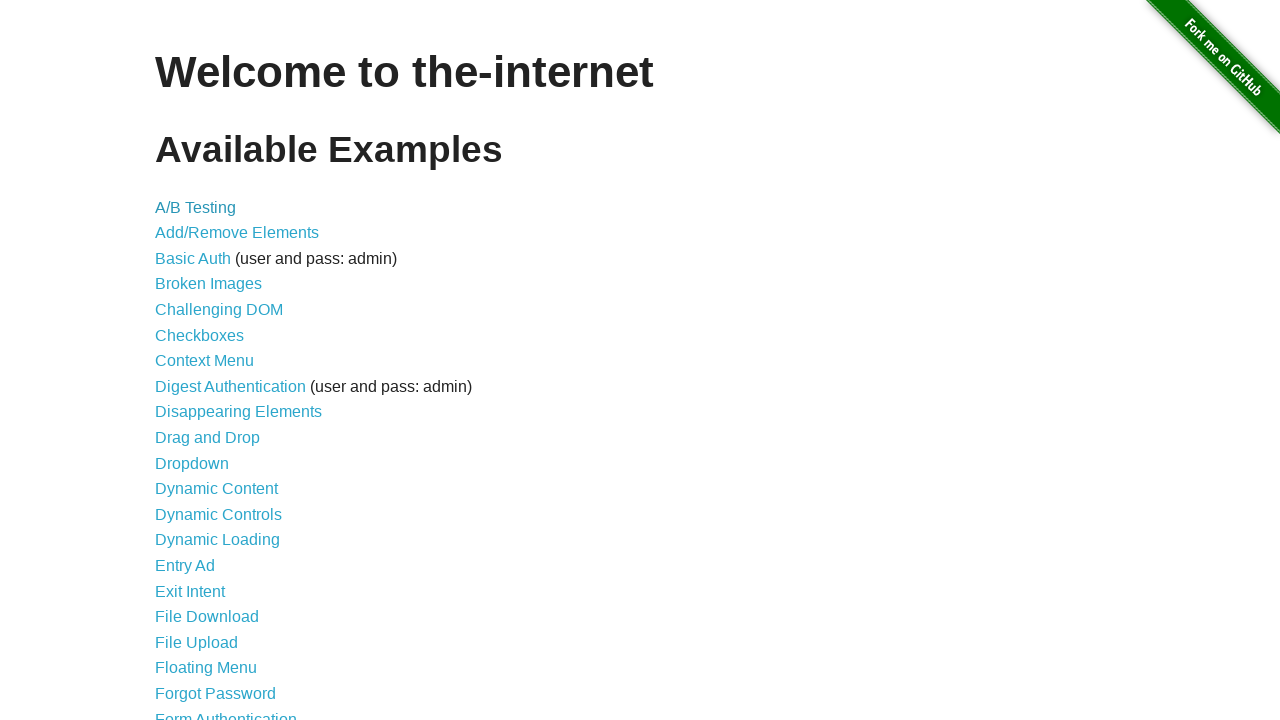

Opened link 2 in new tab using Ctrl+Click at (237, 233) on a >> nth=2
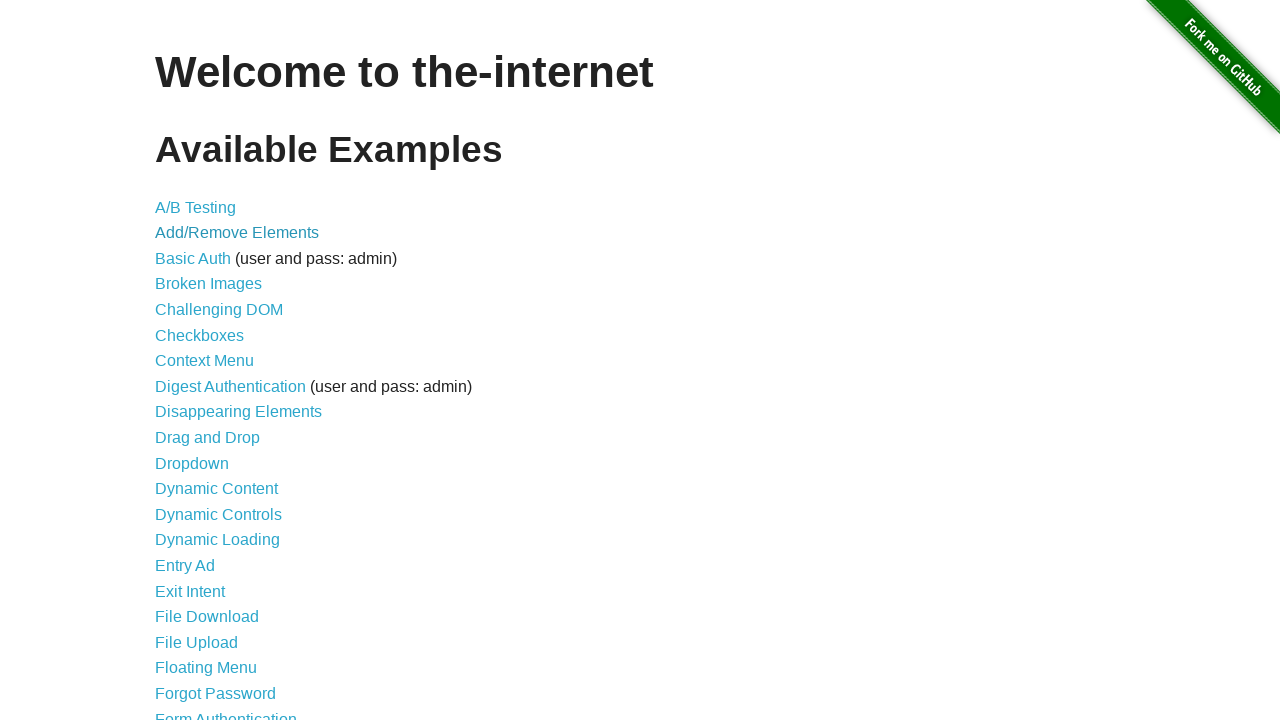

Opened link 3 in new tab using Ctrl+Click at (193, 258) on a >> nth=3
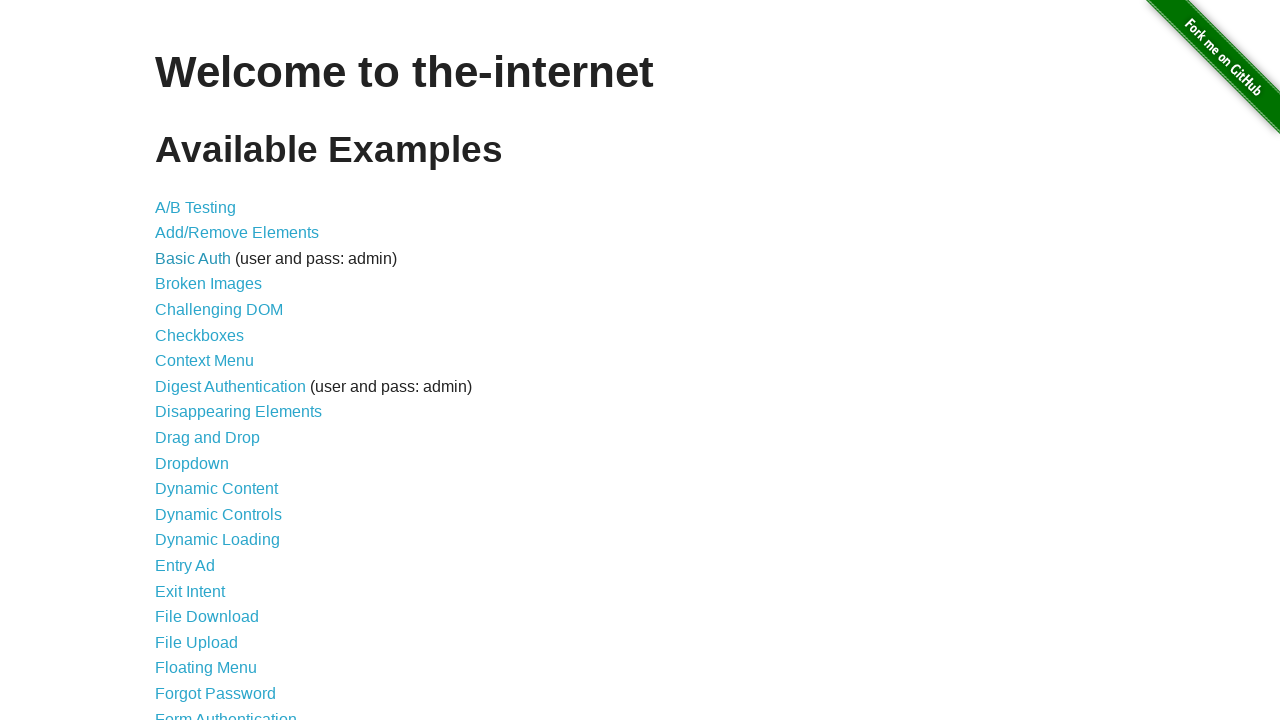

Opened link 4 in new tab using Ctrl+Click at (208, 284) on a >> nth=4
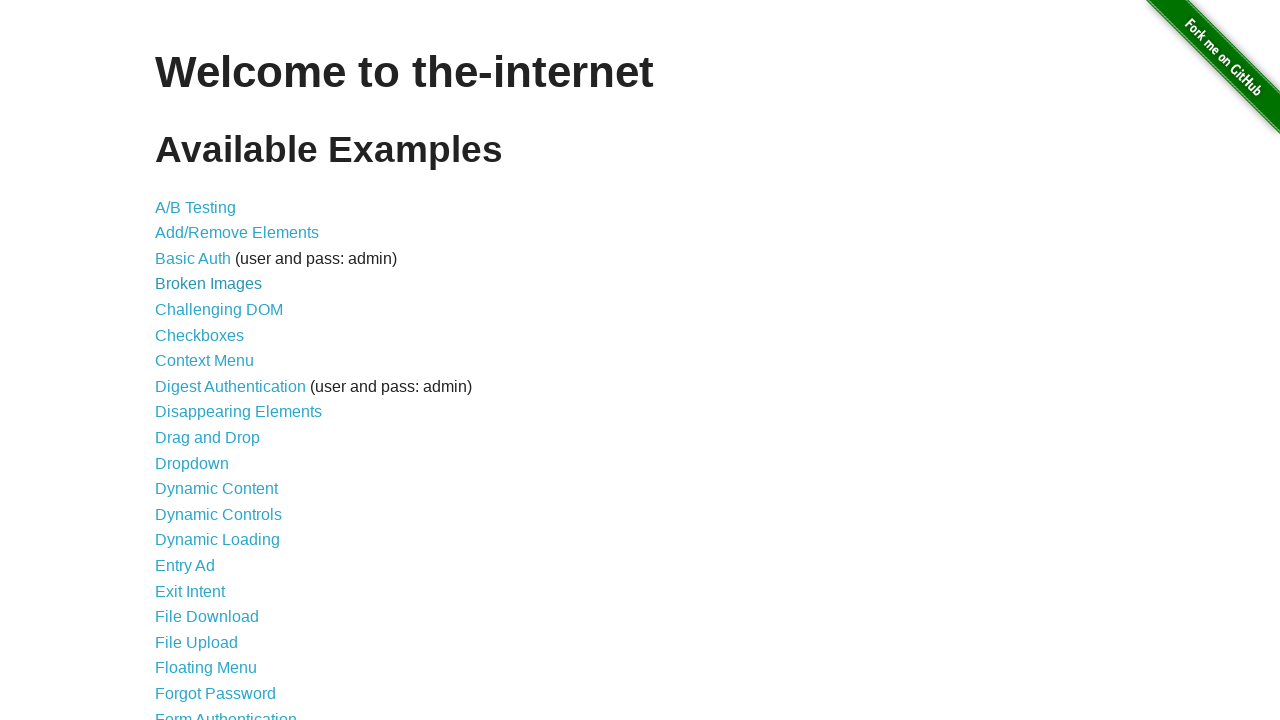

Opened link 5 in new tab using Ctrl+Click at (219, 310) on a >> nth=5
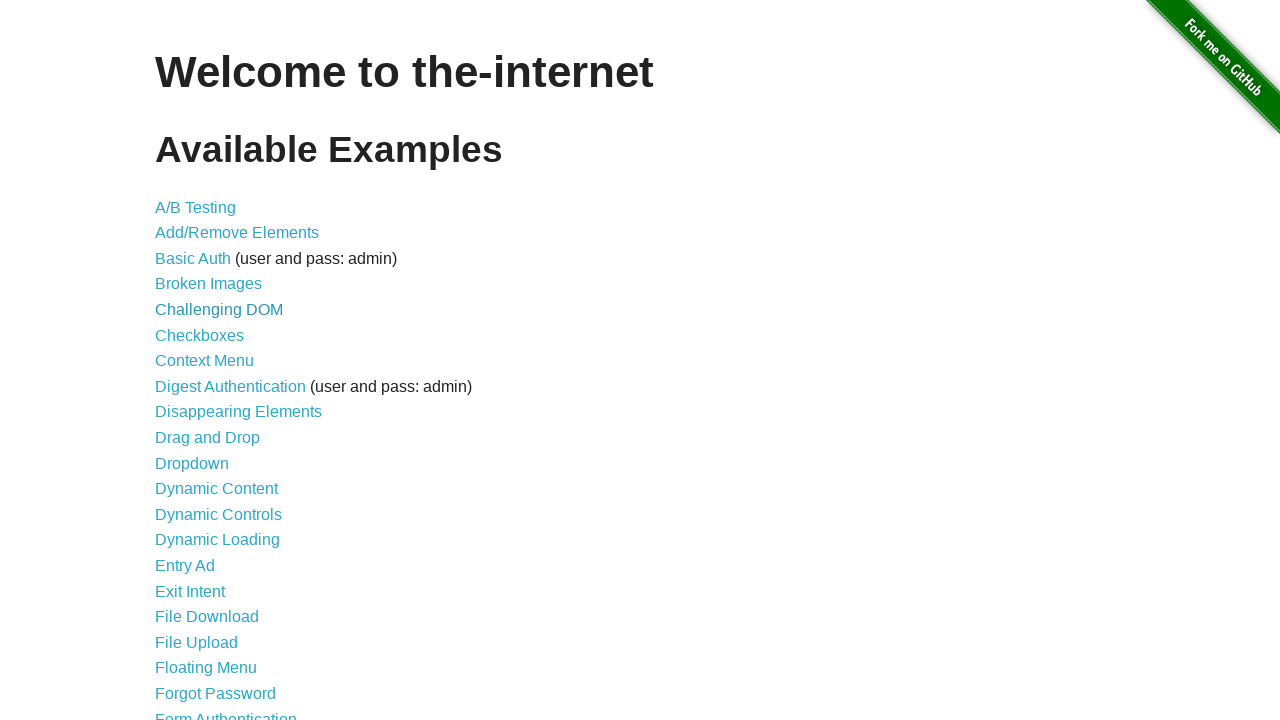

Opened link 6 in new tab using Ctrl+Click at (200, 335) on a >> nth=6
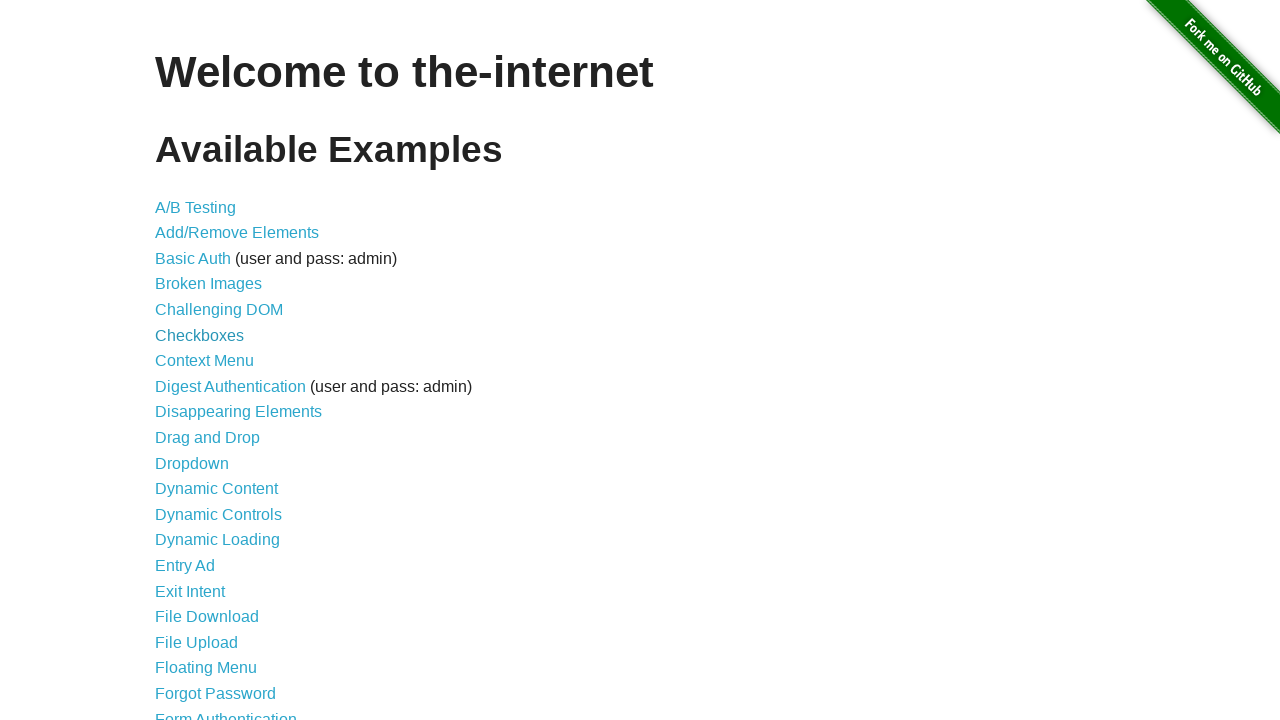

Opened link 7 in new tab using Ctrl+Click at (204, 361) on a >> nth=7
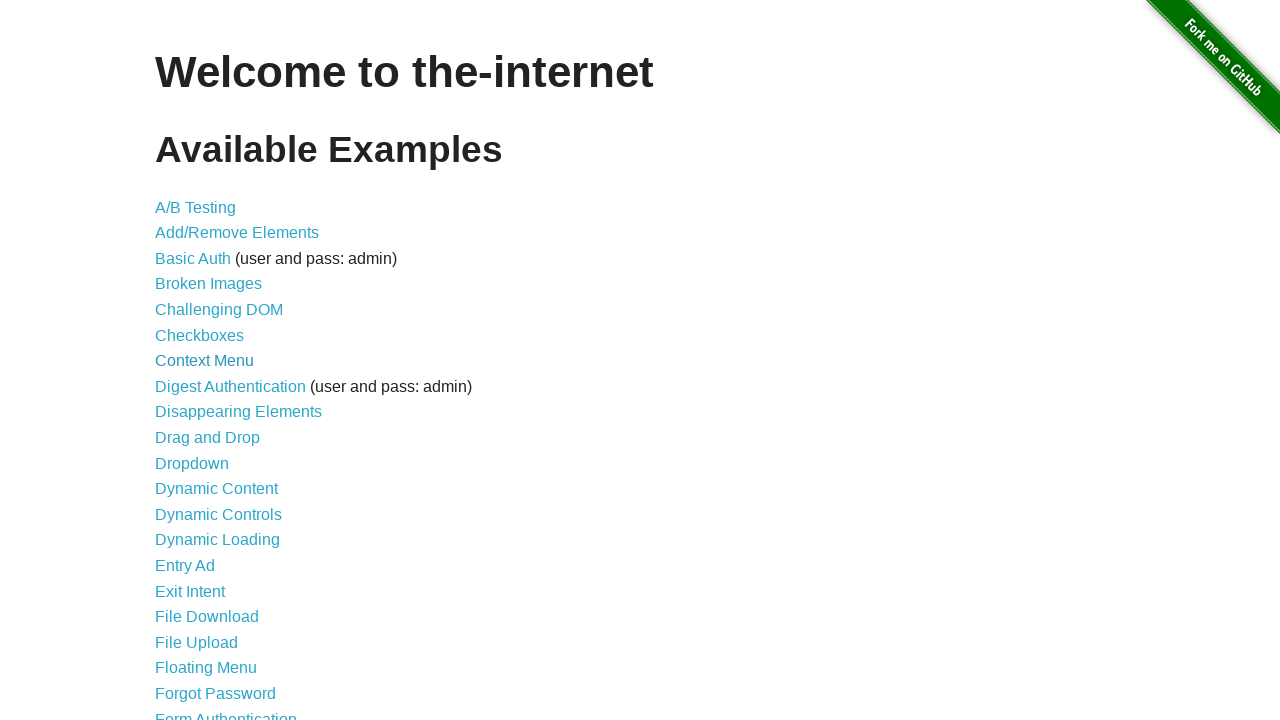

Opened link 8 in new tab using Ctrl+Click at (230, 386) on a >> nth=8
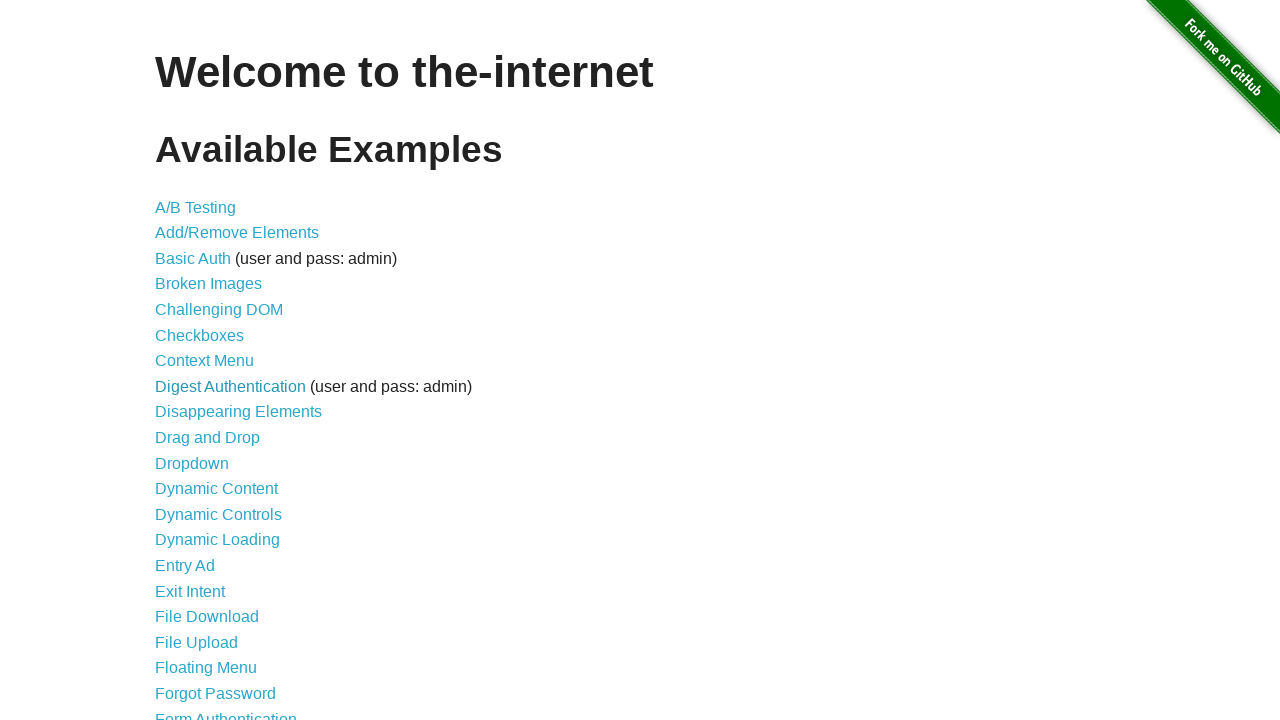

Opened link 9 in new tab using Ctrl+Click at (238, 412) on a >> nth=9
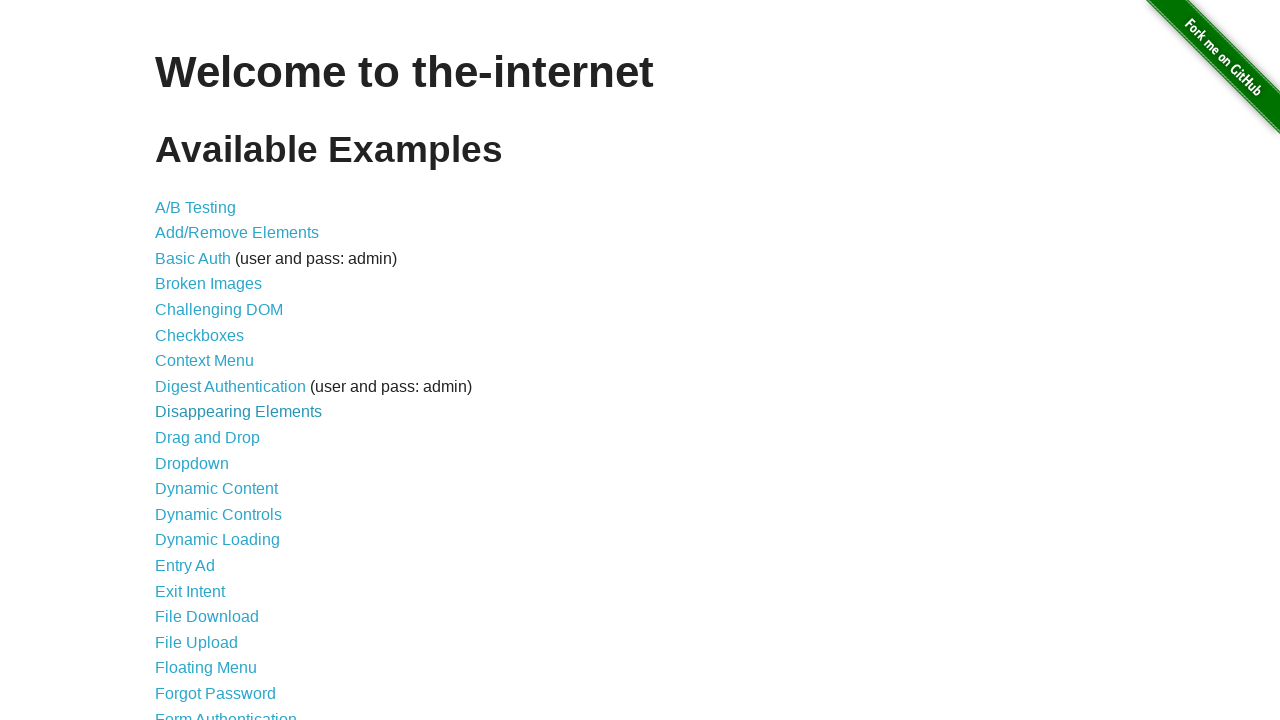

Opened link 10 in new tab using Ctrl+Click at (208, 438) on a >> nth=10
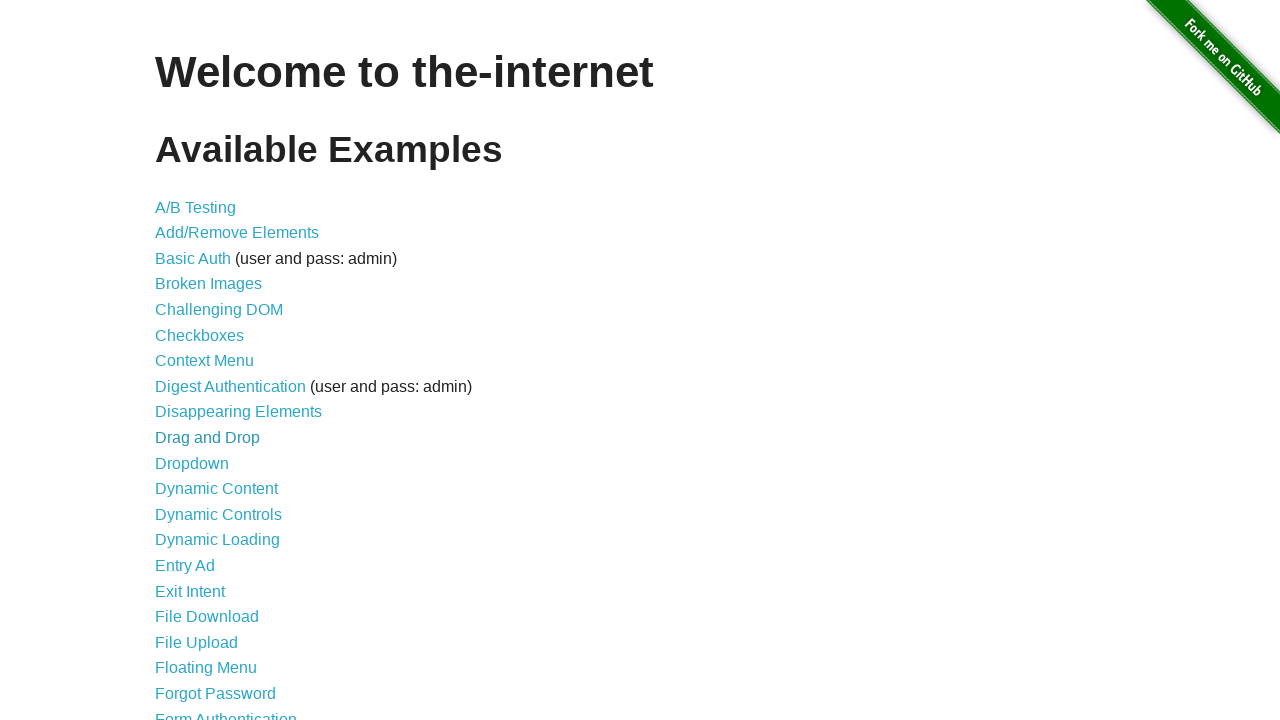

Opened link 11 in new tab using Ctrl+Click at (192, 463) on a >> nth=11
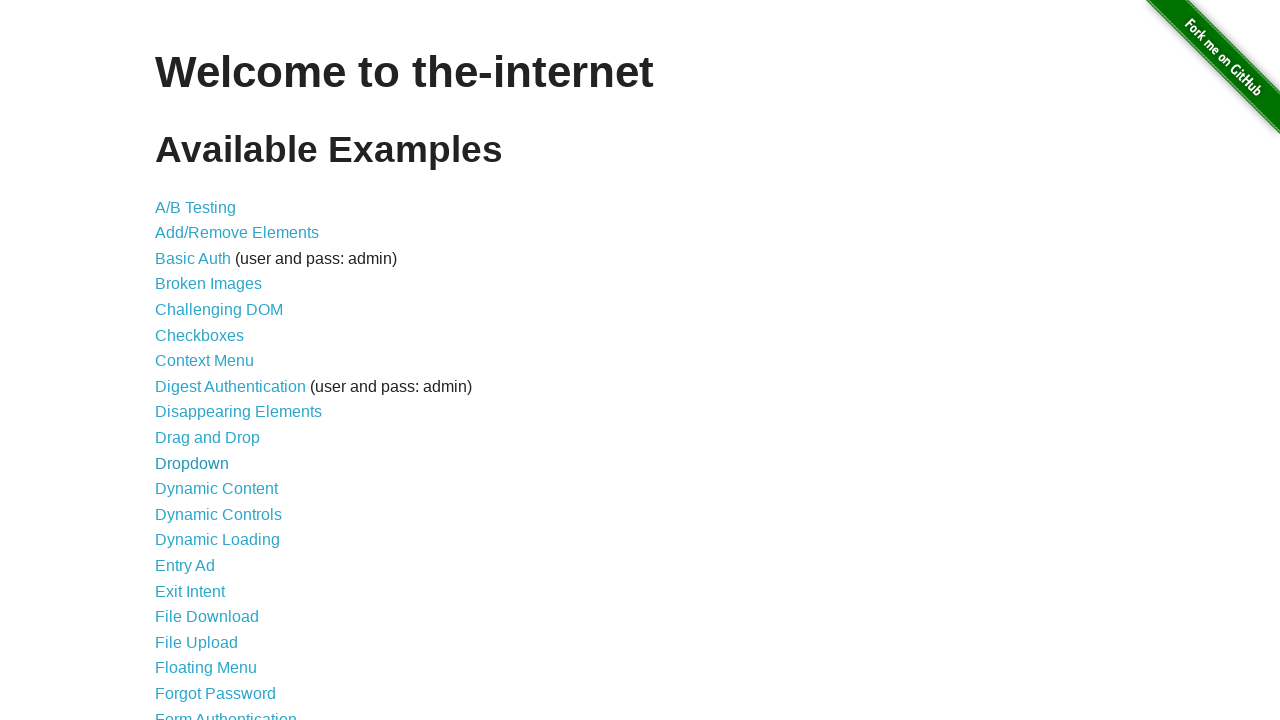

Opened link 12 in new tab using Ctrl+Click at (216, 489) on a >> nth=12
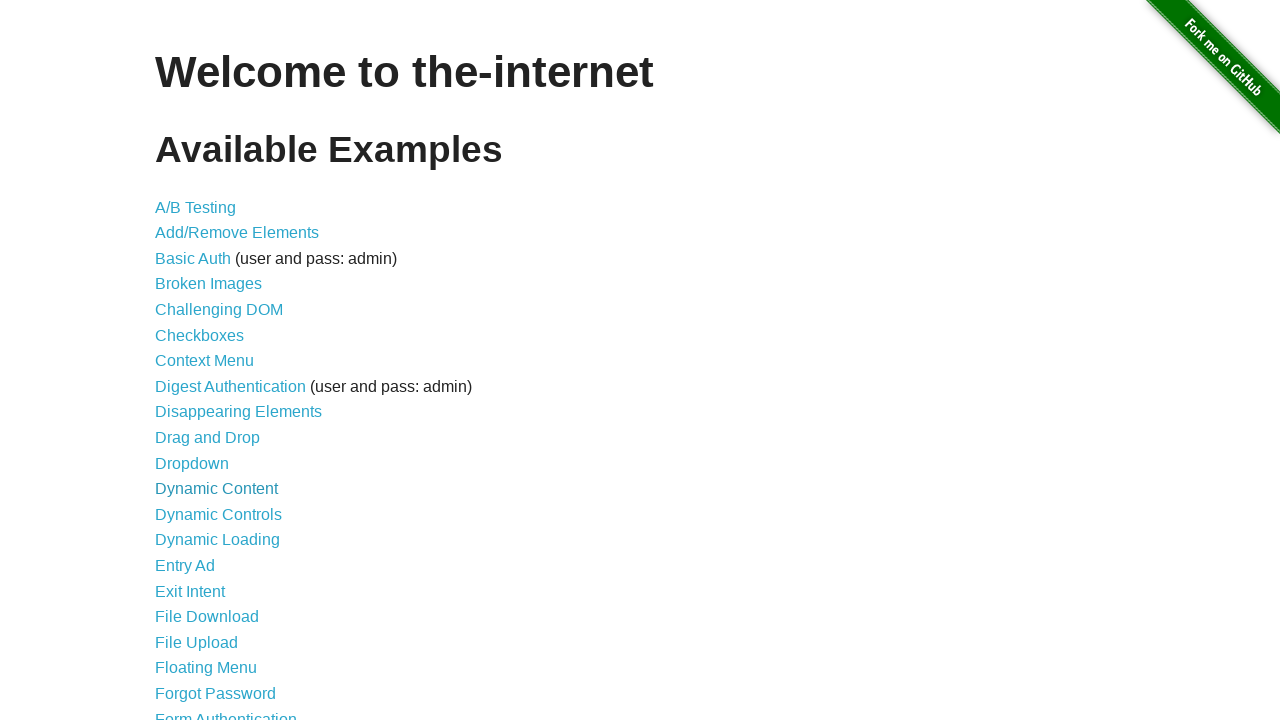

Opened link 13 in new tab using Ctrl+Click at (218, 514) on a >> nth=13
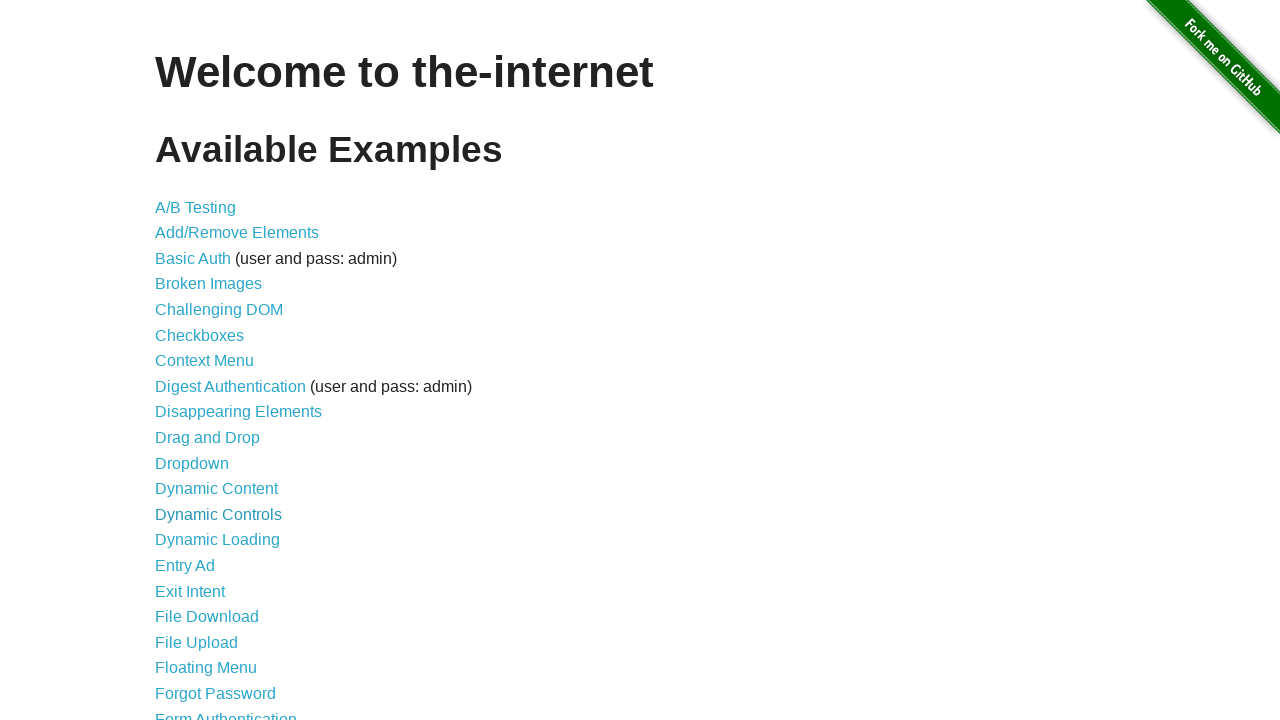

Opened link 14 in new tab using Ctrl+Click at (218, 540) on a >> nth=14
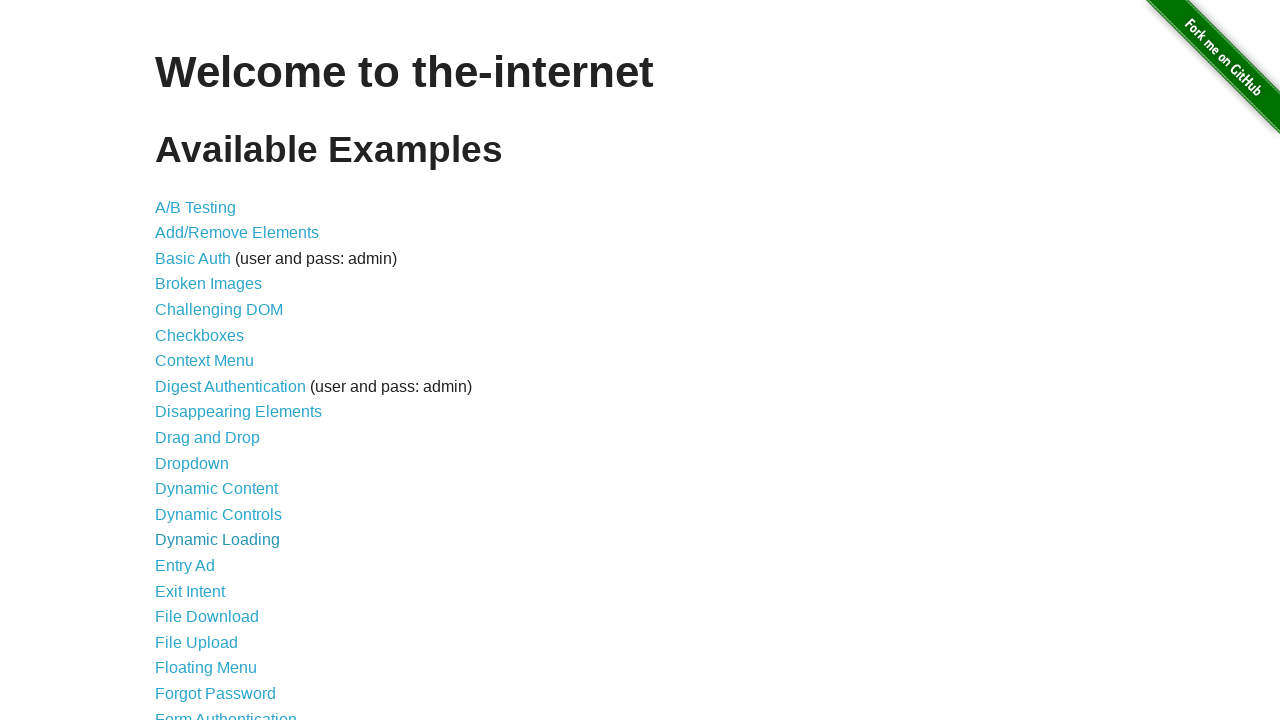

Opened link 15 in new tab using Ctrl+Click at (185, 566) on a >> nth=15
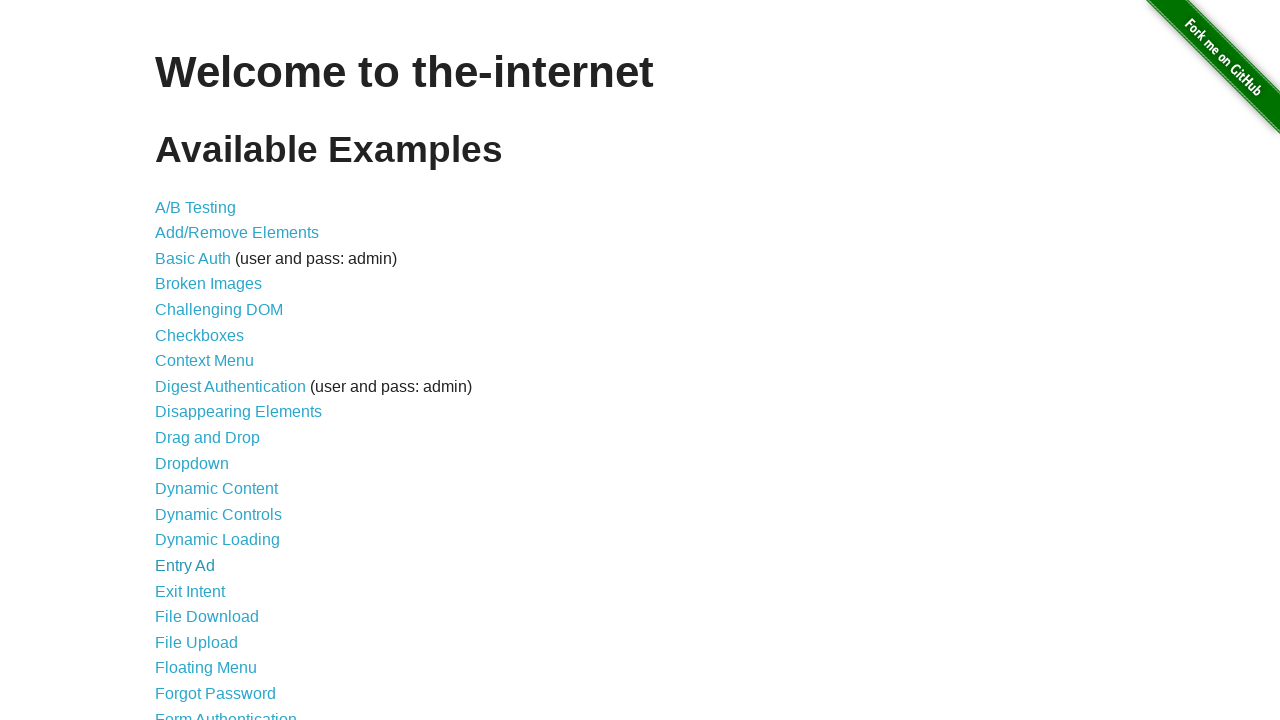

Opened link 16 in new tab using Ctrl+Click at (190, 591) on a >> nth=16
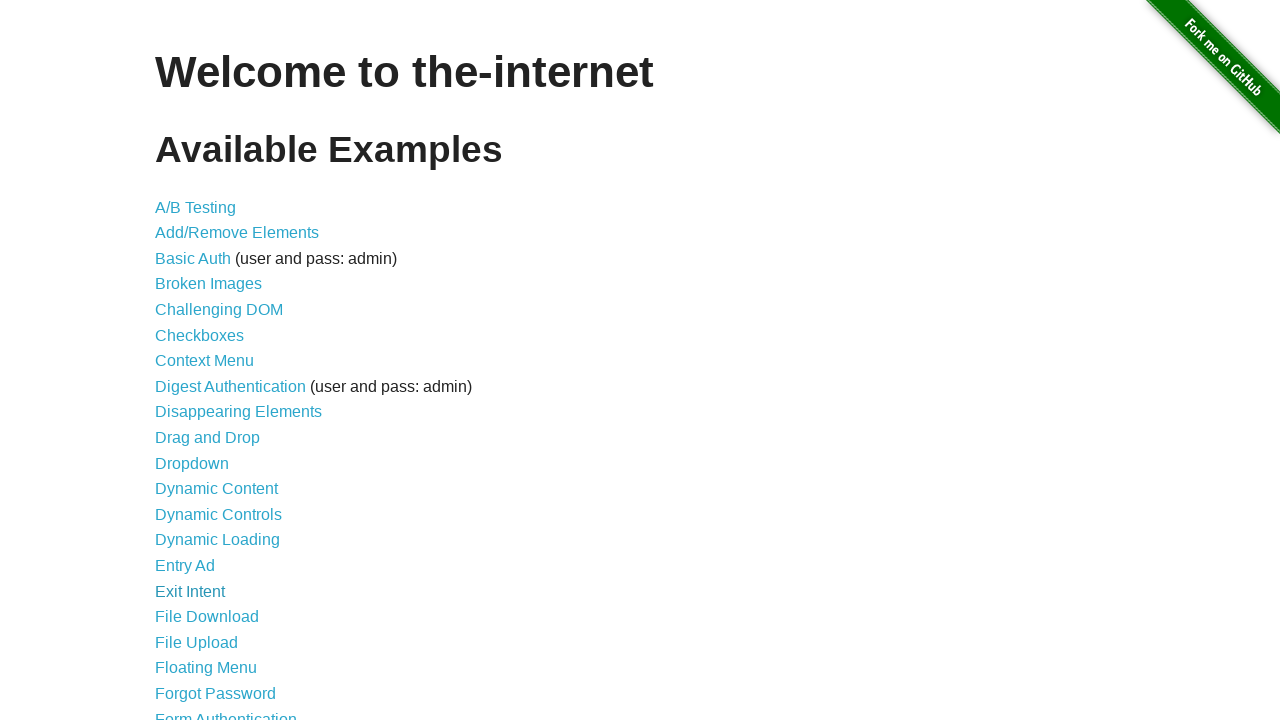

Opened link 17 in new tab using Ctrl+Click at (207, 617) on a >> nth=17
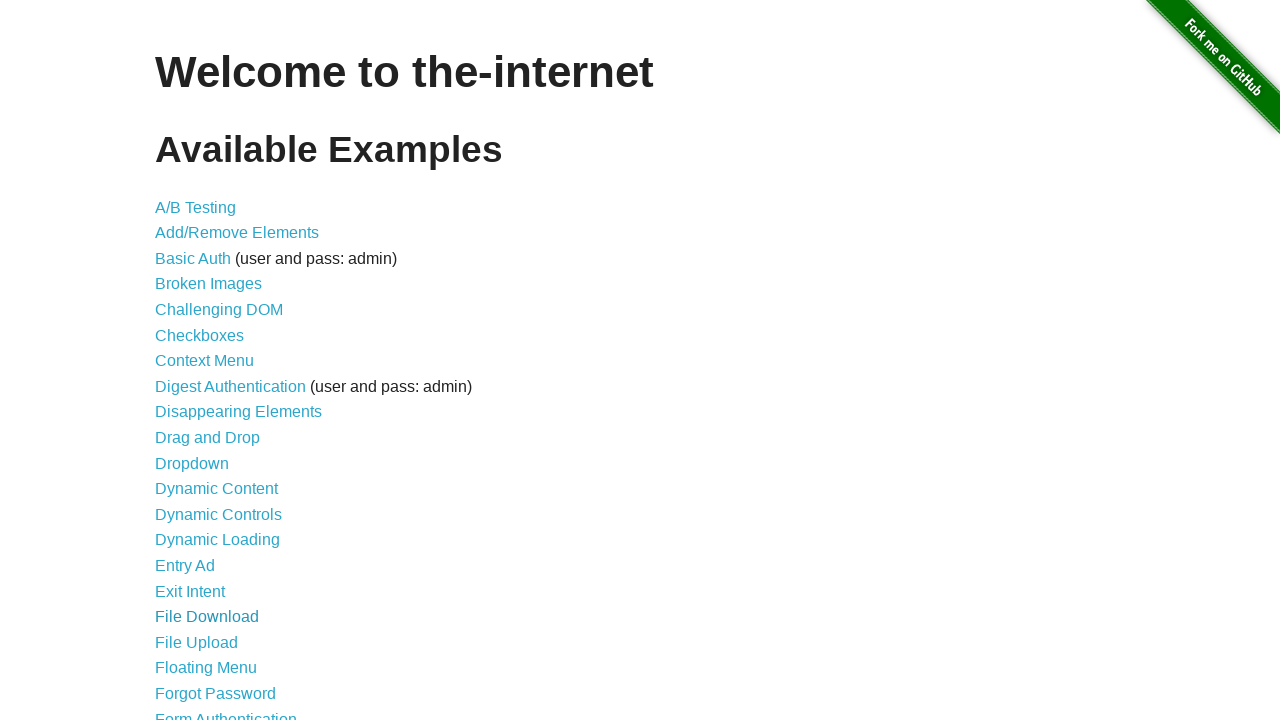

Opened link 18 in new tab using Ctrl+Click at (196, 642) on a >> nth=18
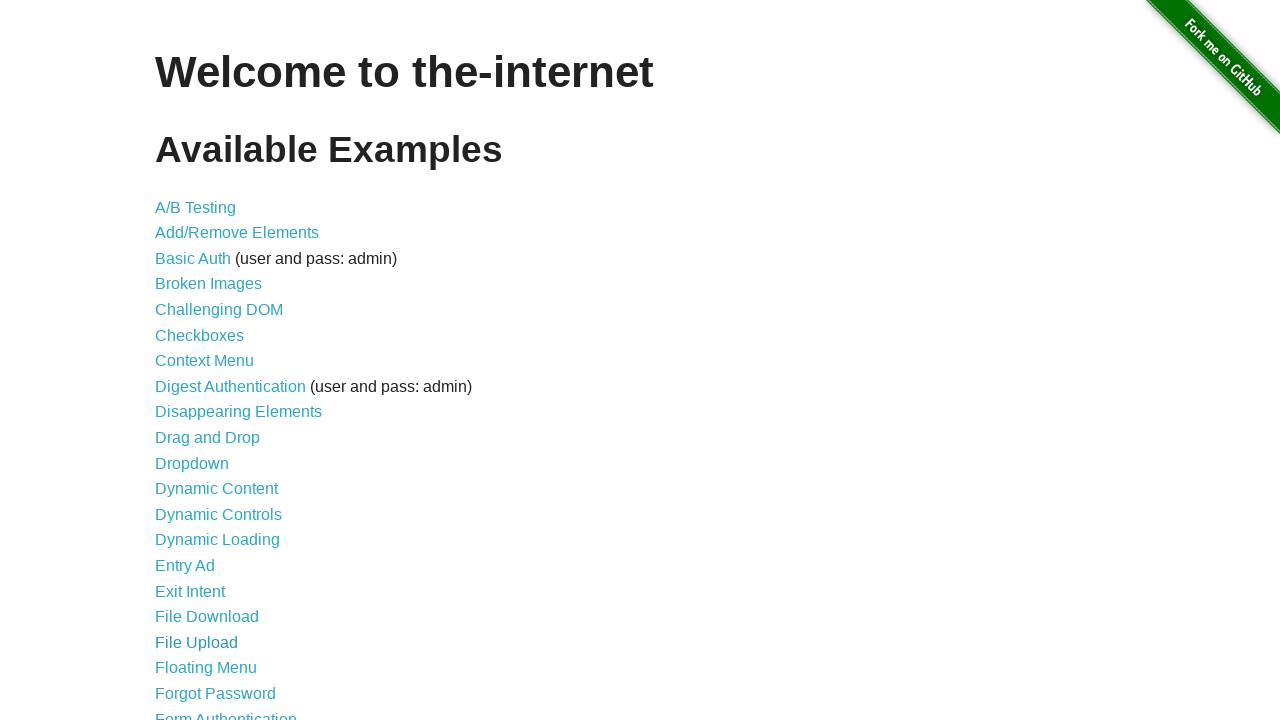

Opened link 19 in new tab using Ctrl+Click at (206, 668) on a >> nth=19
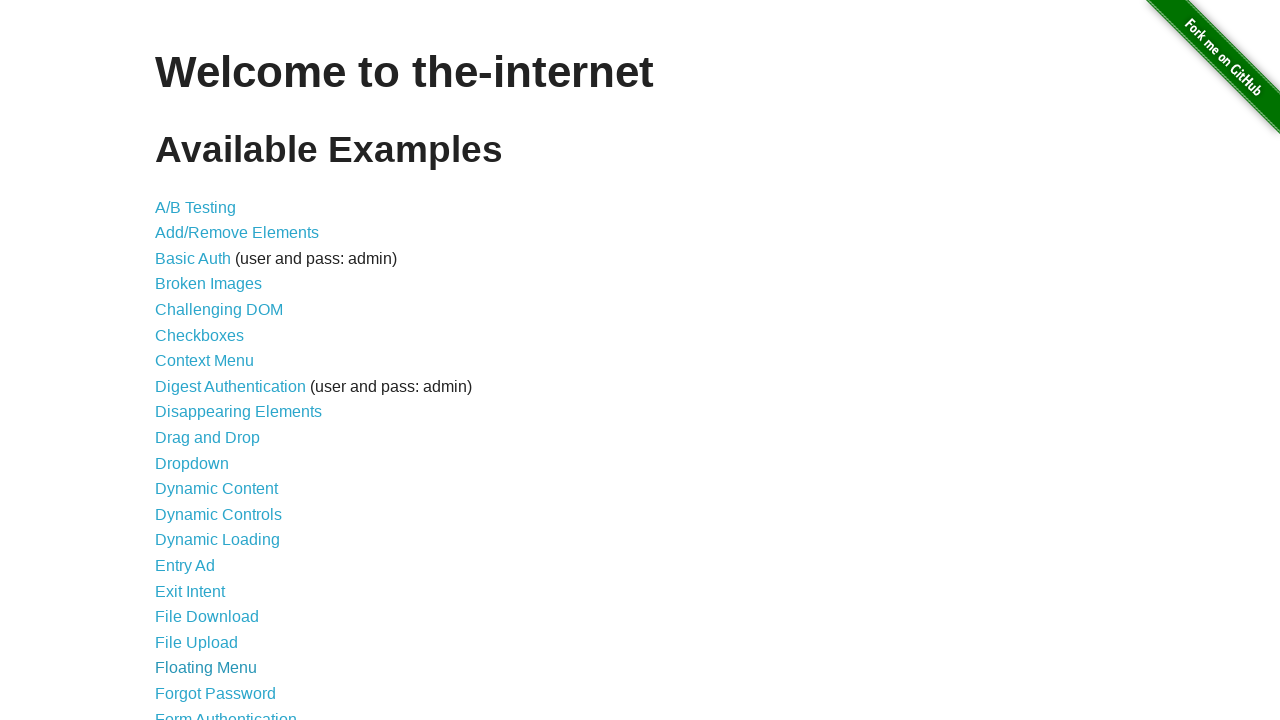

Opened link 20 in new tab using Ctrl+Click at (216, 693) on a >> nth=20
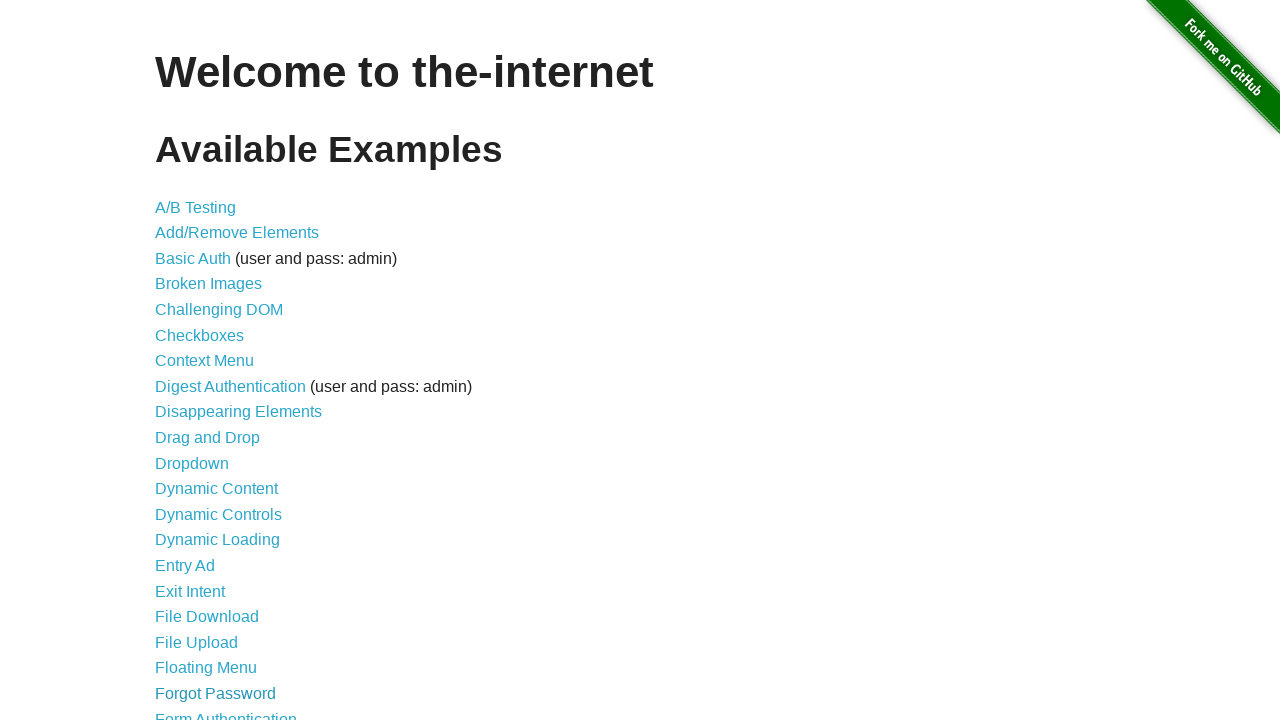

Opened link 21 in new tab using Ctrl+Click at (226, 712) on a >> nth=21
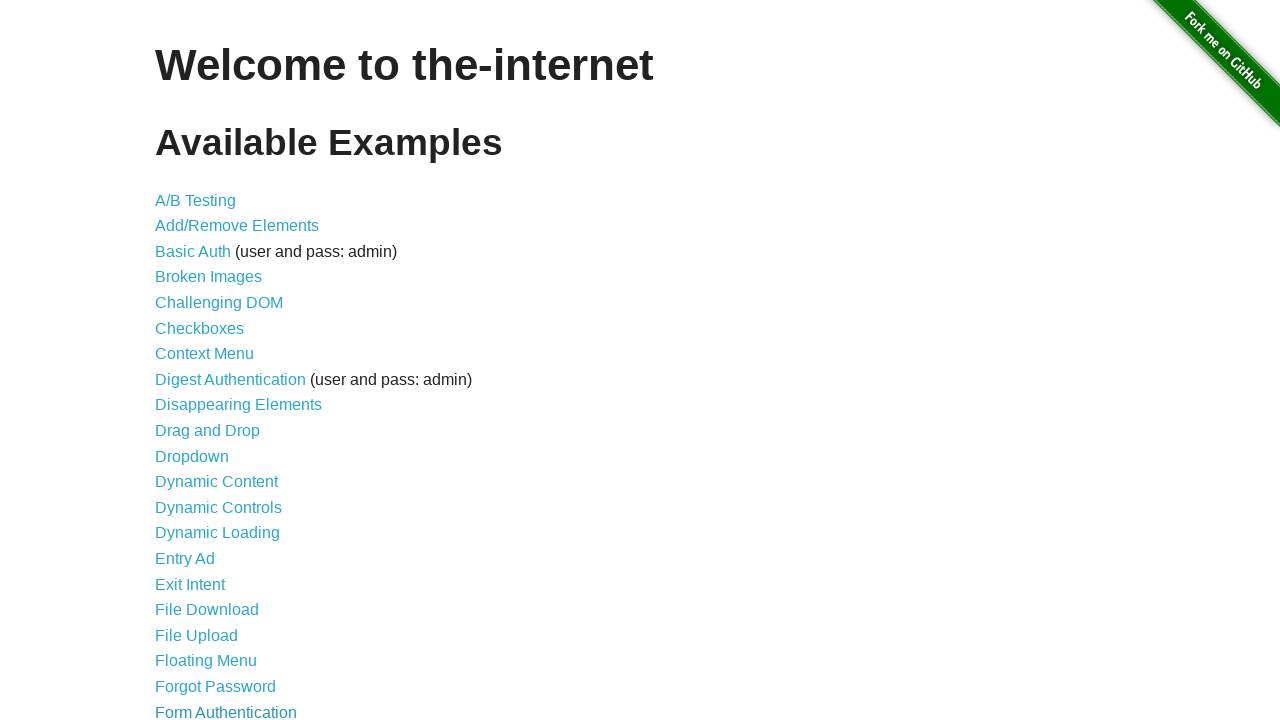

Opened link 22 in new tab using Ctrl+Click at (182, 361) on a >> nth=22
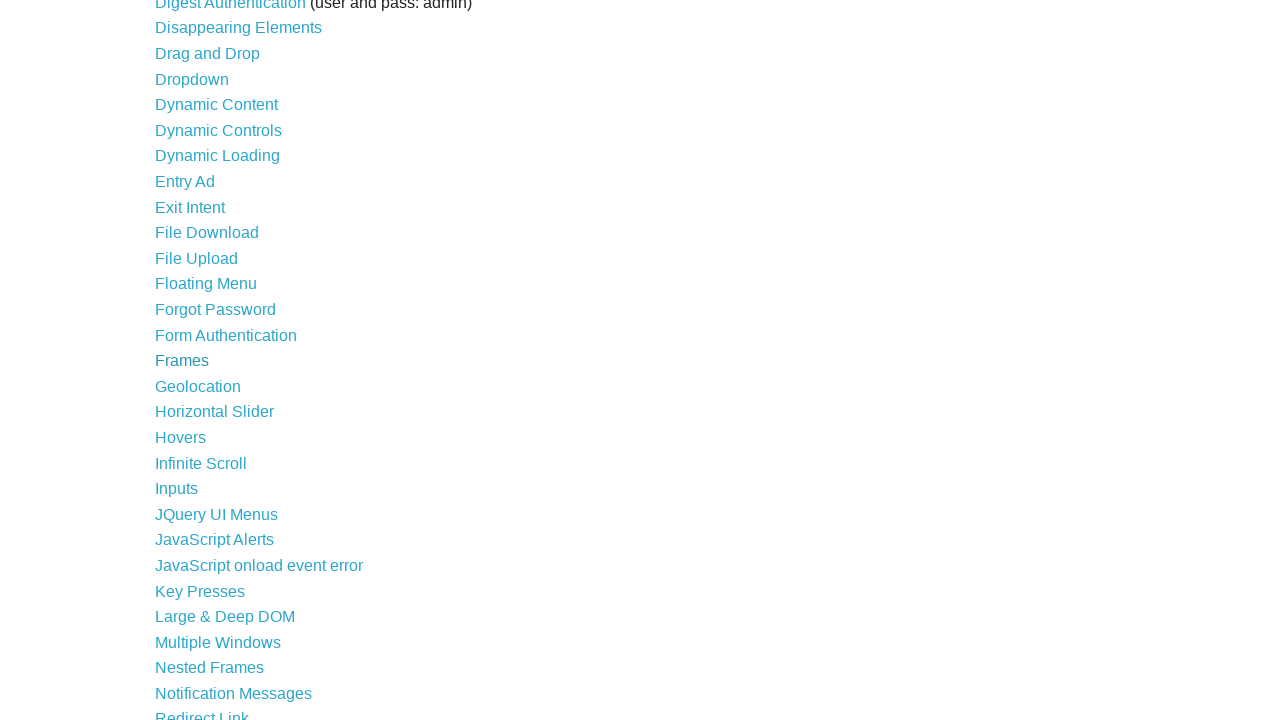

Opened link 23 in new tab using Ctrl+Click at (198, 386) on a >> nth=23
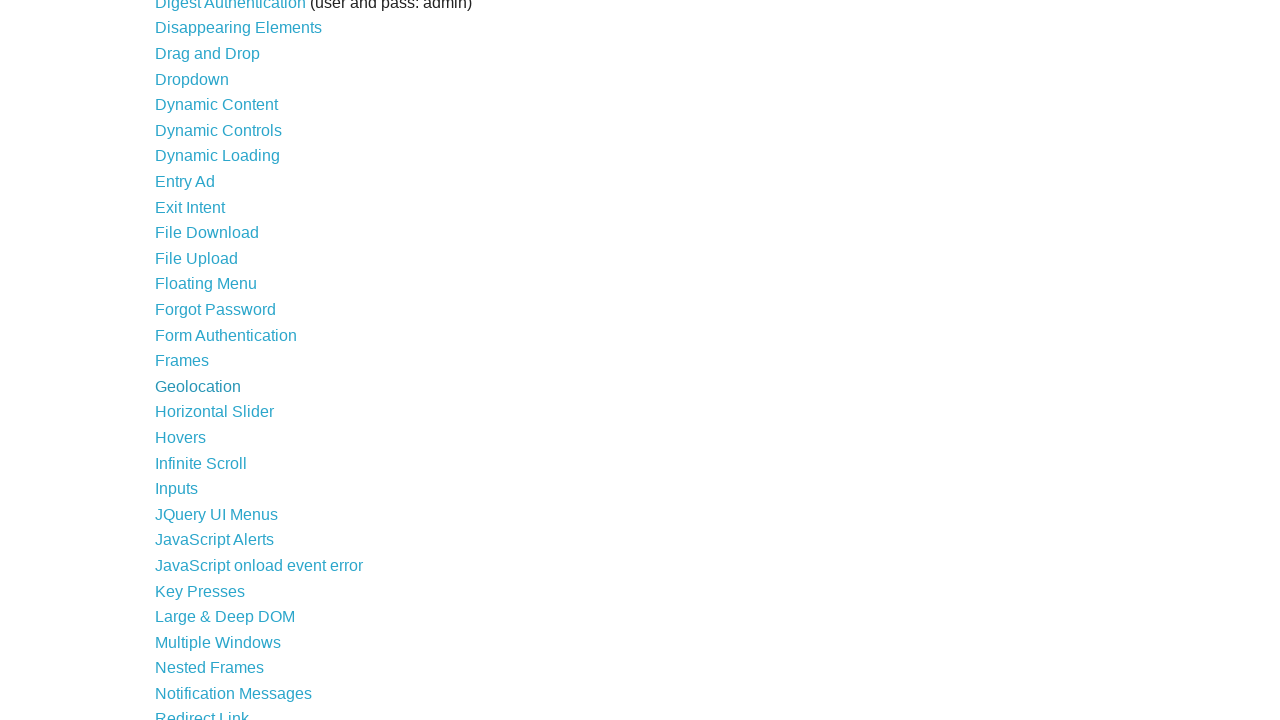

Opened link 24 in new tab using Ctrl+Click at (214, 412) on a >> nth=24
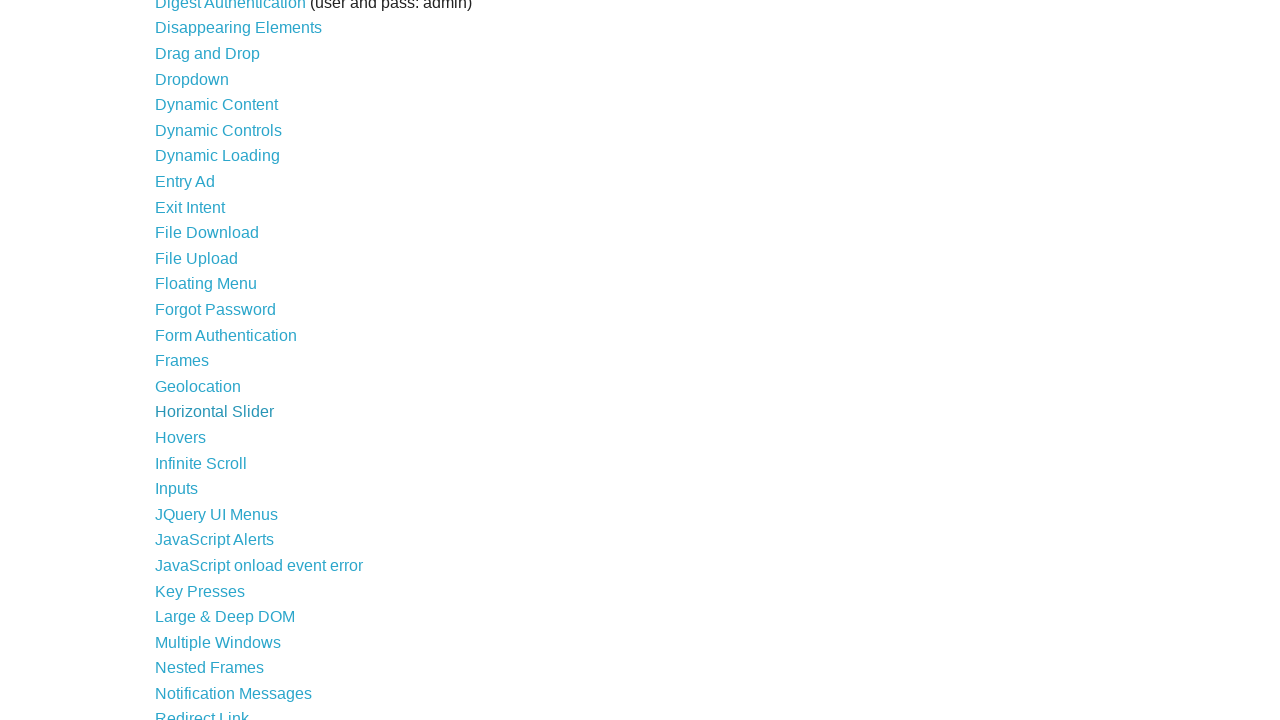

Opened link 25 in new tab using Ctrl+Click at (180, 437) on a >> nth=25
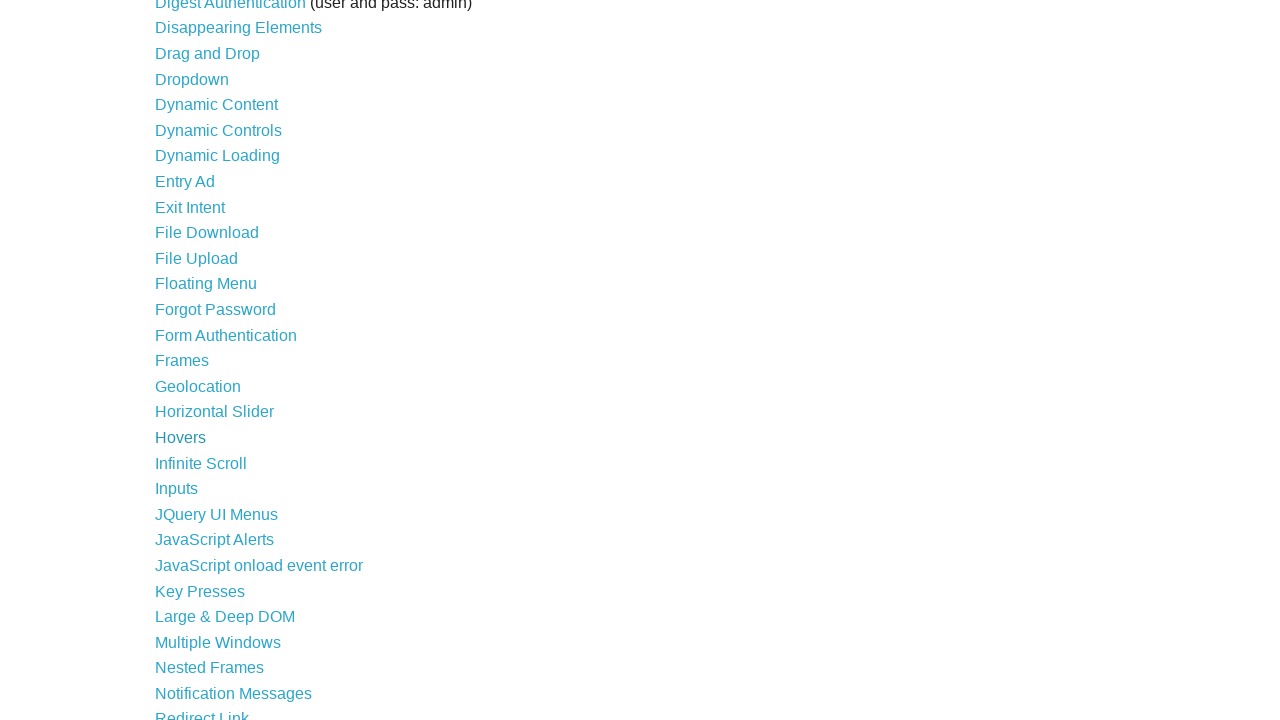

Opened link 26 in new tab using Ctrl+Click at (201, 463) on a >> nth=26
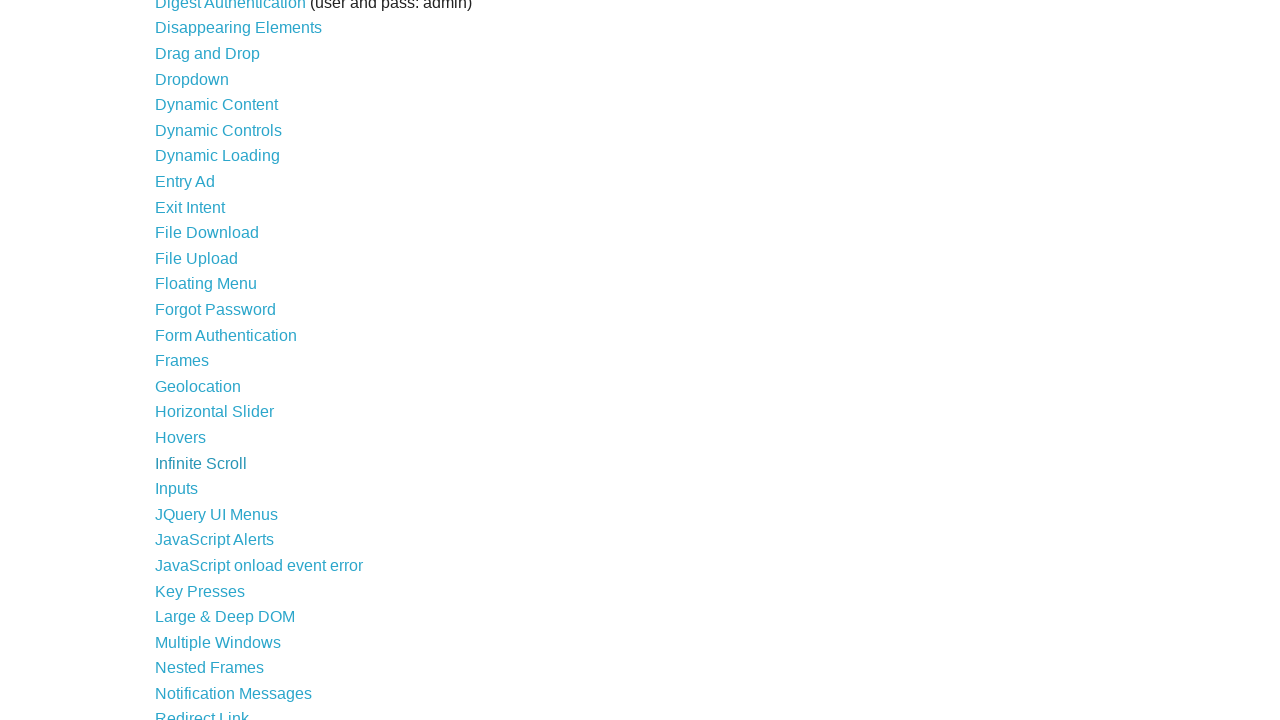

Opened link 27 in new tab using Ctrl+Click at (176, 489) on a >> nth=27
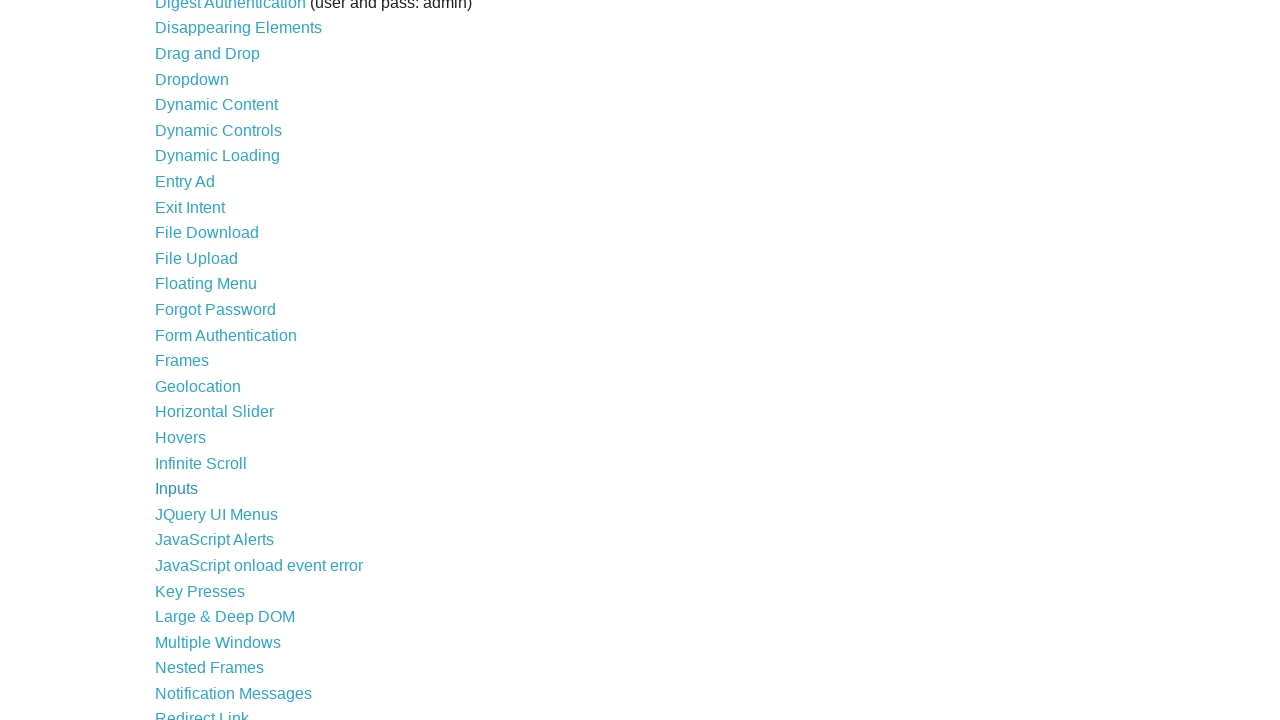

Opened link 28 in new tab using Ctrl+Click at (216, 514) on a >> nth=28
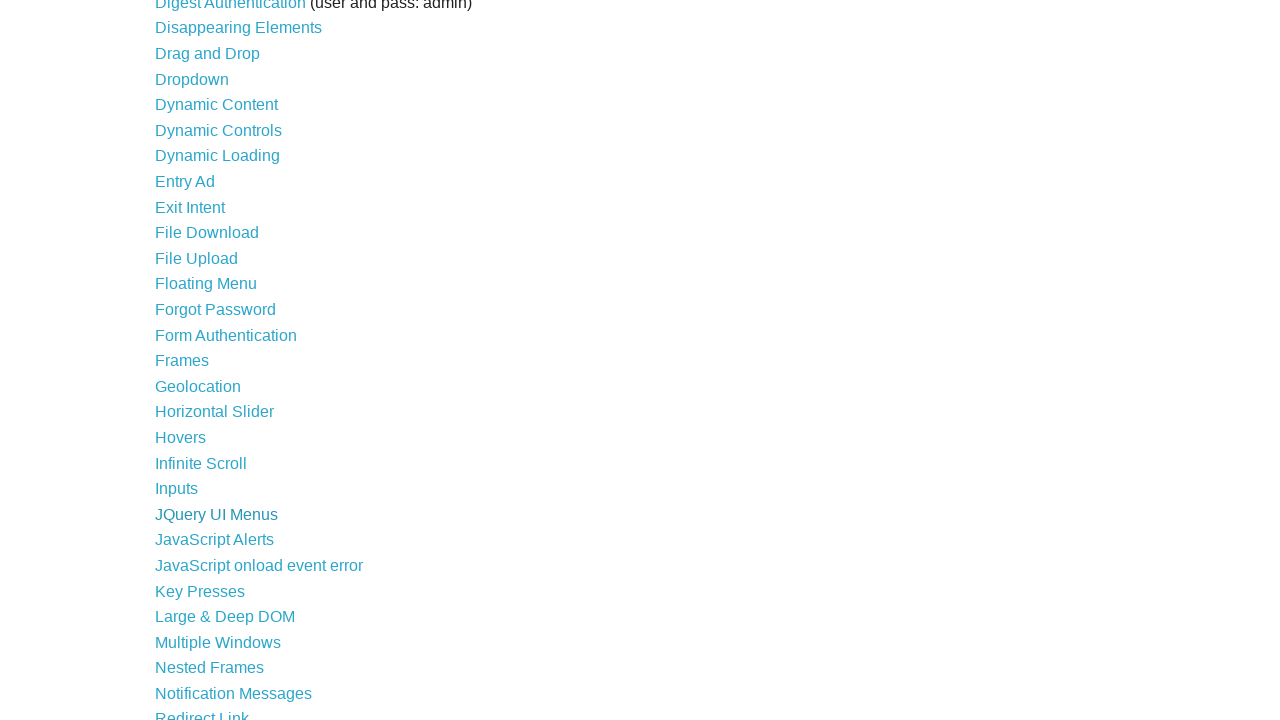

Opened link 29 in new tab using Ctrl+Click at (214, 540) on a >> nth=29
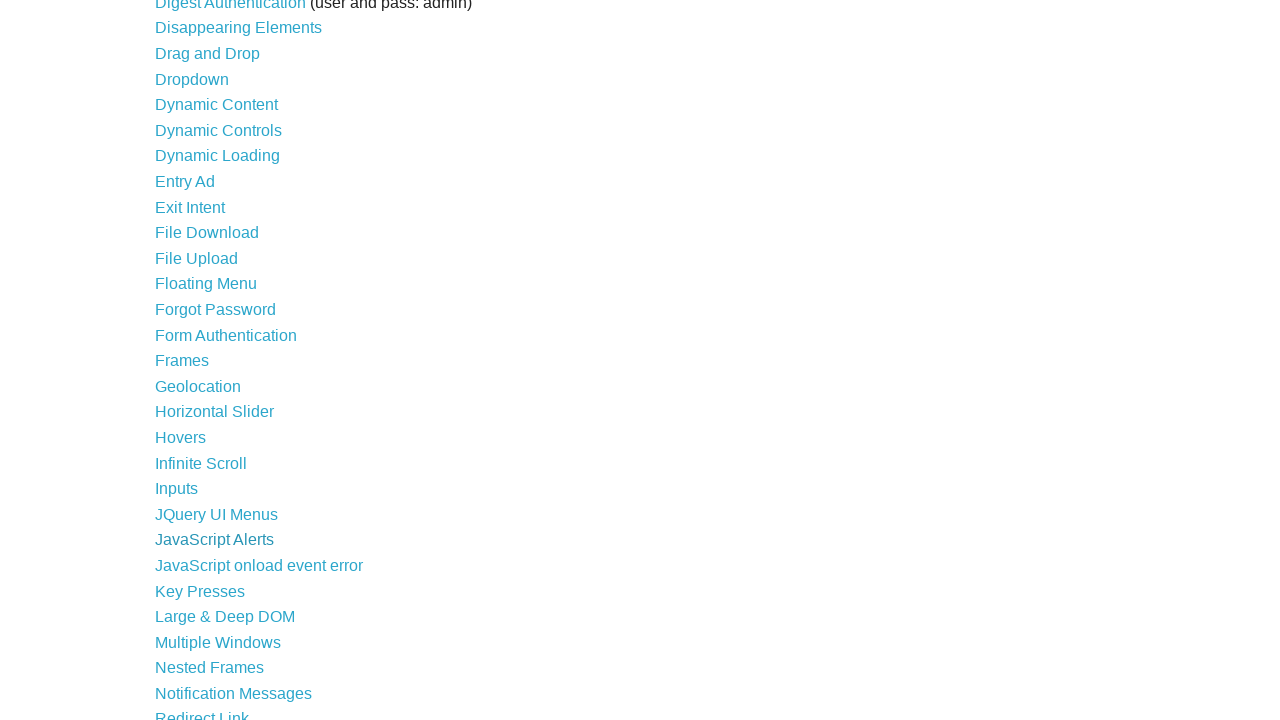

Opened link 30 in new tab using Ctrl+Click at (259, 565) on a >> nth=30
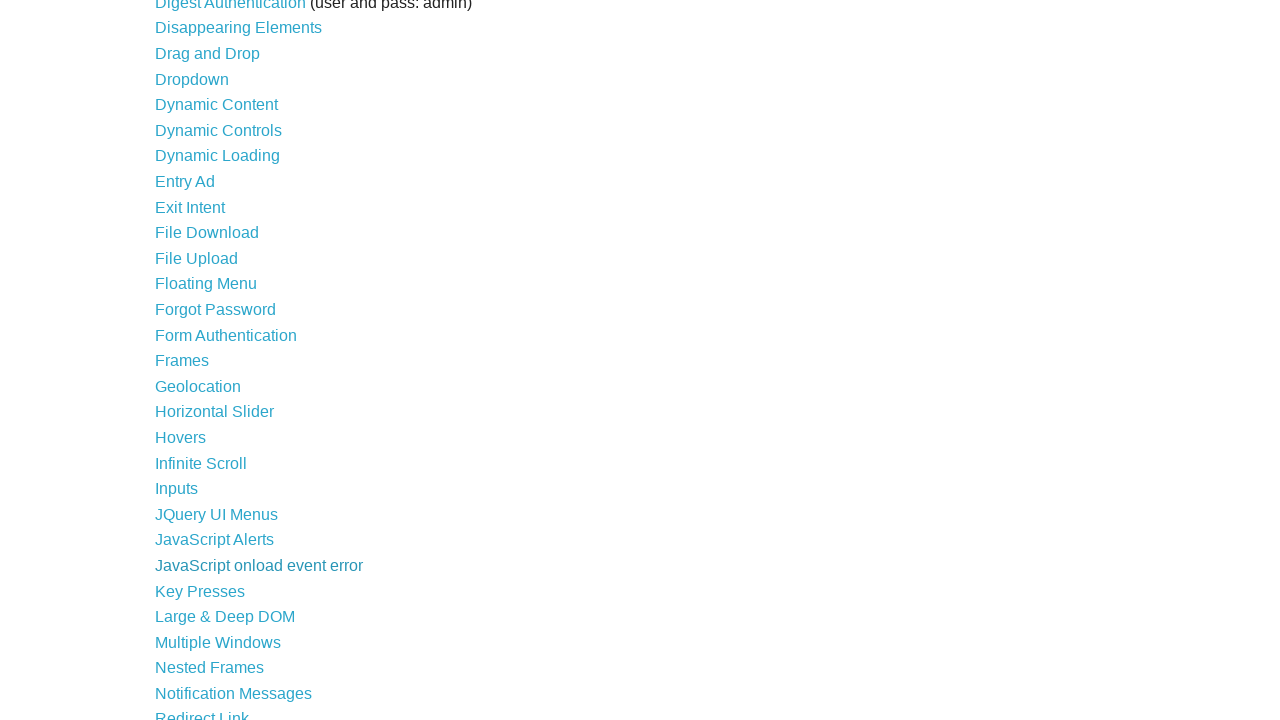

Opened link 31 in new tab using Ctrl+Click at (200, 591) on a >> nth=31
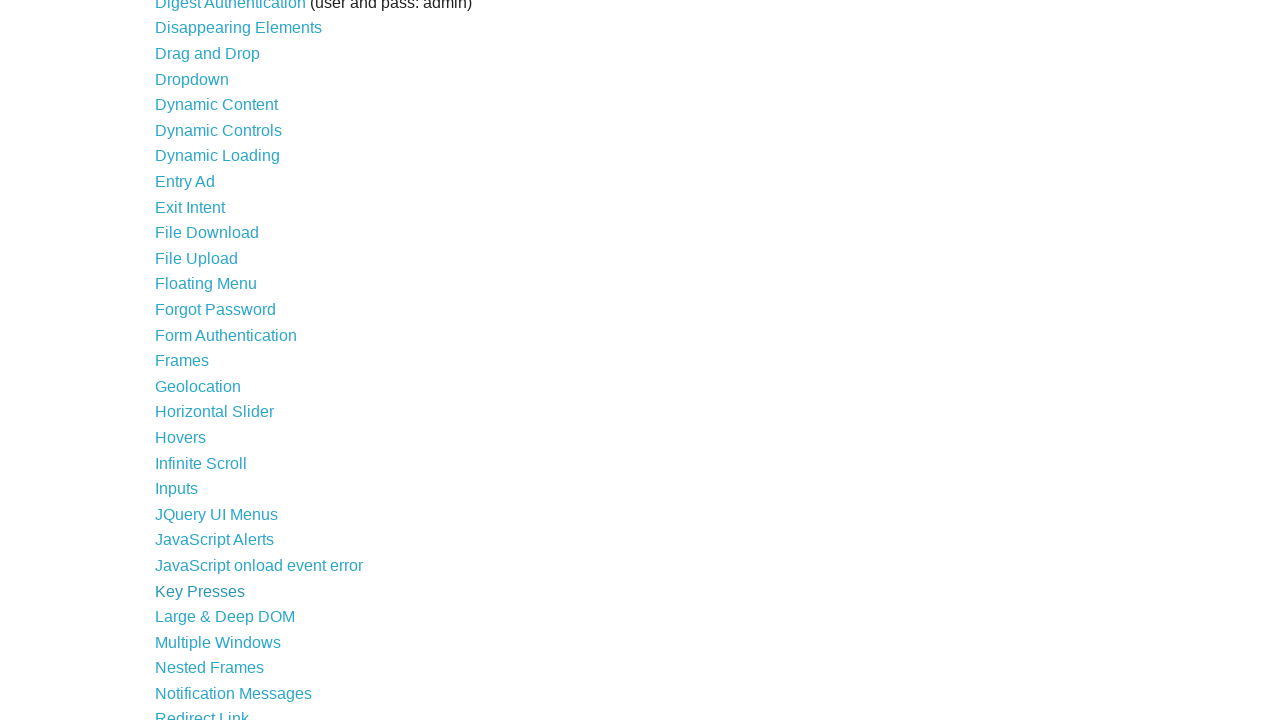

Opened link 32 in new tab using Ctrl+Click at (225, 617) on a >> nth=32
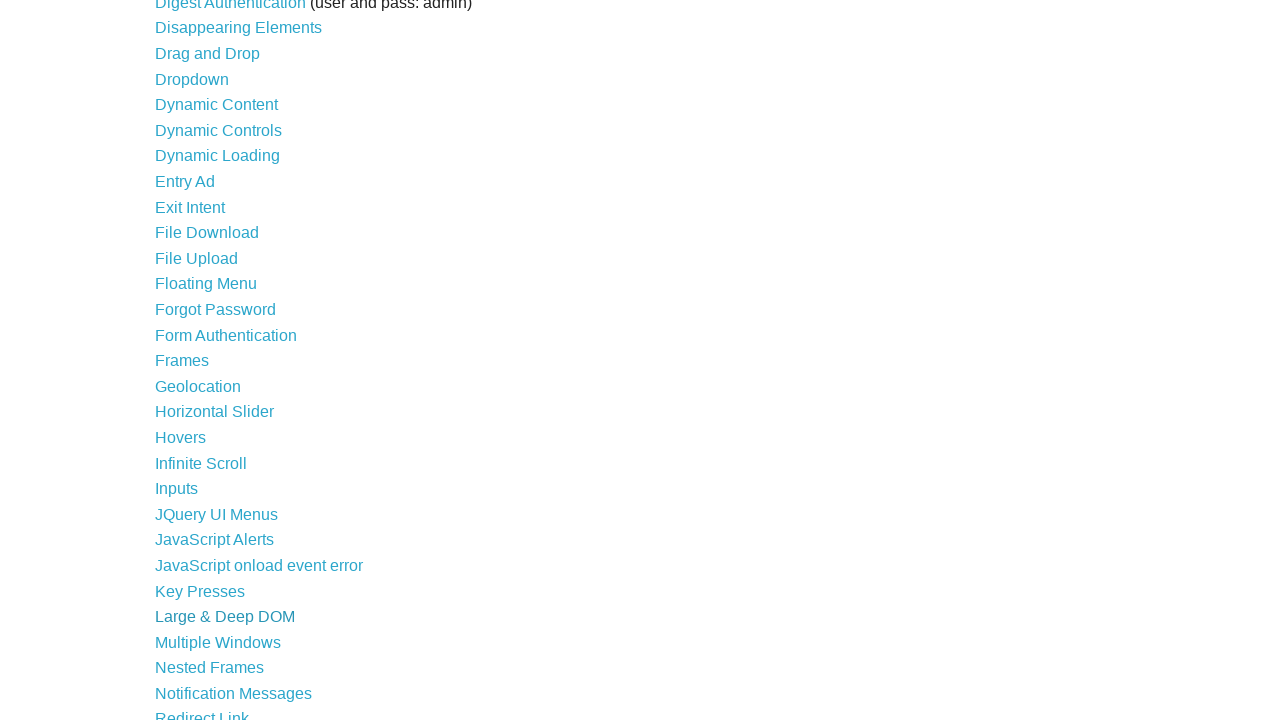

Opened link 33 in new tab using Ctrl+Click at (218, 642) on a >> nth=33
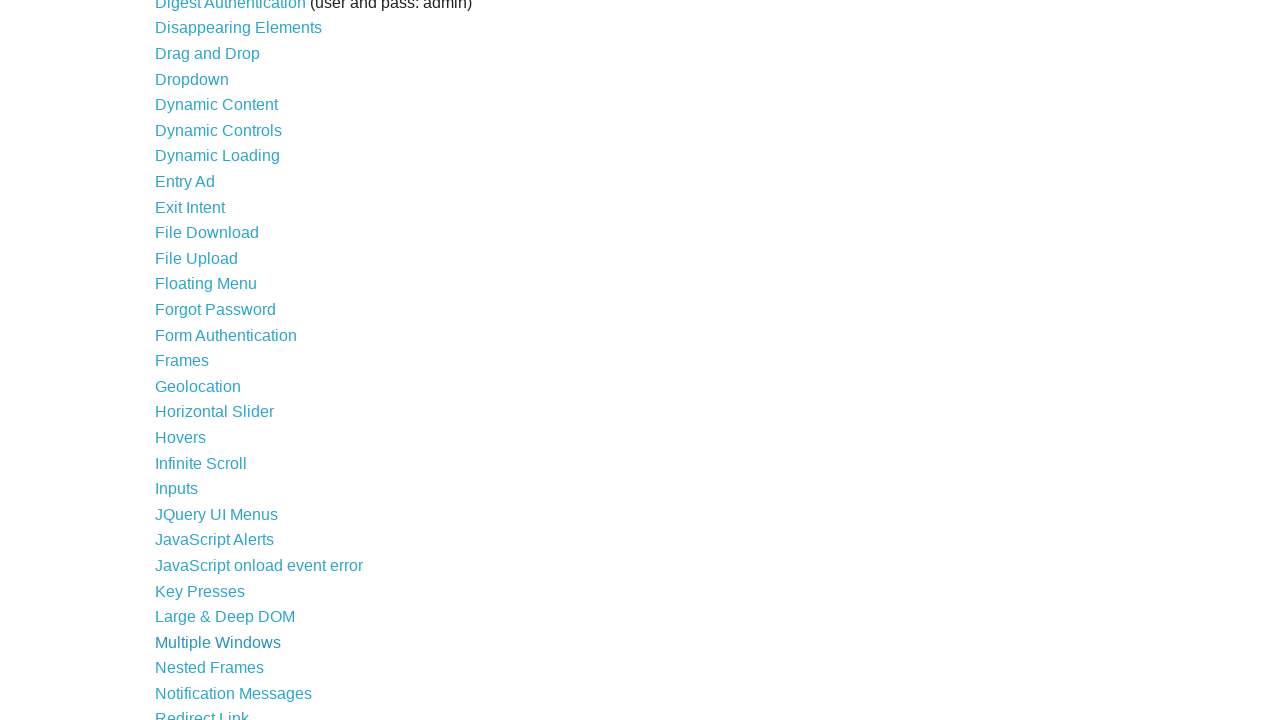

Opened link 34 in new tab using Ctrl+Click at (210, 668) on a >> nth=34
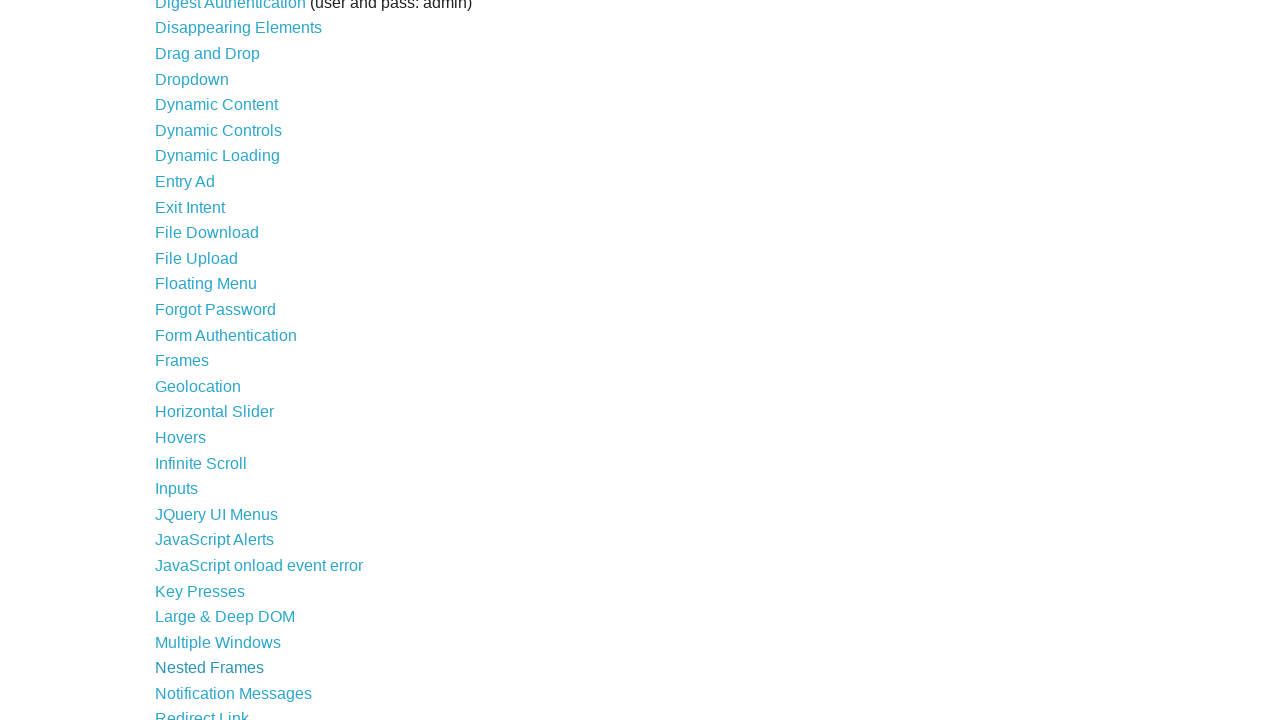

Opened link 35 in new tab using Ctrl+Click at (234, 693) on a >> nth=35
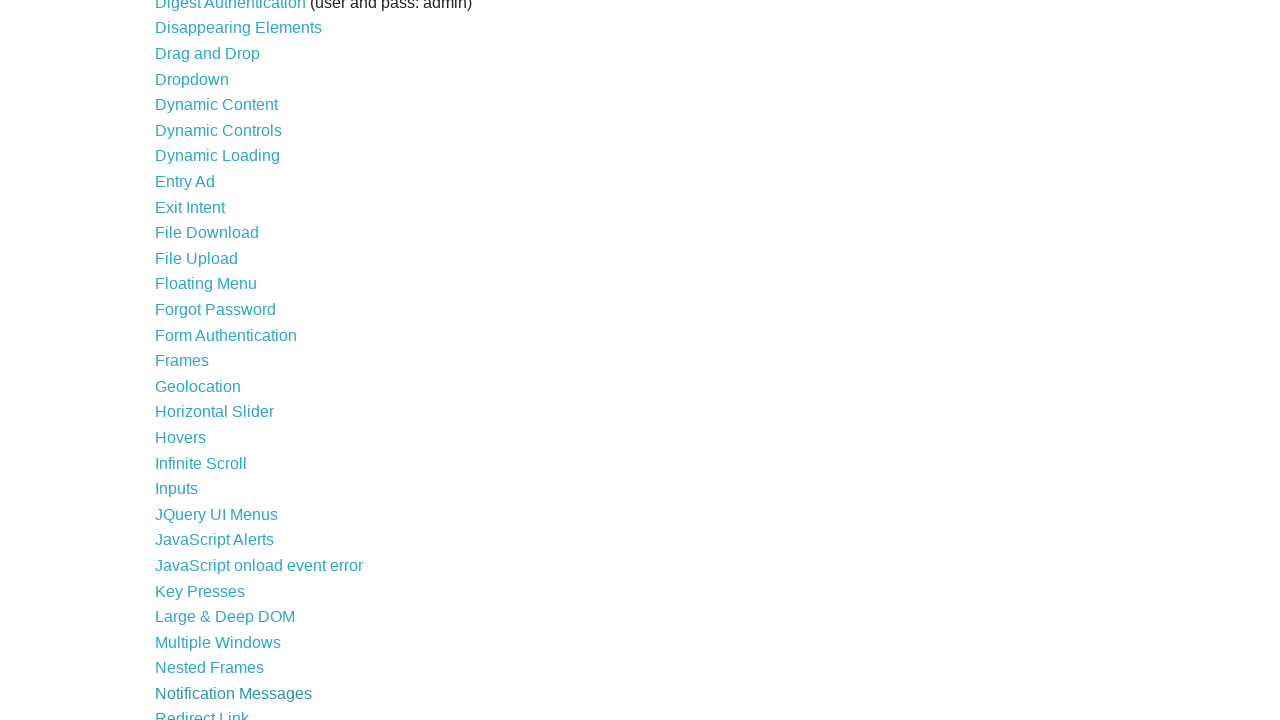

Opened link 36 in new tab using Ctrl+Click at (202, 712) on a >> nth=36
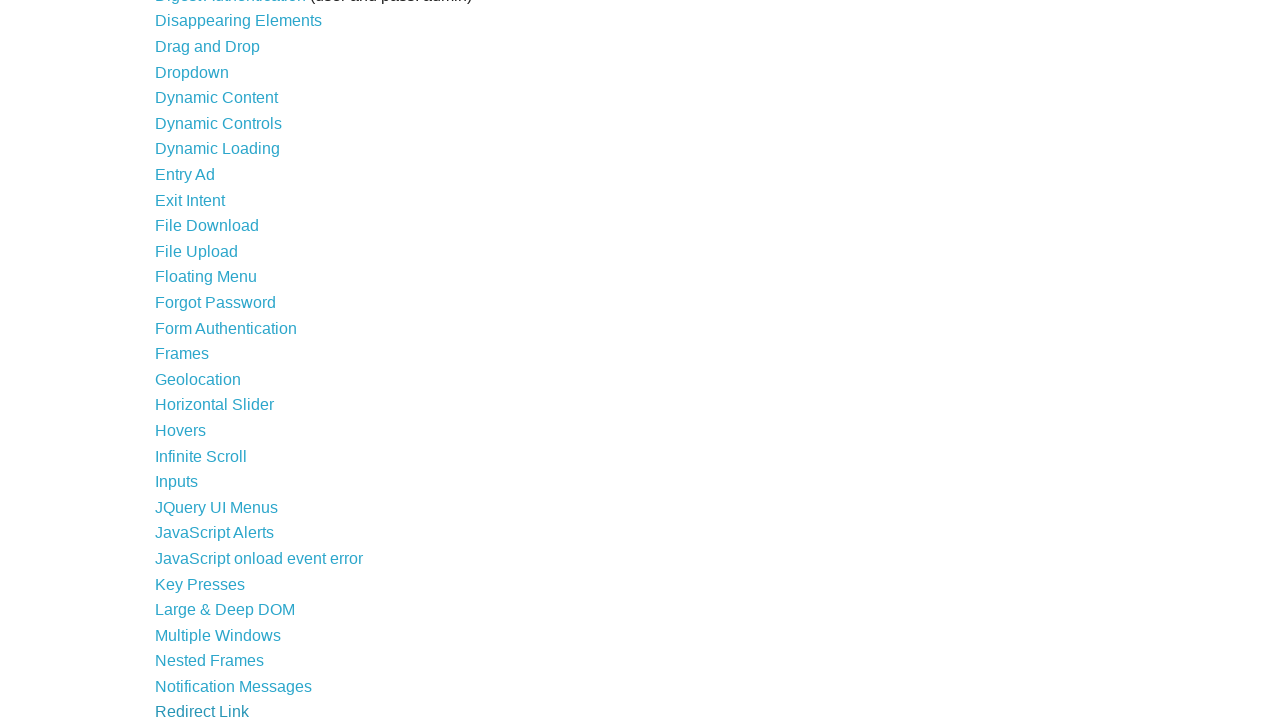

Opened link 37 in new tab using Ctrl+Click at (234, 472) on a >> nth=37
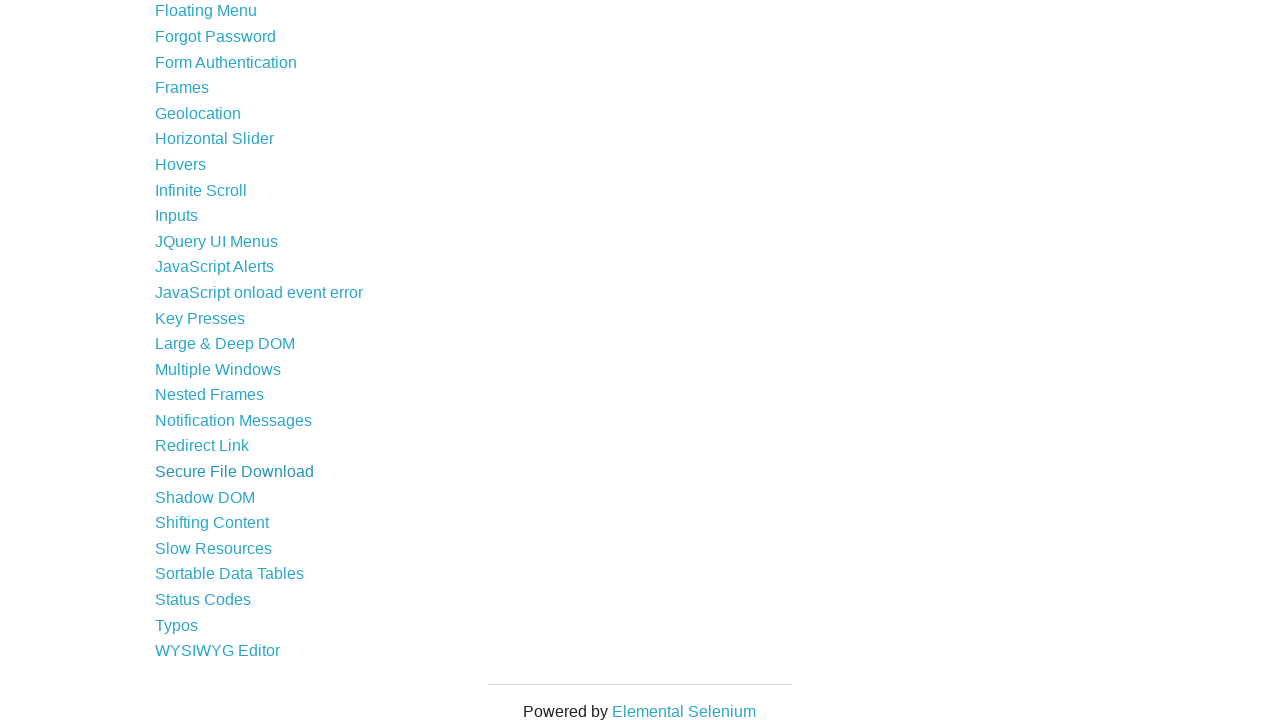

Opened link 38 in new tab using Ctrl+Click at (205, 497) on a >> nth=38
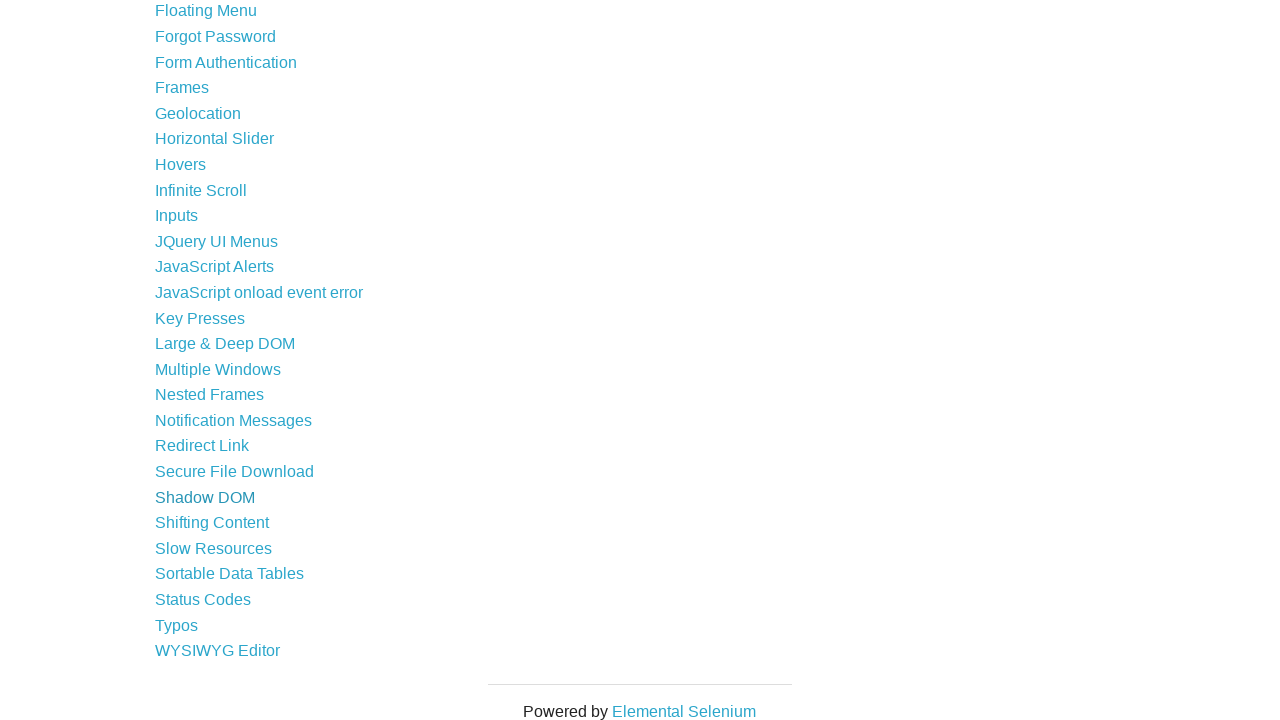

Opened link 39 in new tab using Ctrl+Click at (212, 523) on a >> nth=39
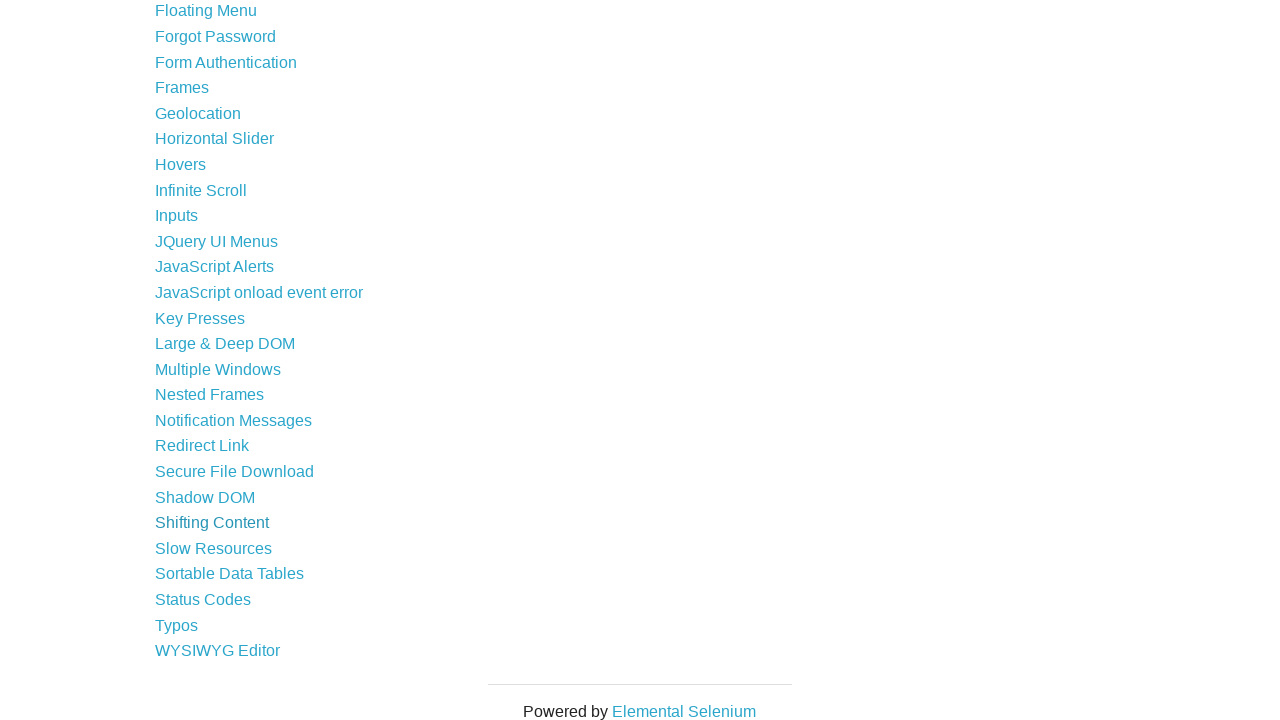

Opened link 40 in new tab using Ctrl+Click at (214, 548) on a >> nth=40
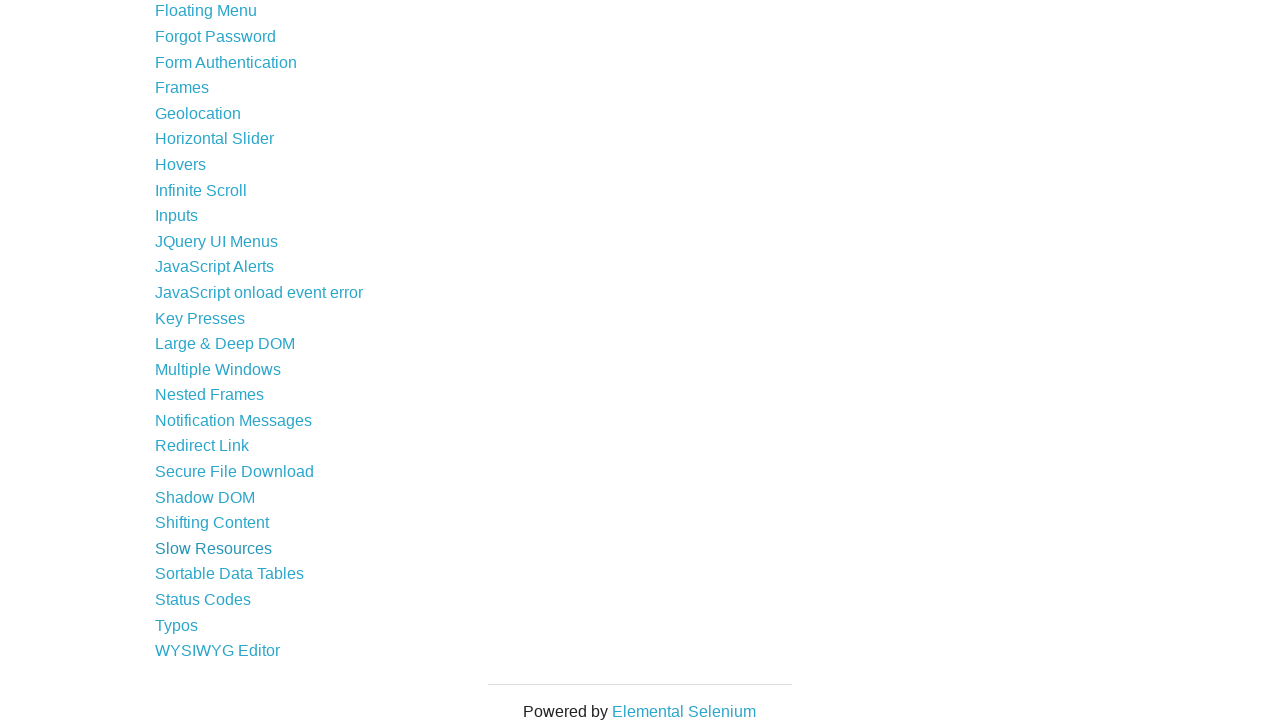

Opened link 41 in new tab using Ctrl+Click at (230, 574) on a >> nth=41
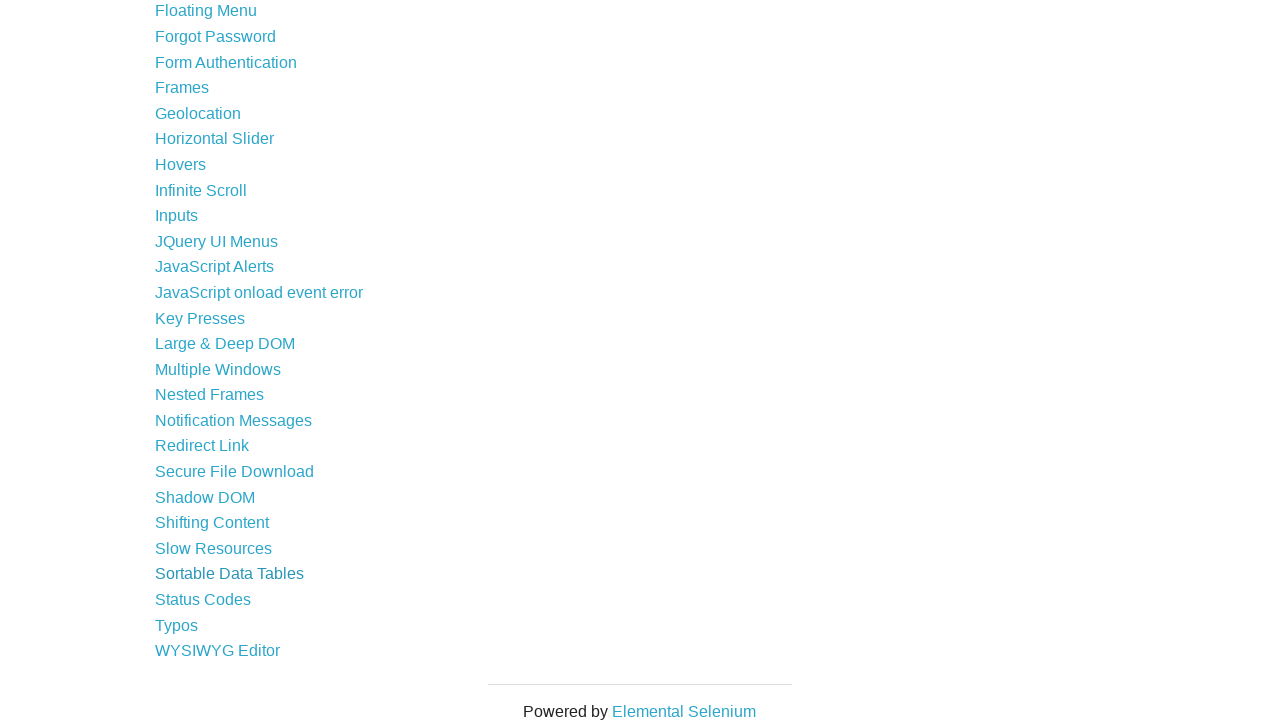

Opened link 42 in new tab using Ctrl+Click at (203, 600) on a >> nth=42
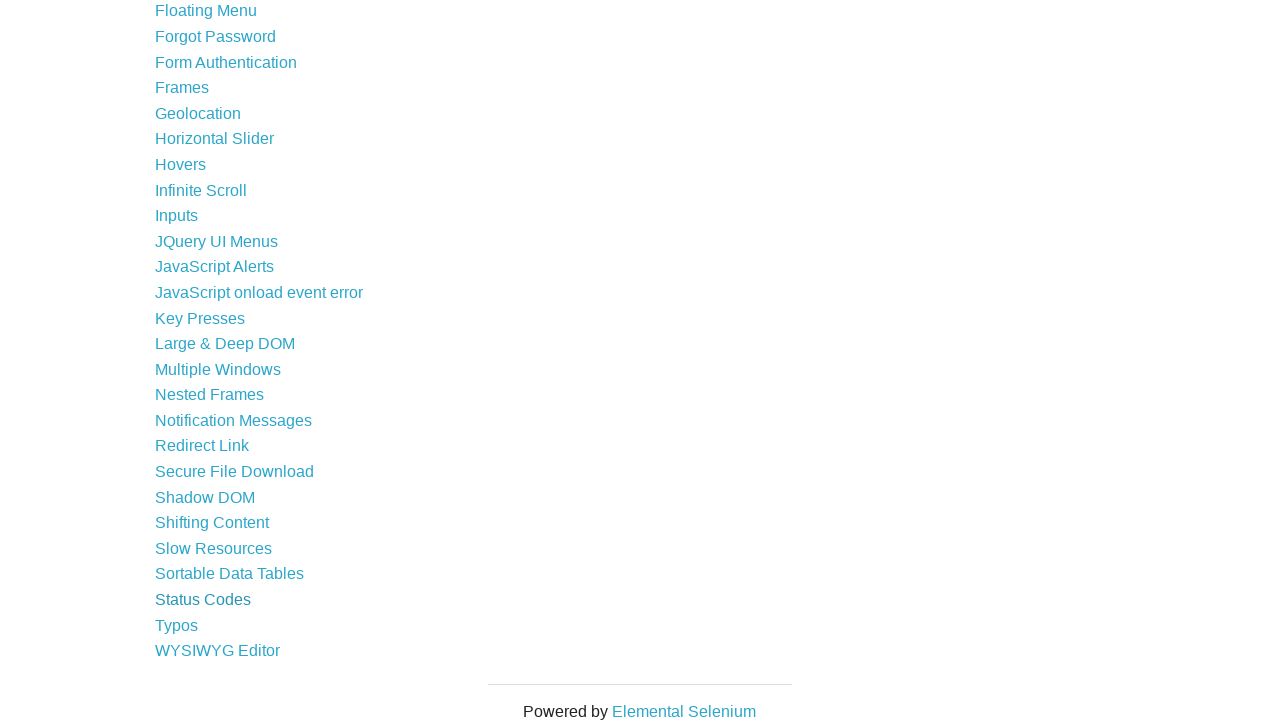

Opened link 43 in new tab using Ctrl+Click at (176, 625) on a >> nth=43
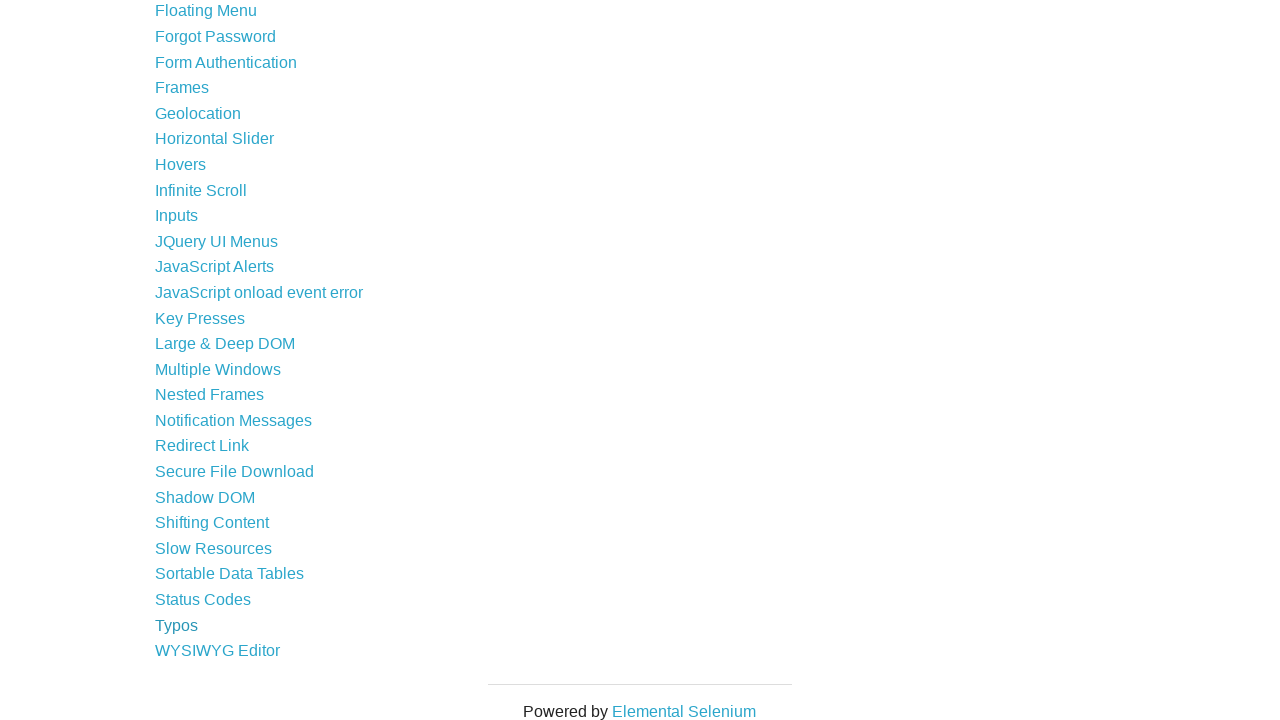

Opened link 44 in new tab using Ctrl+Click at (218, 651) on a >> nth=44
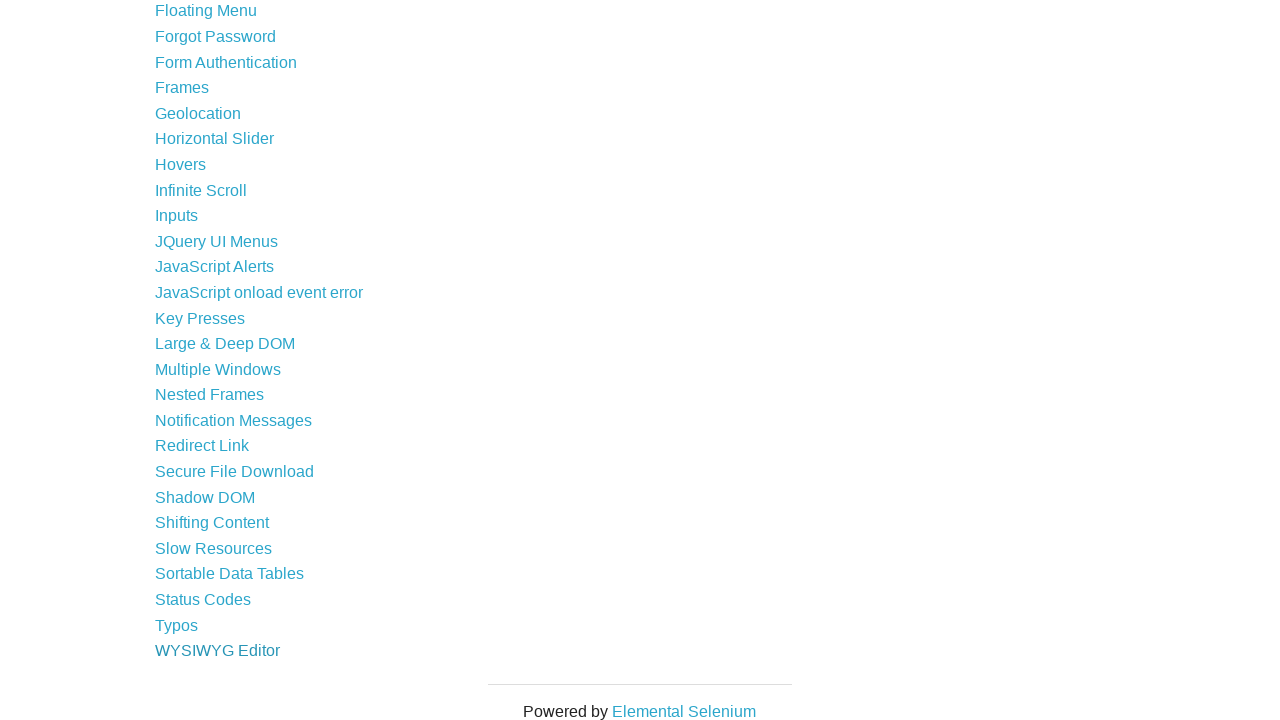

Opened link 45 in new tab using Ctrl+Click at (684, 711) on a >> nth=45
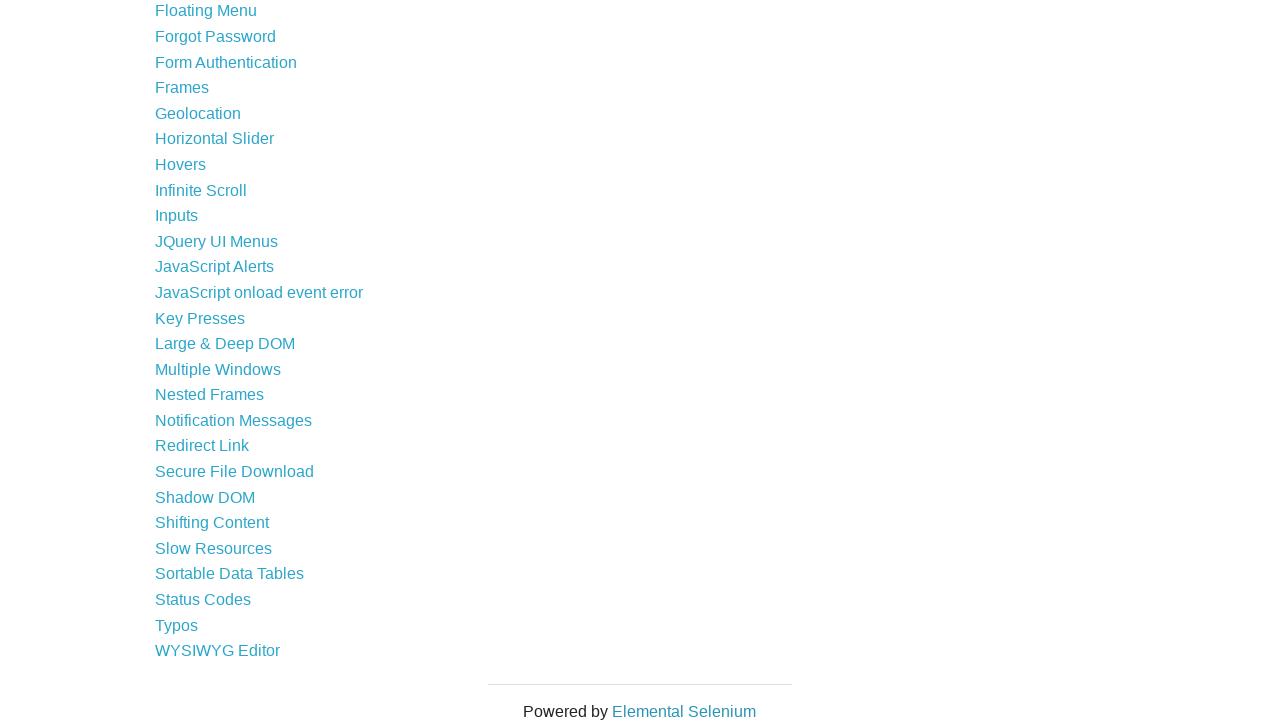

Waited 2 seconds for all tabs to open
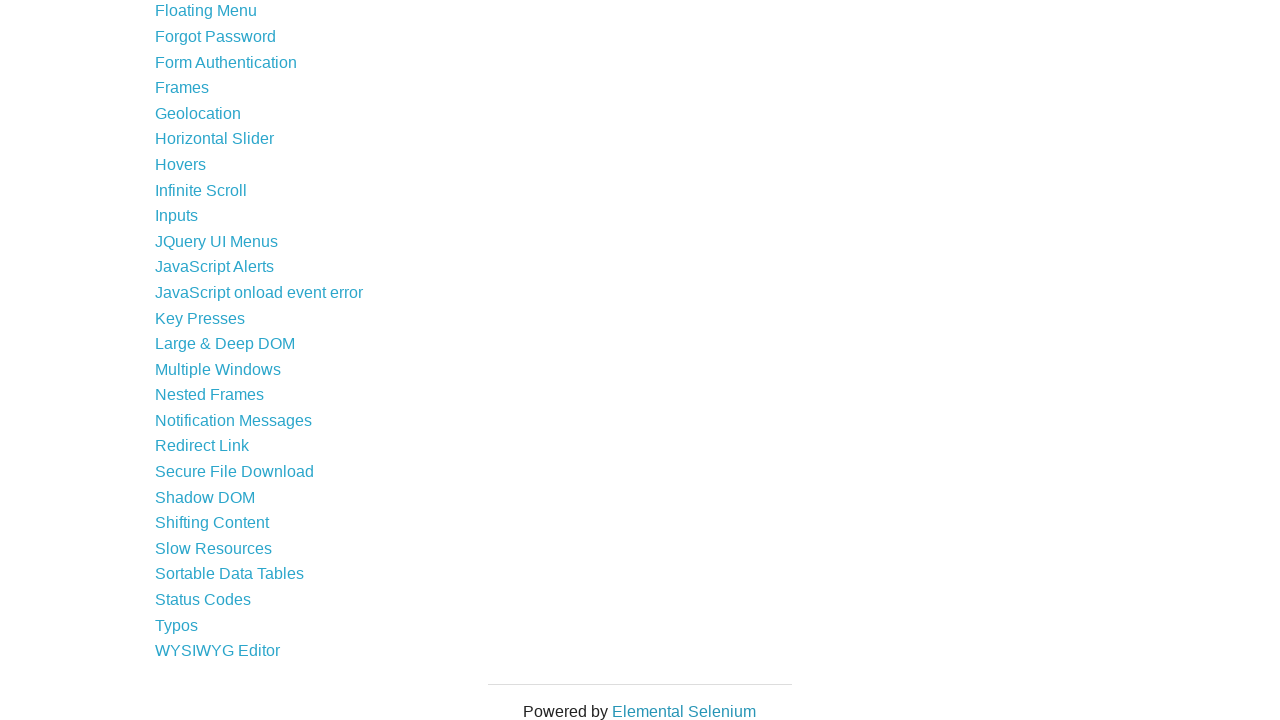

Retrieved all 46 opened pages/tabs from context
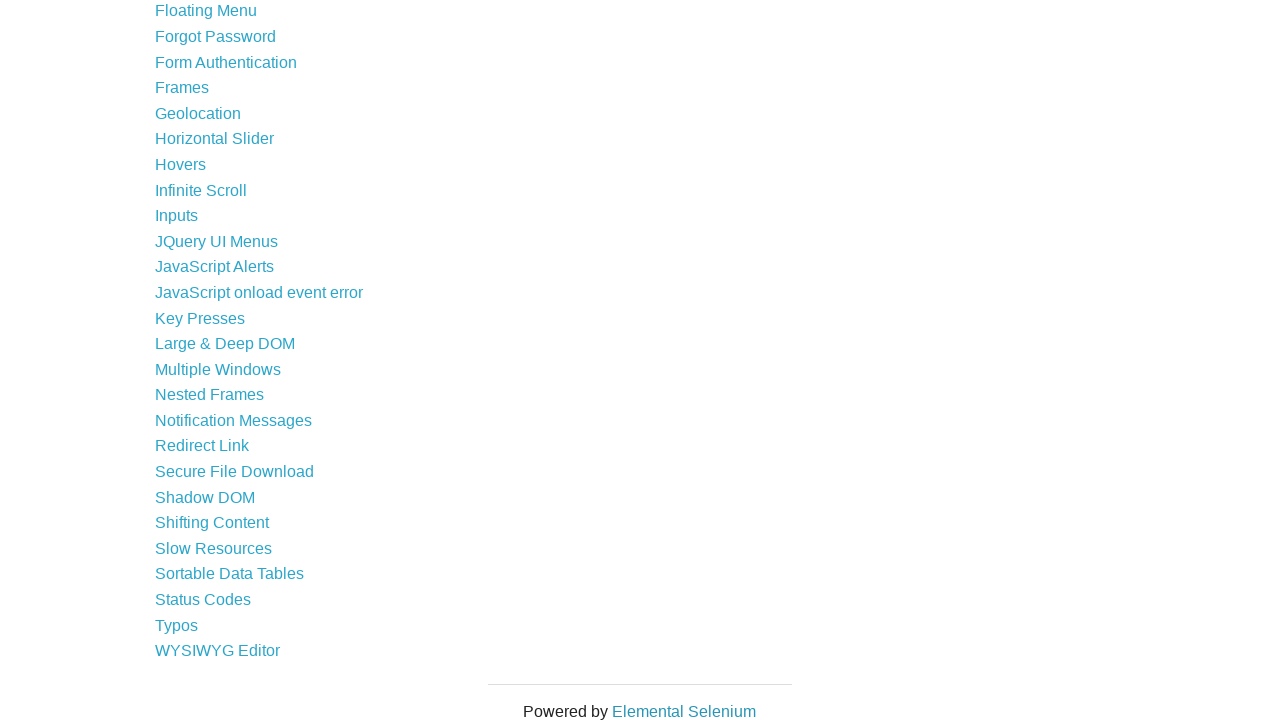

Brought tab to focus
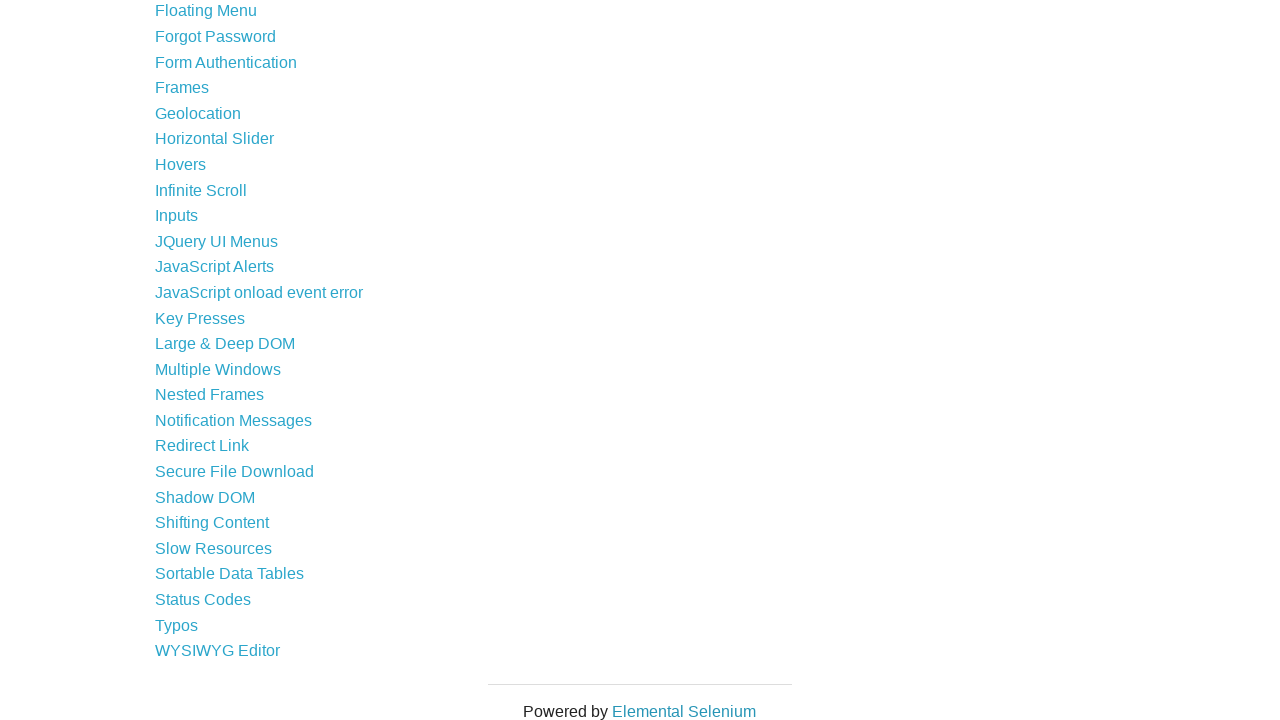

Page loaded with title: The Internet
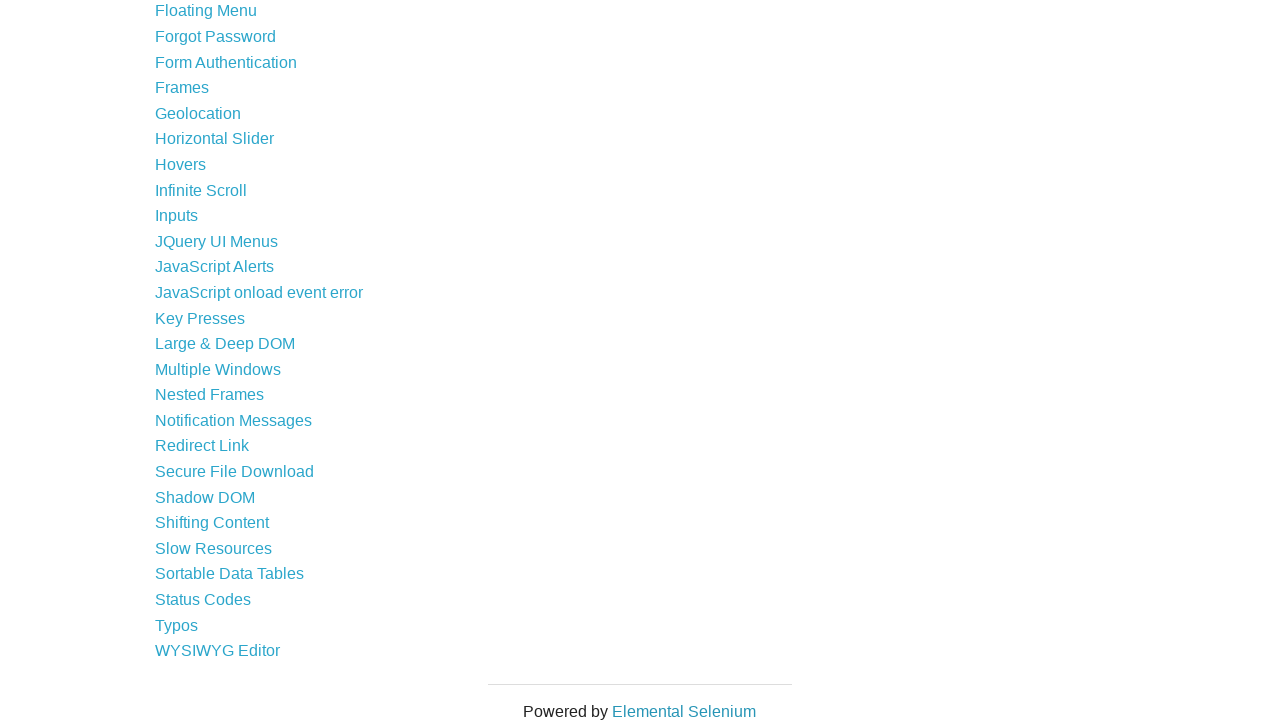

Brought tab to focus
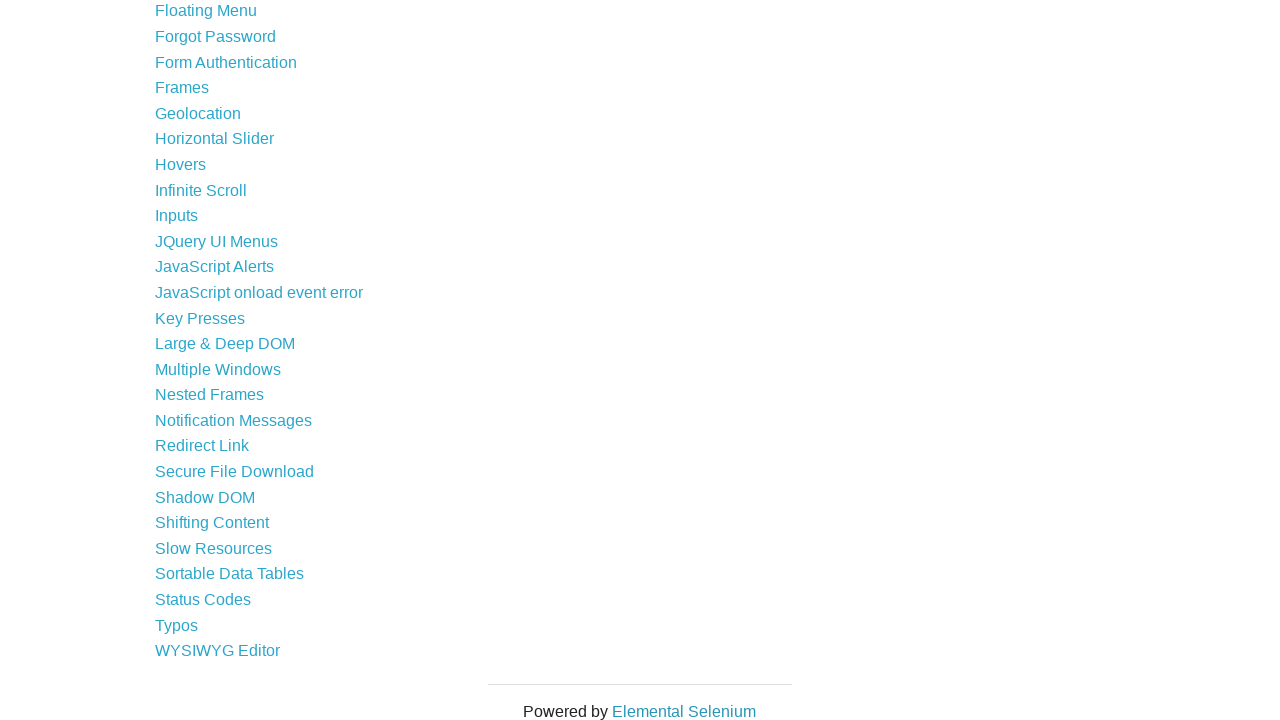

Page loaded with title: The Internet
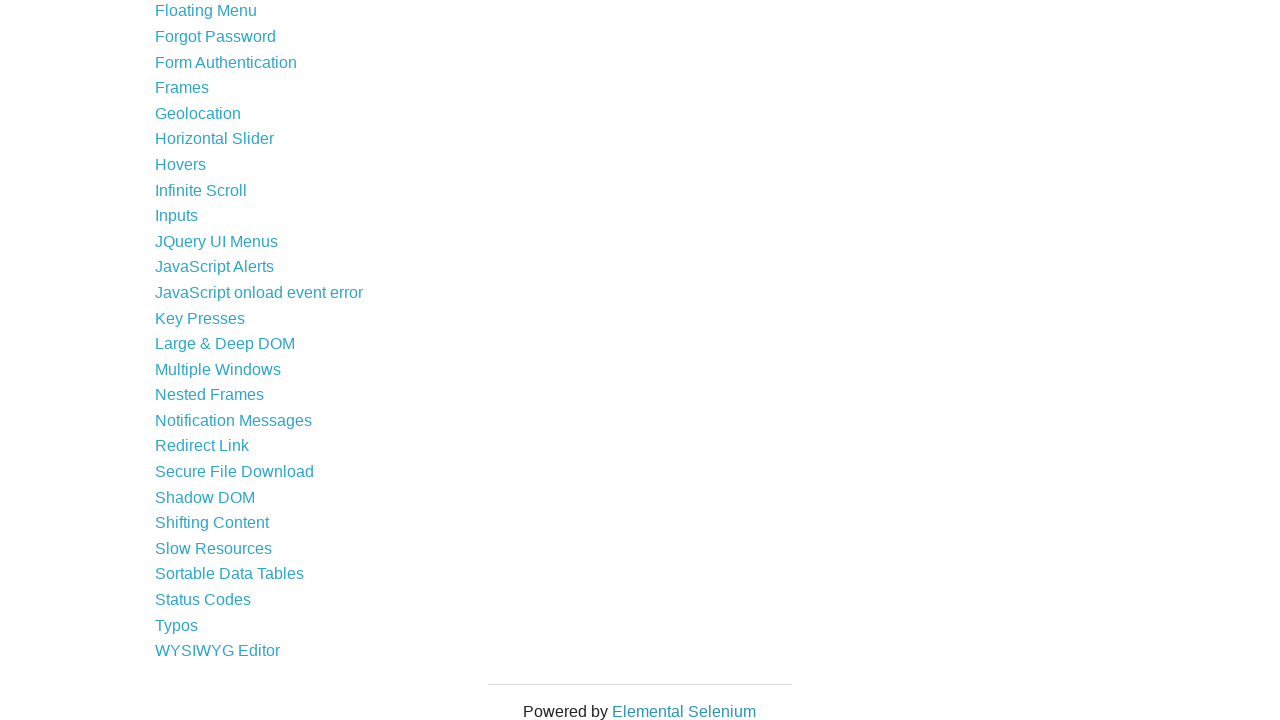

Brought tab to focus
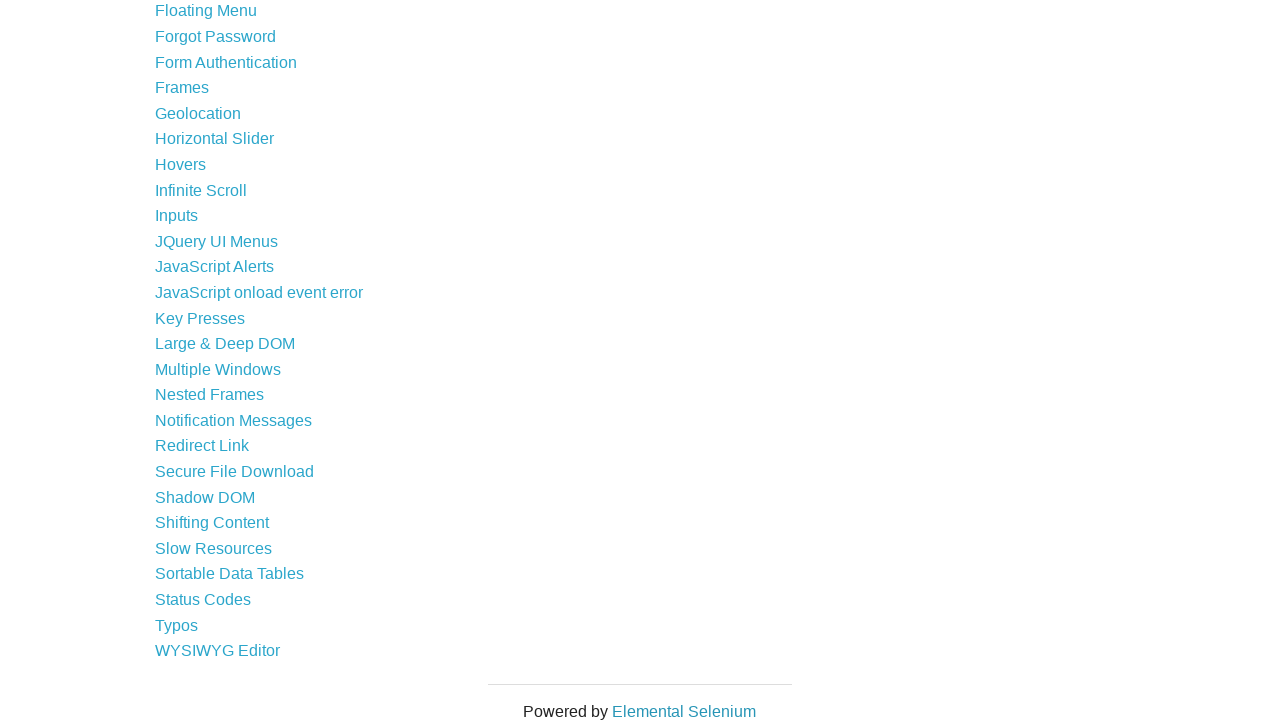

Page loaded with title: The Internet
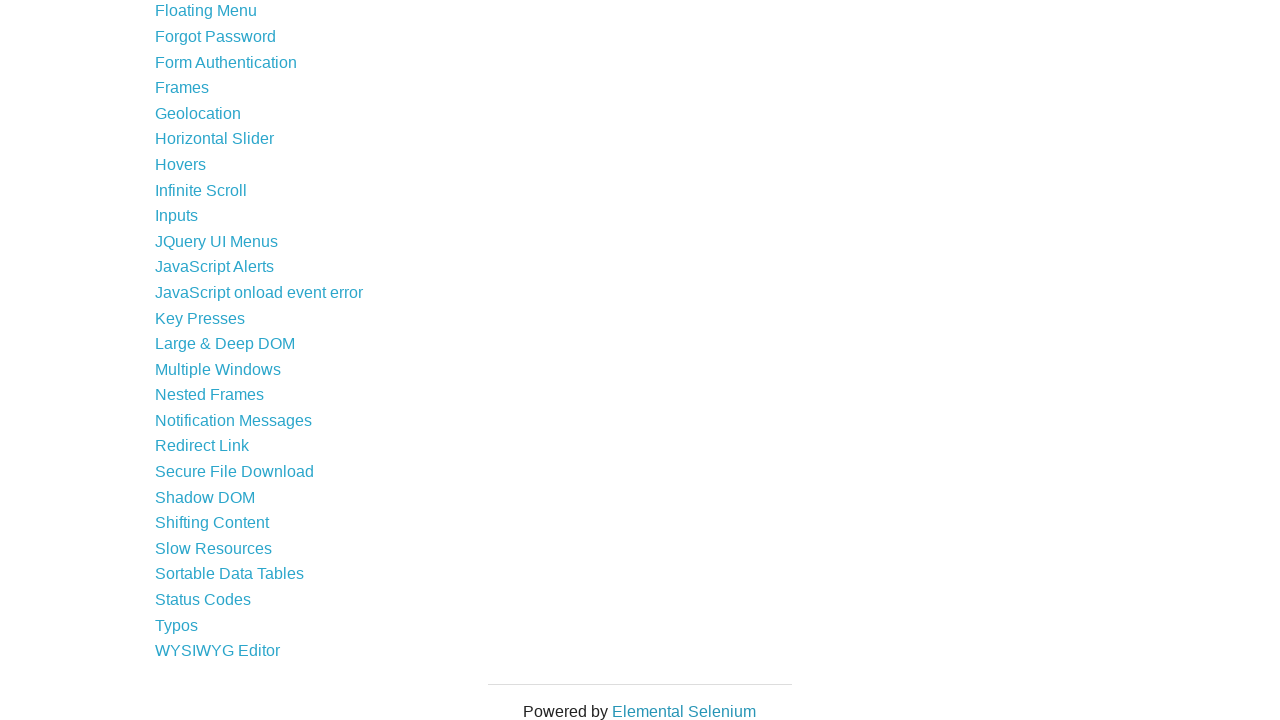

Brought tab to focus
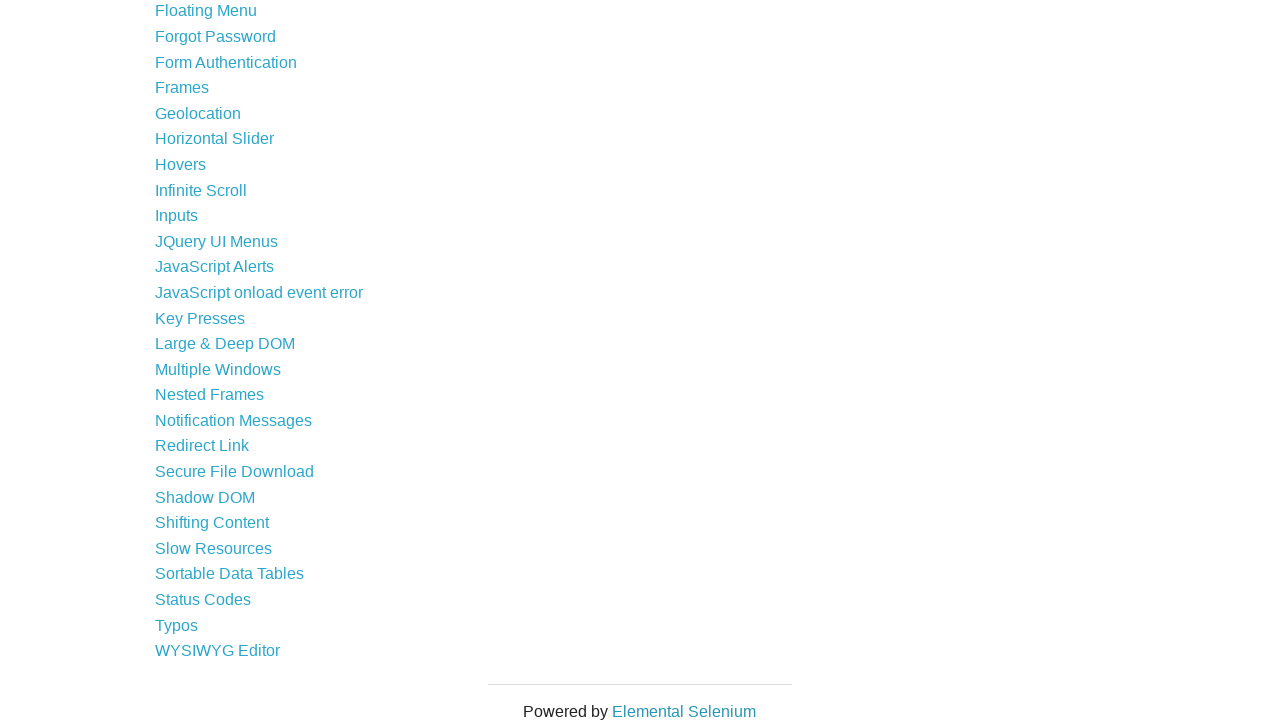

Page loaded with title: 
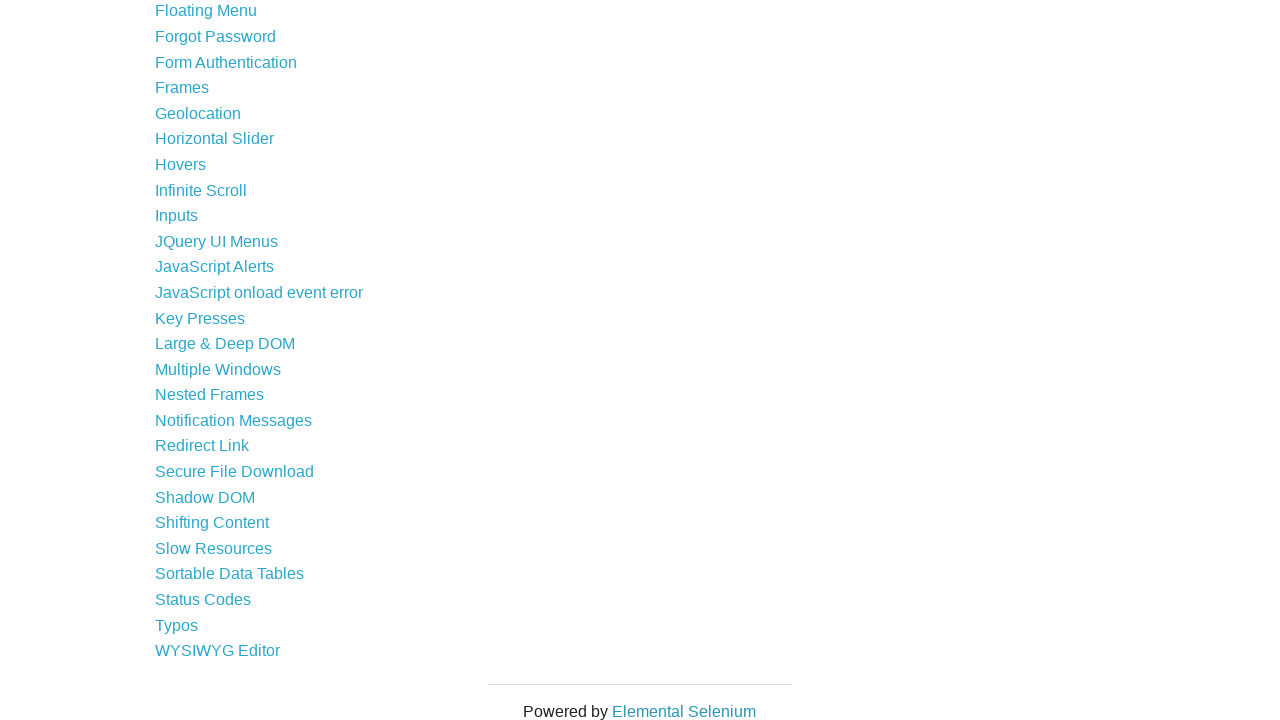

Brought tab to focus
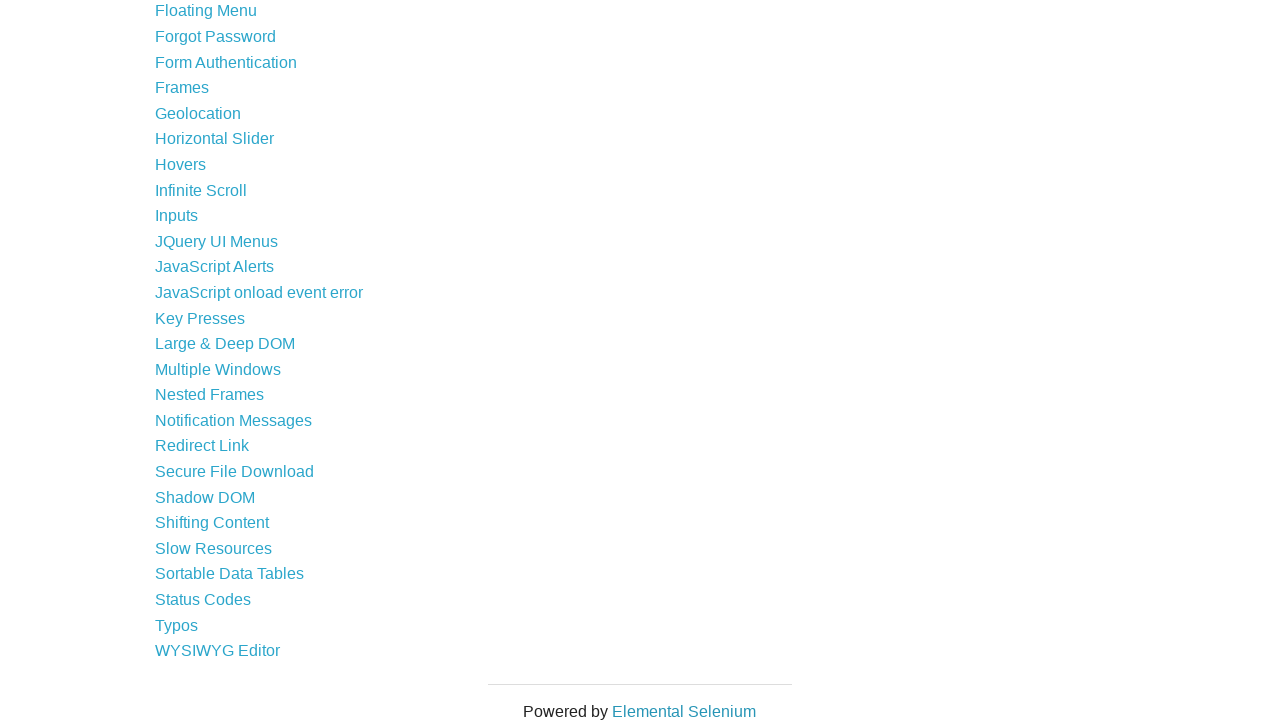

Page loaded with title: The Internet
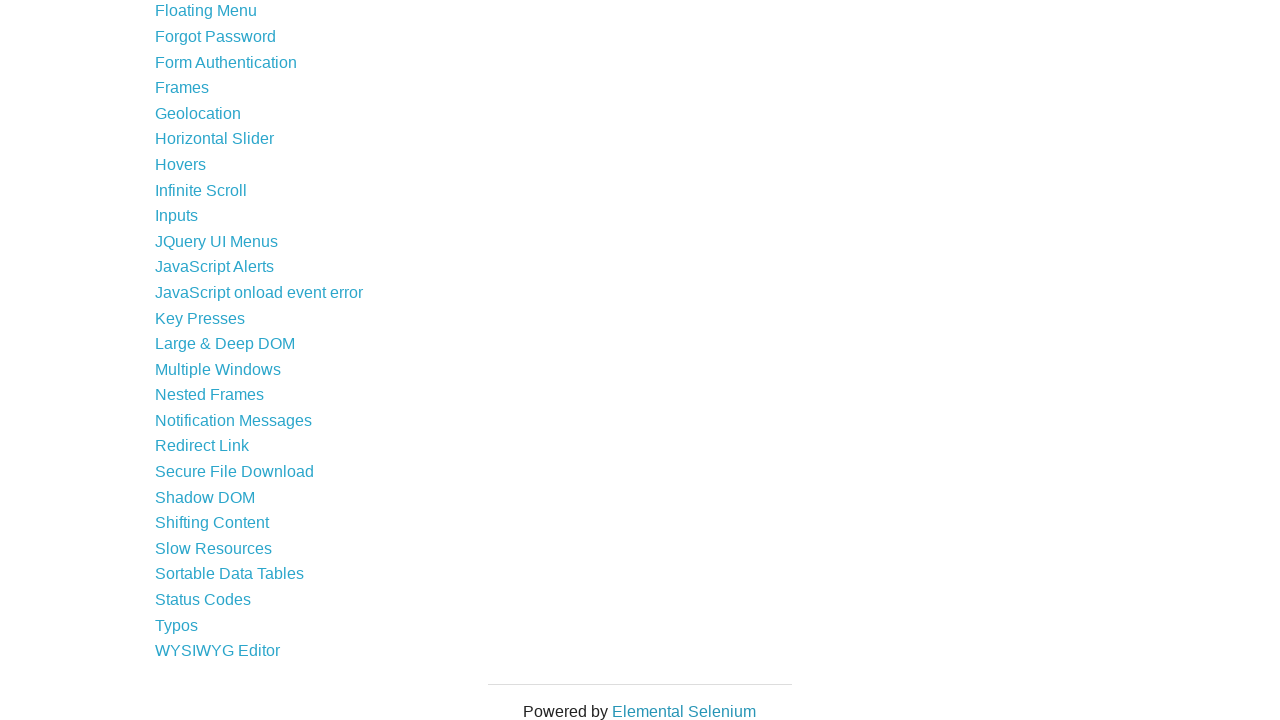

Brought tab to focus
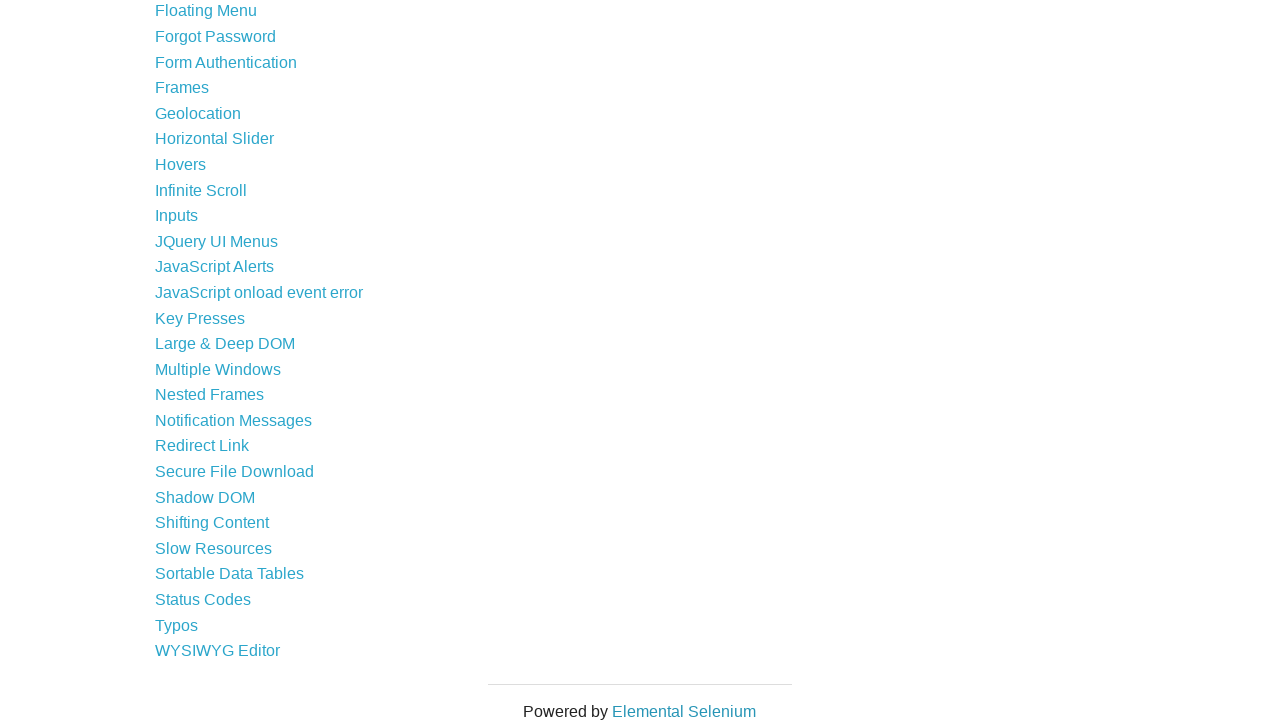

Page loaded with title: The Internet
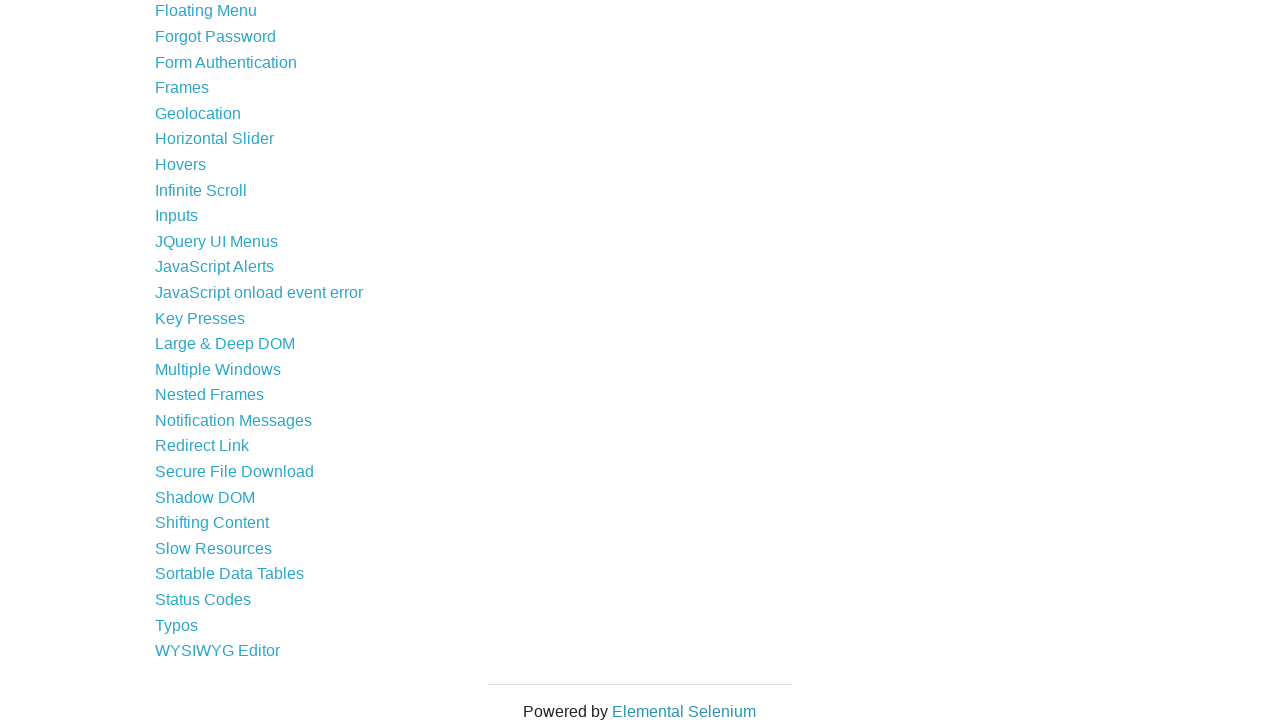

Brought tab to focus
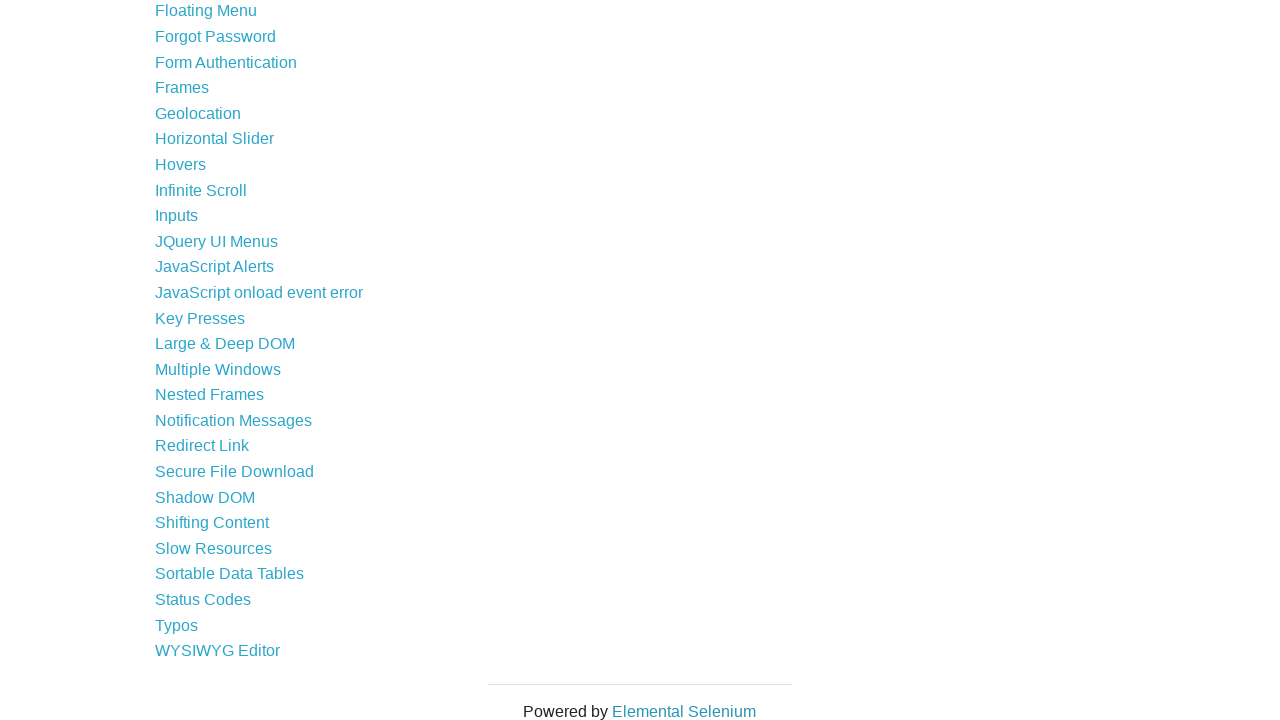

Page loaded with title: The Internet
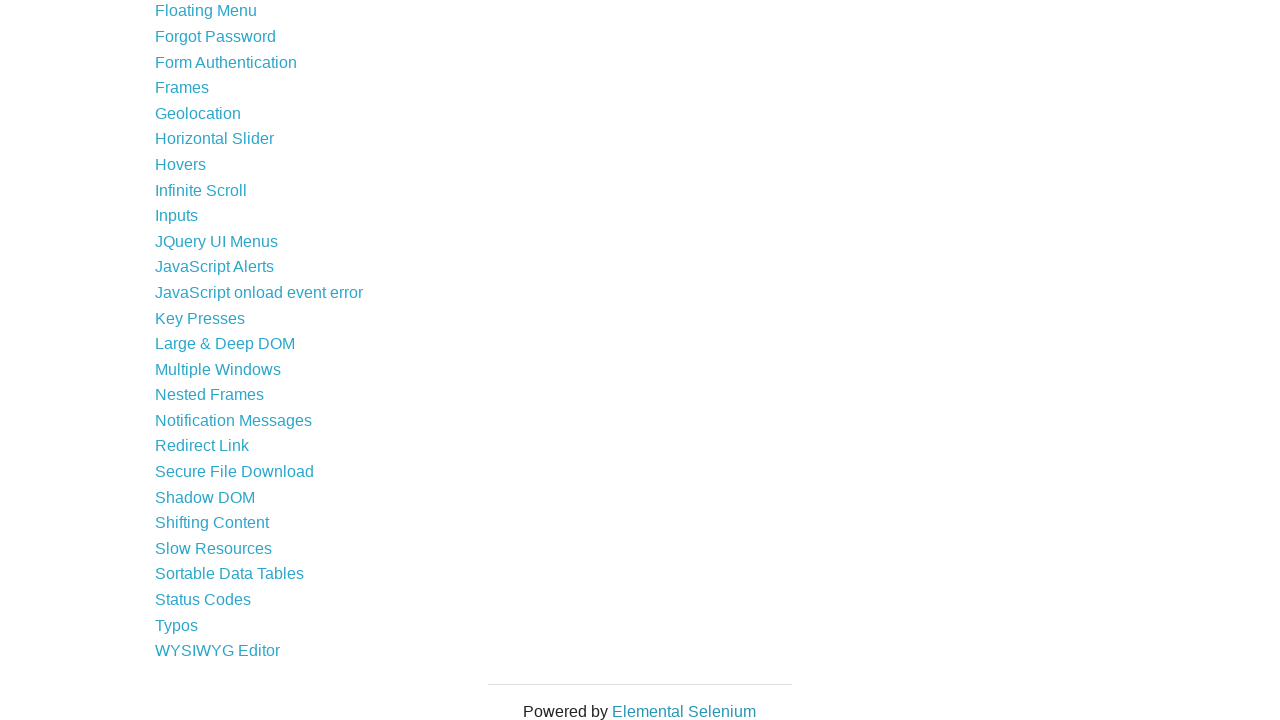

Brought tab to focus
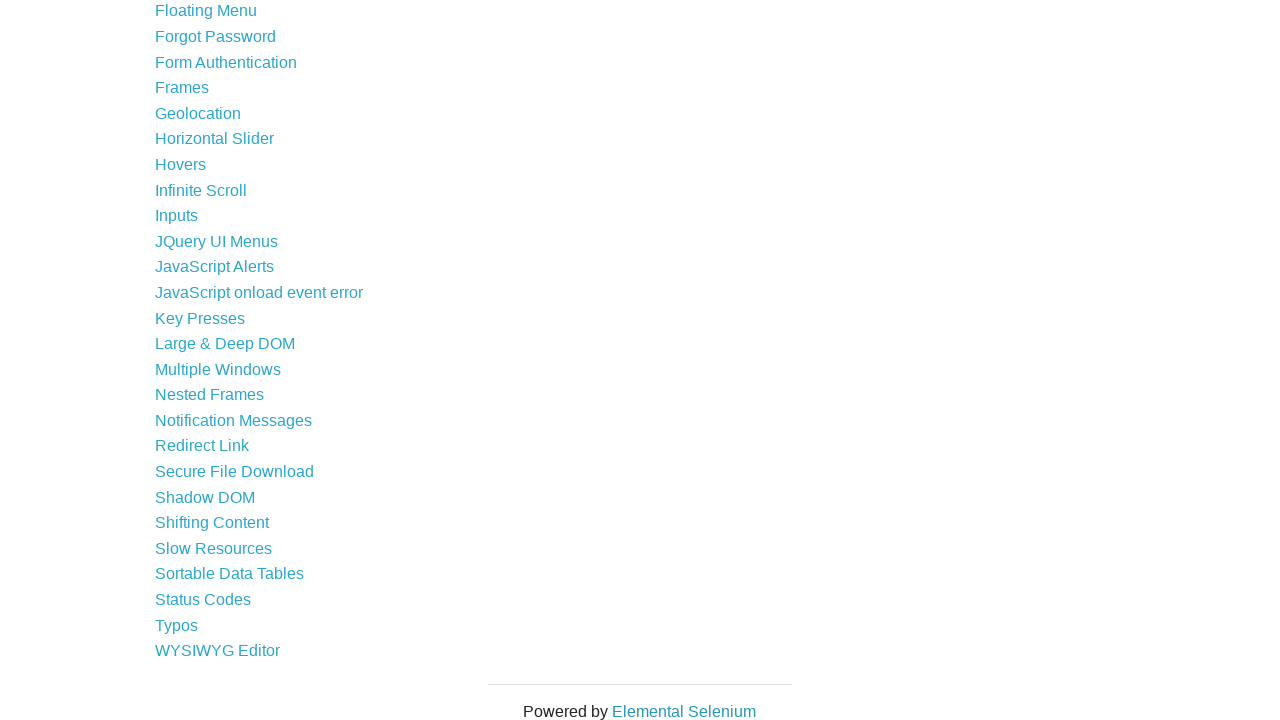

Page loaded with title: The Internet
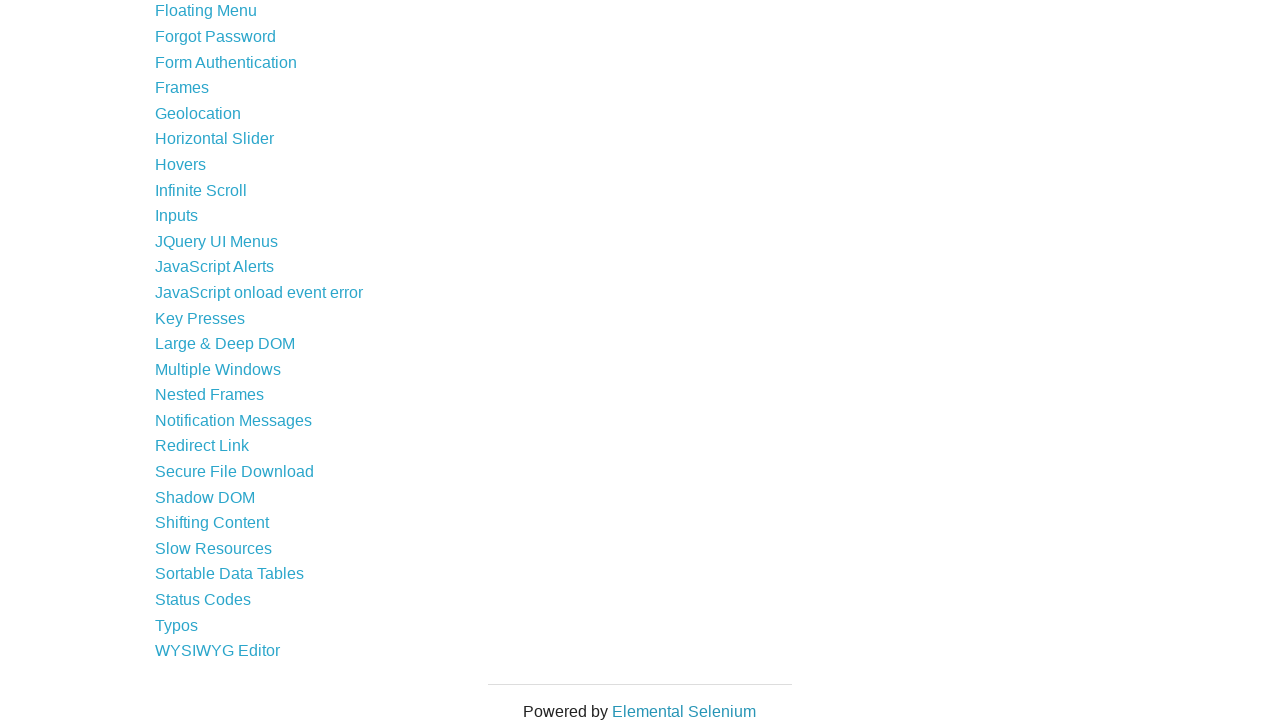

Brought tab to focus
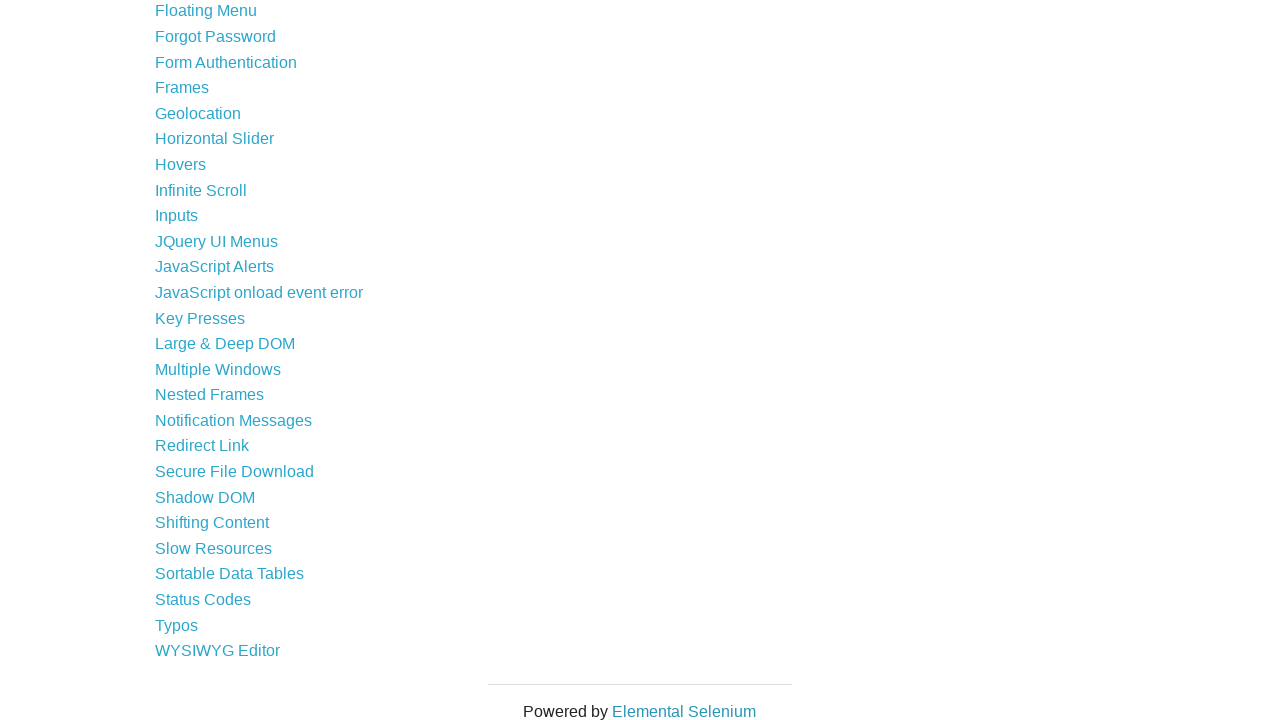

Page loaded with title: 
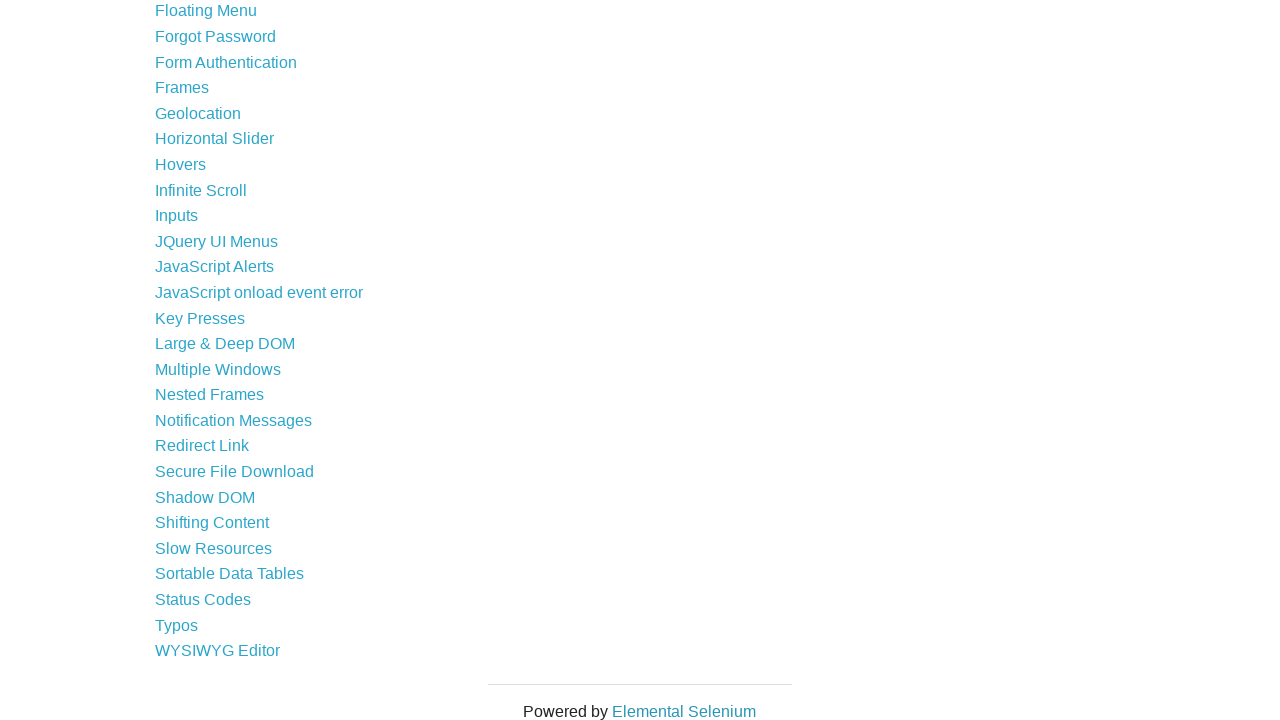

Brought tab to focus
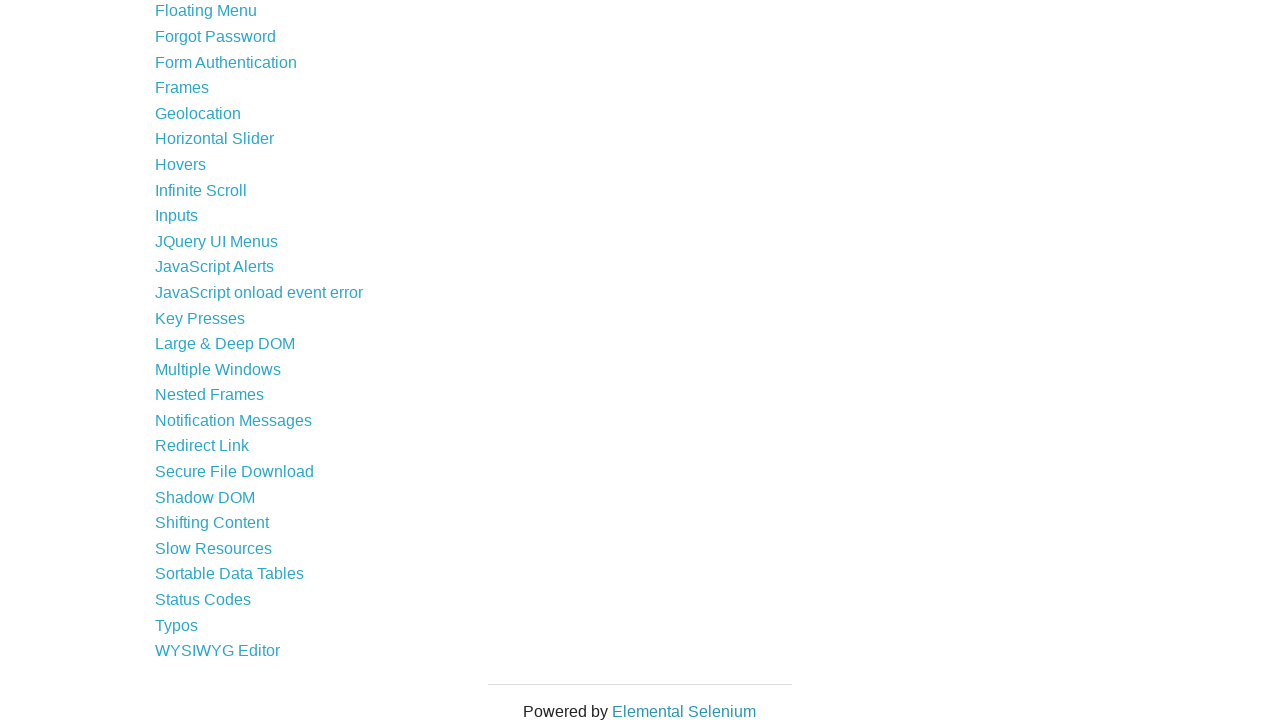

Page loaded with title: The Internet
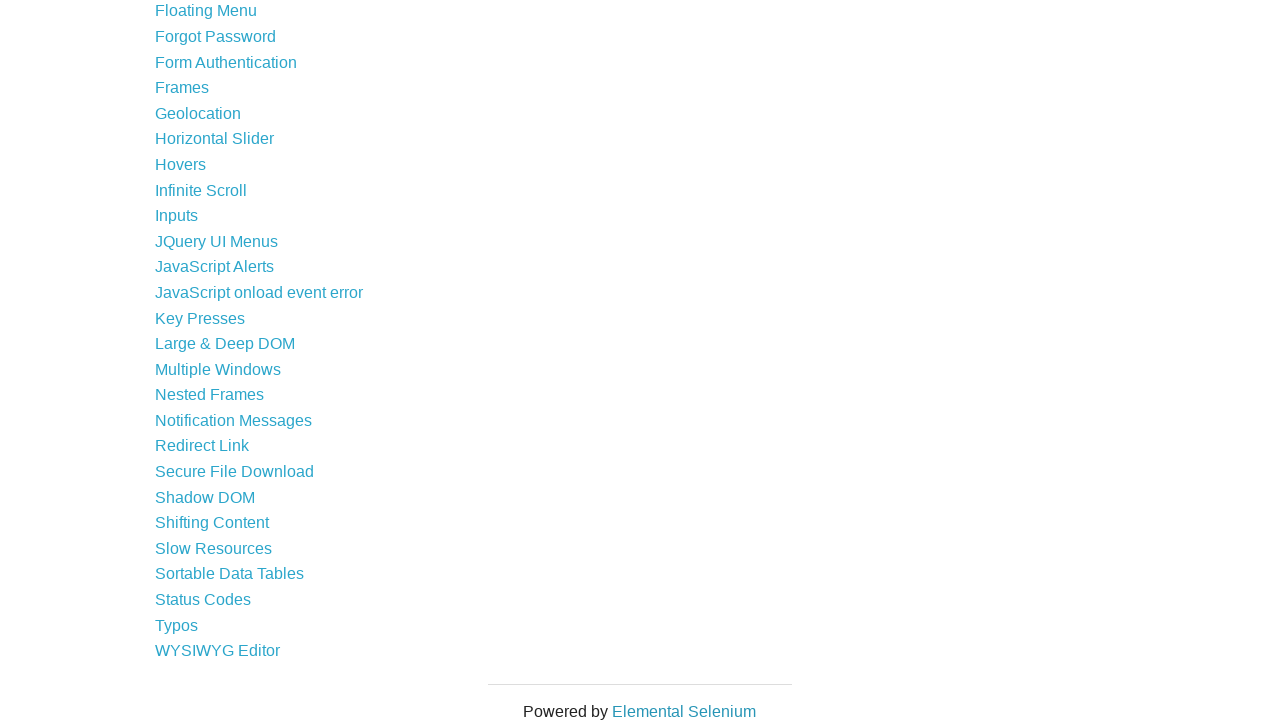

Brought tab to focus
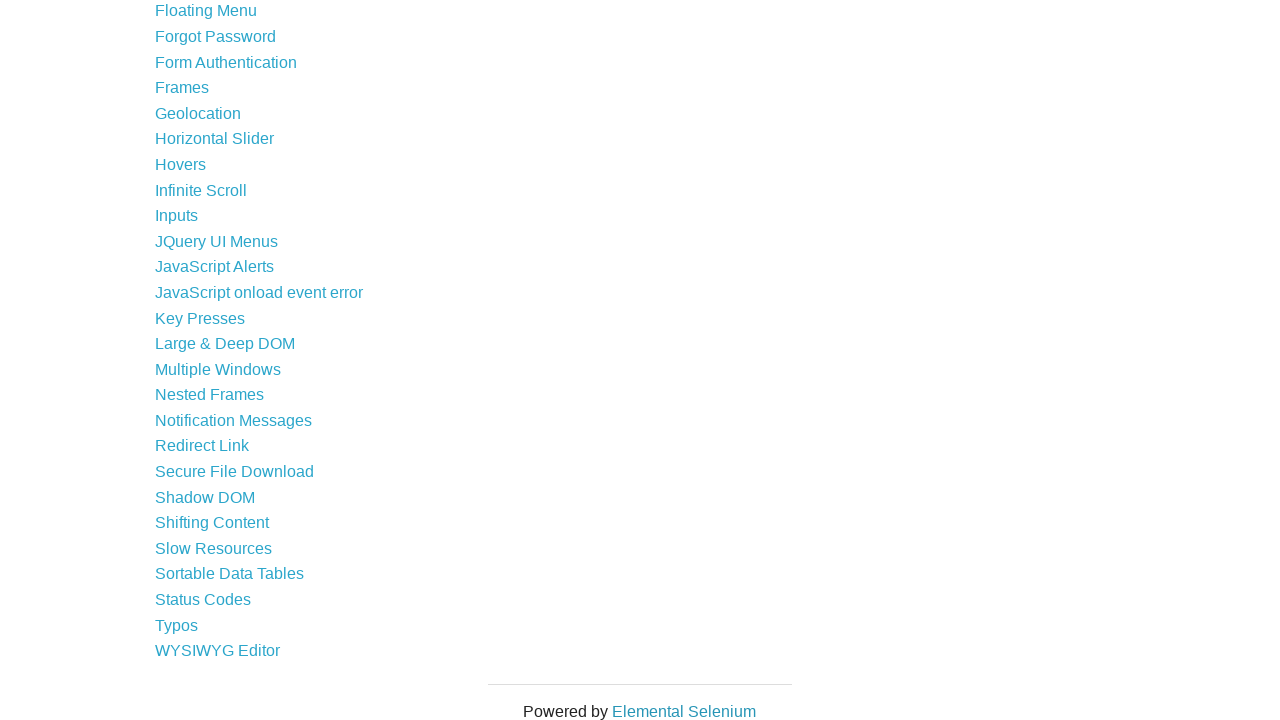

Page loaded with title: The Internet
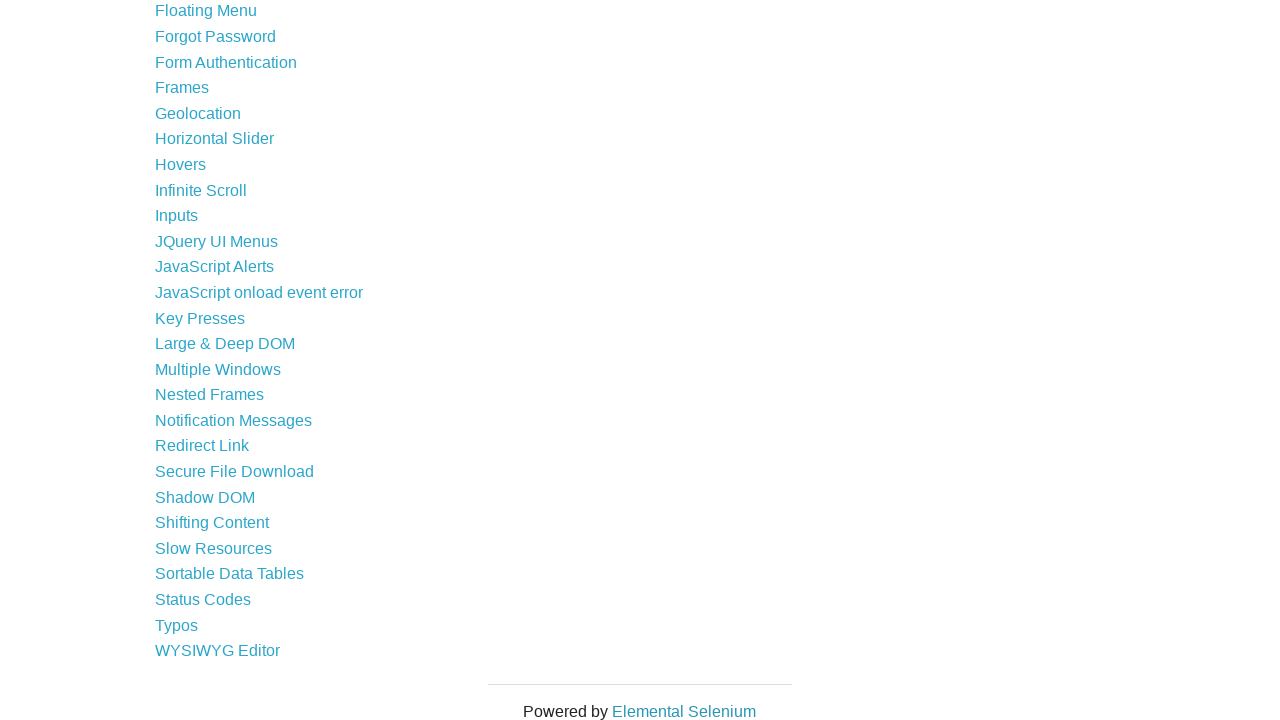

Brought tab to focus
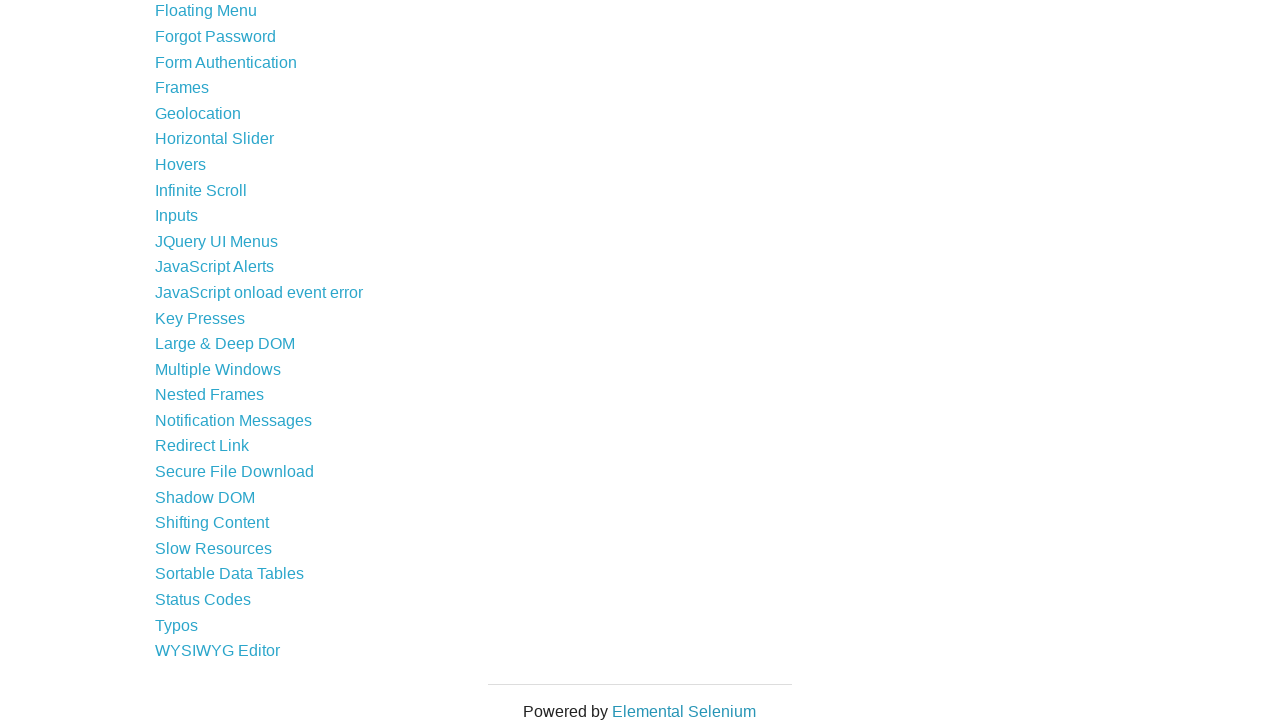

Page loaded with title: The Internet
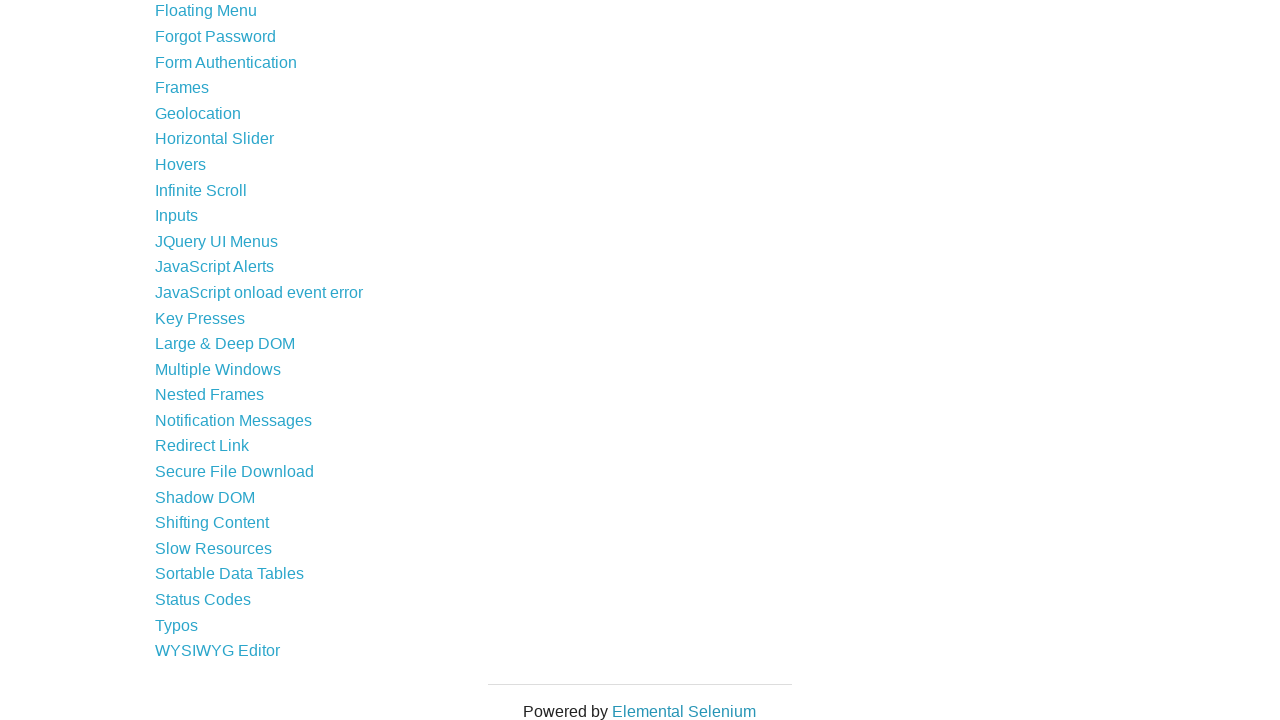

Brought tab to focus
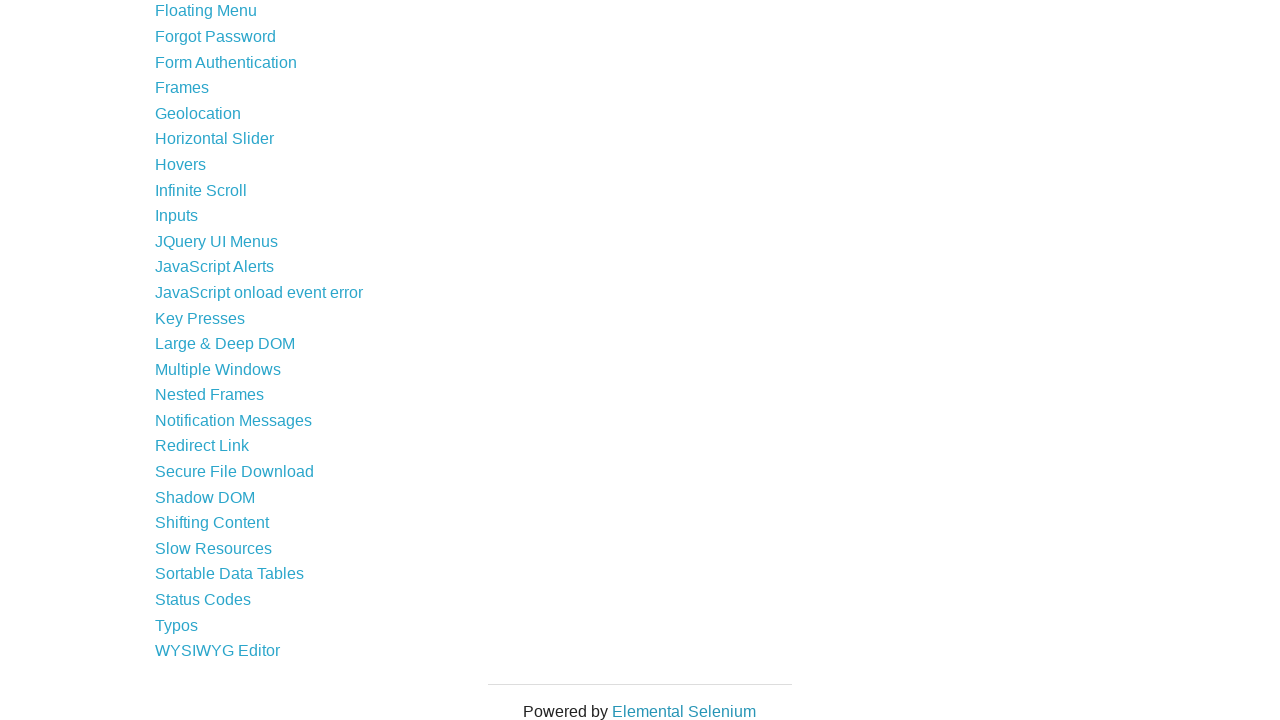

Page loaded with title: The Internet
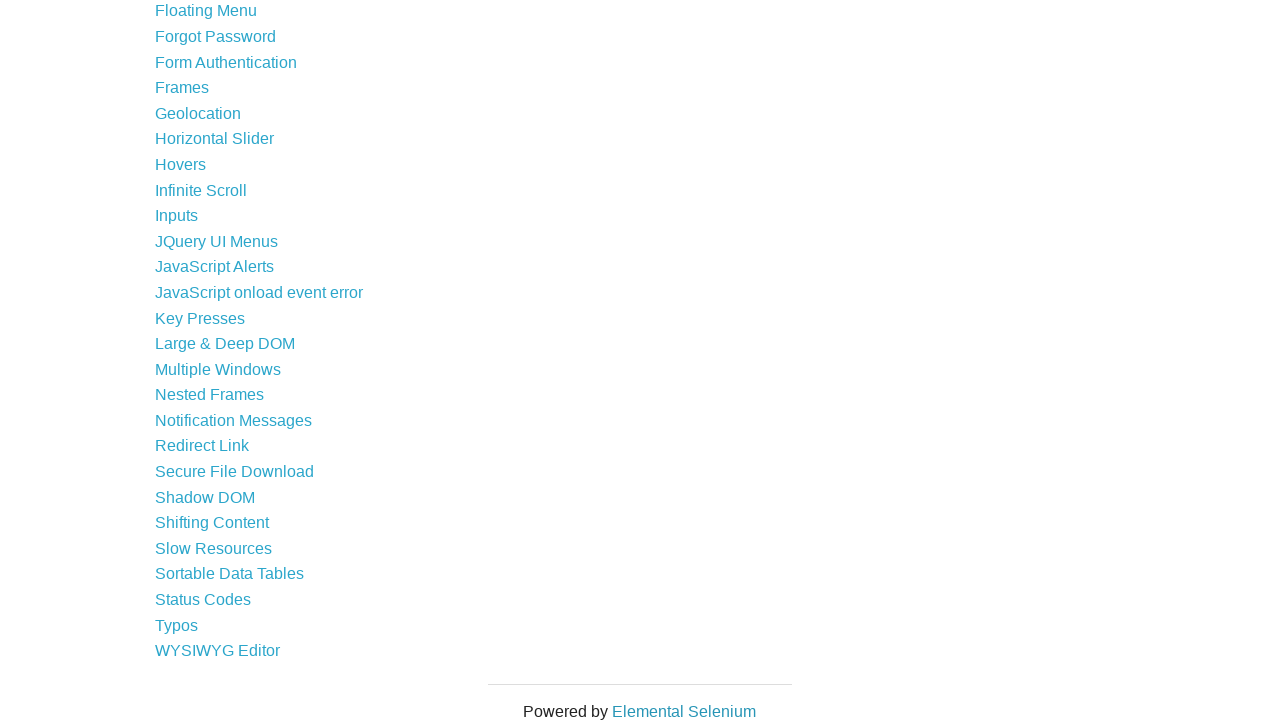

Brought tab to focus
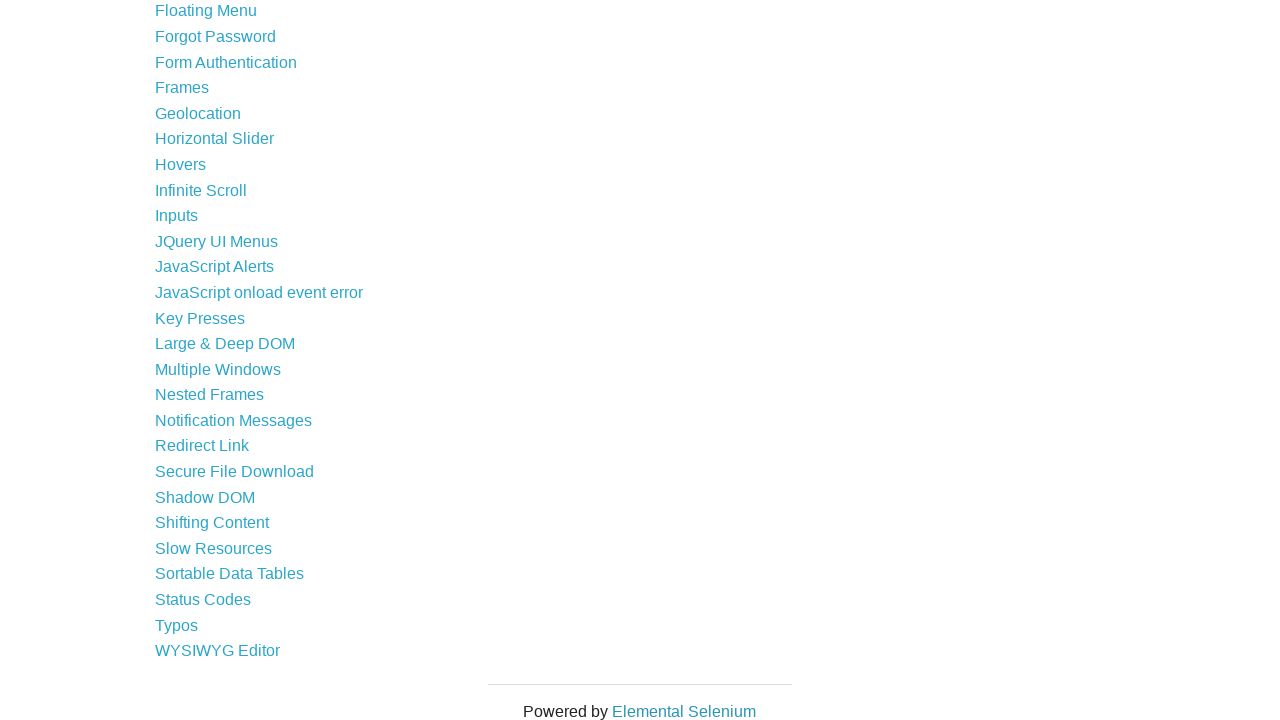

Page loaded with title: The Internet
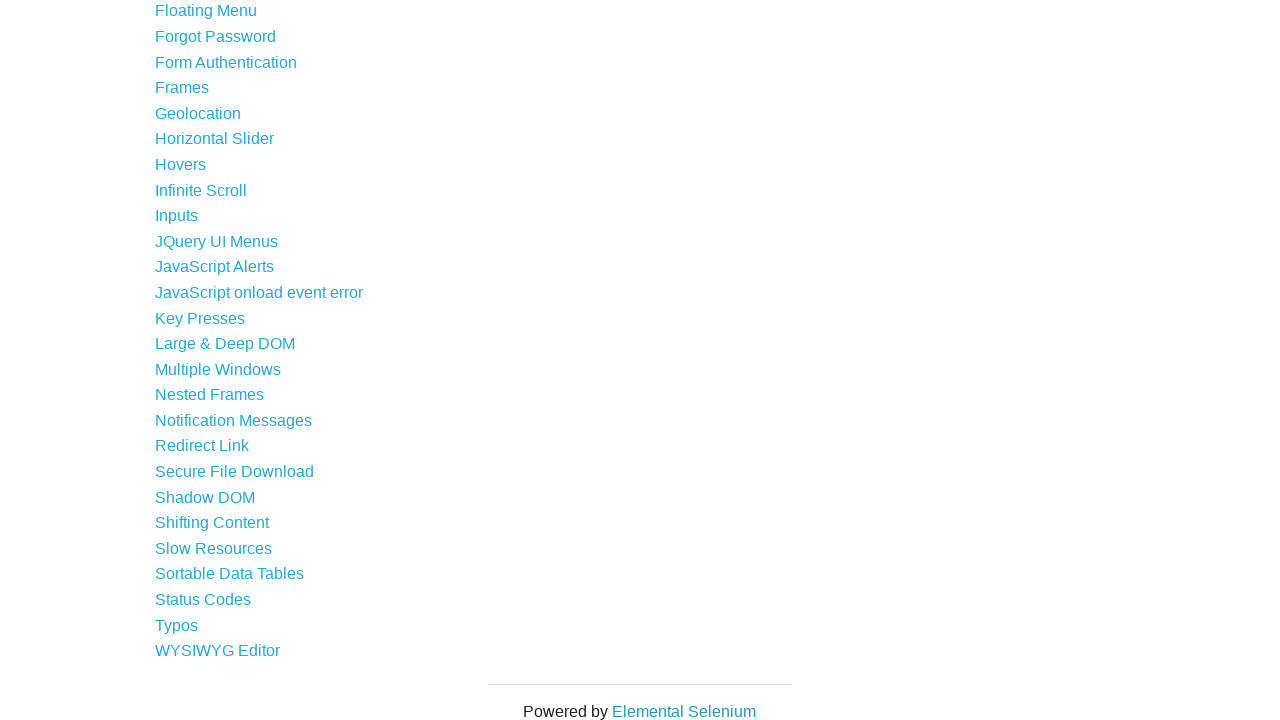

Brought tab to focus
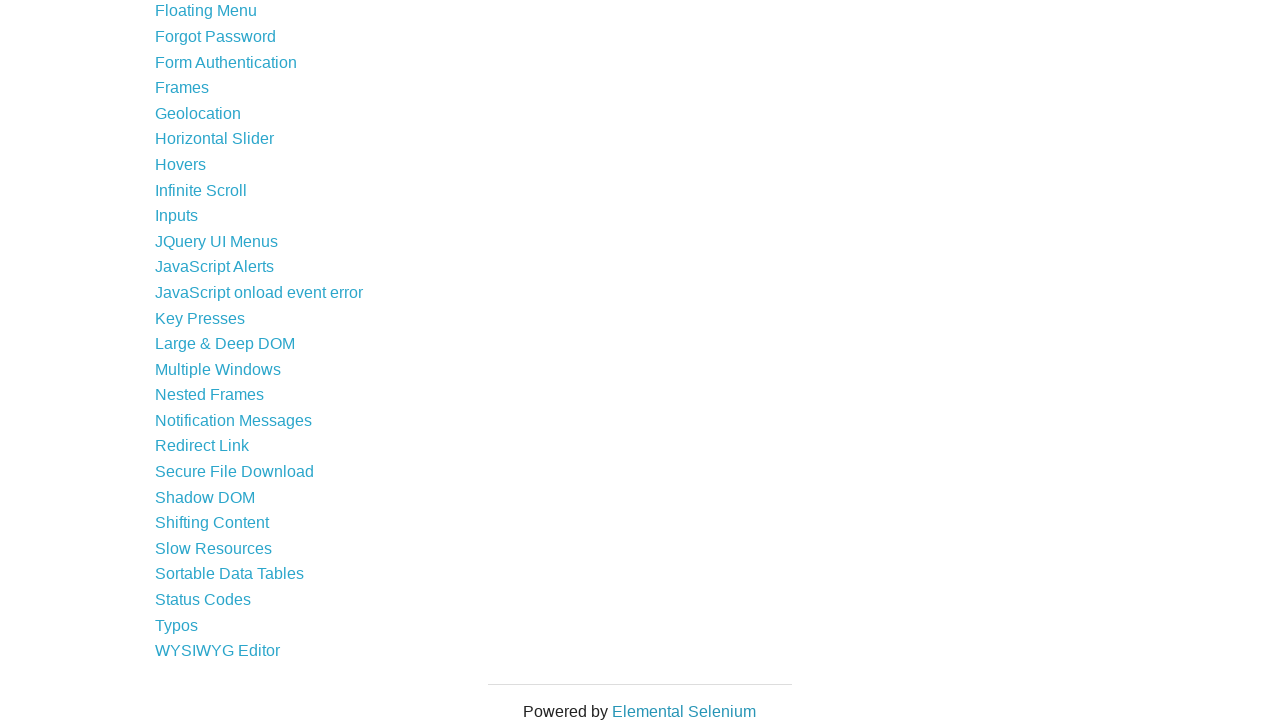

Page loaded with title: The Internet
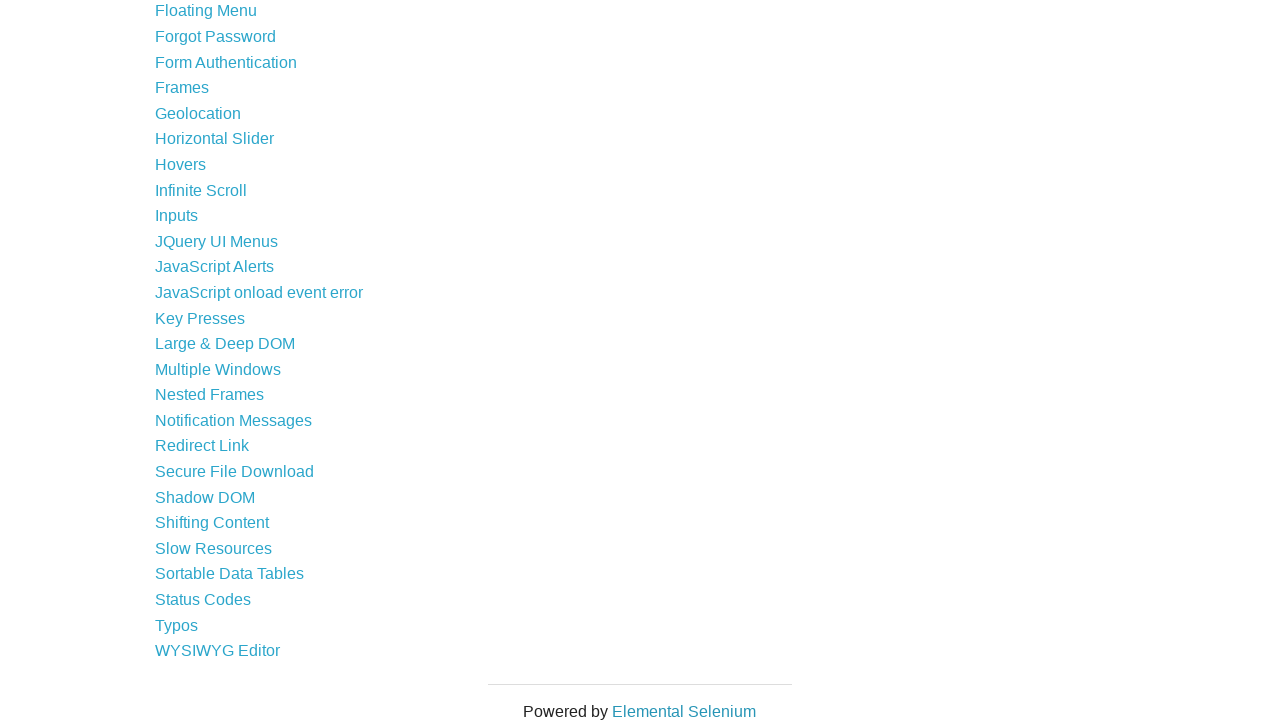

Brought tab to focus
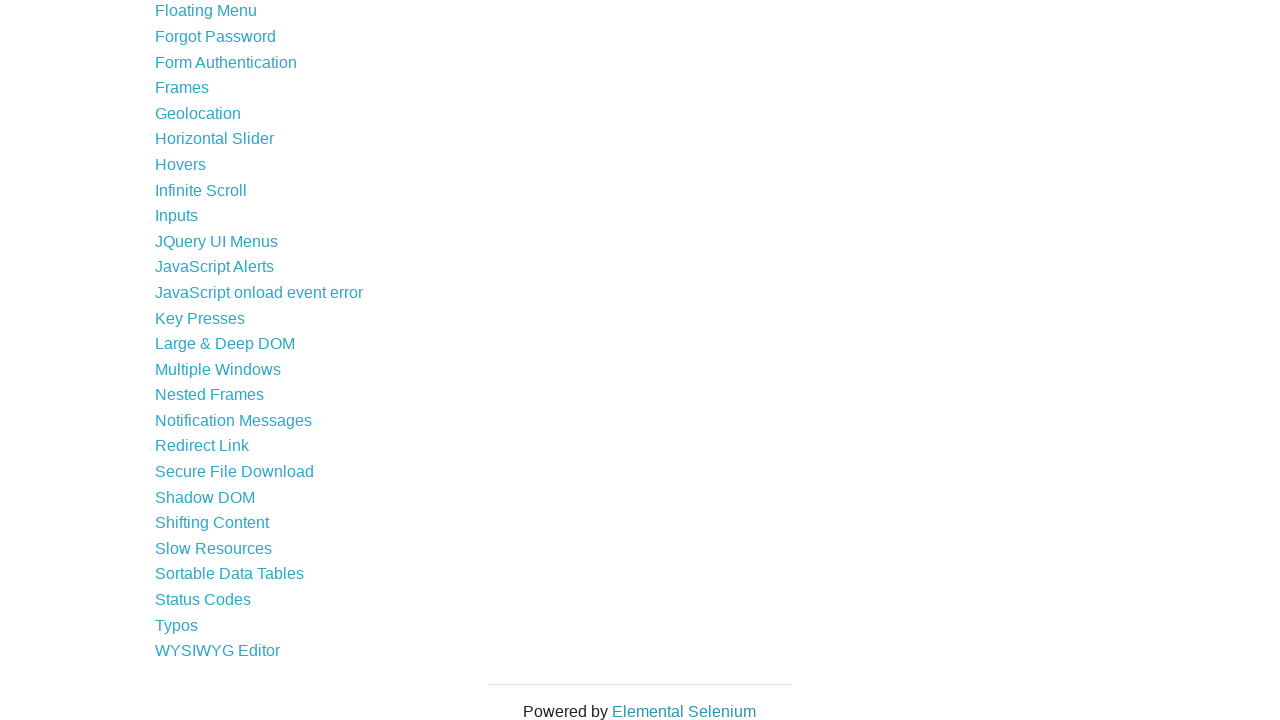

Page loaded with title: The Internet
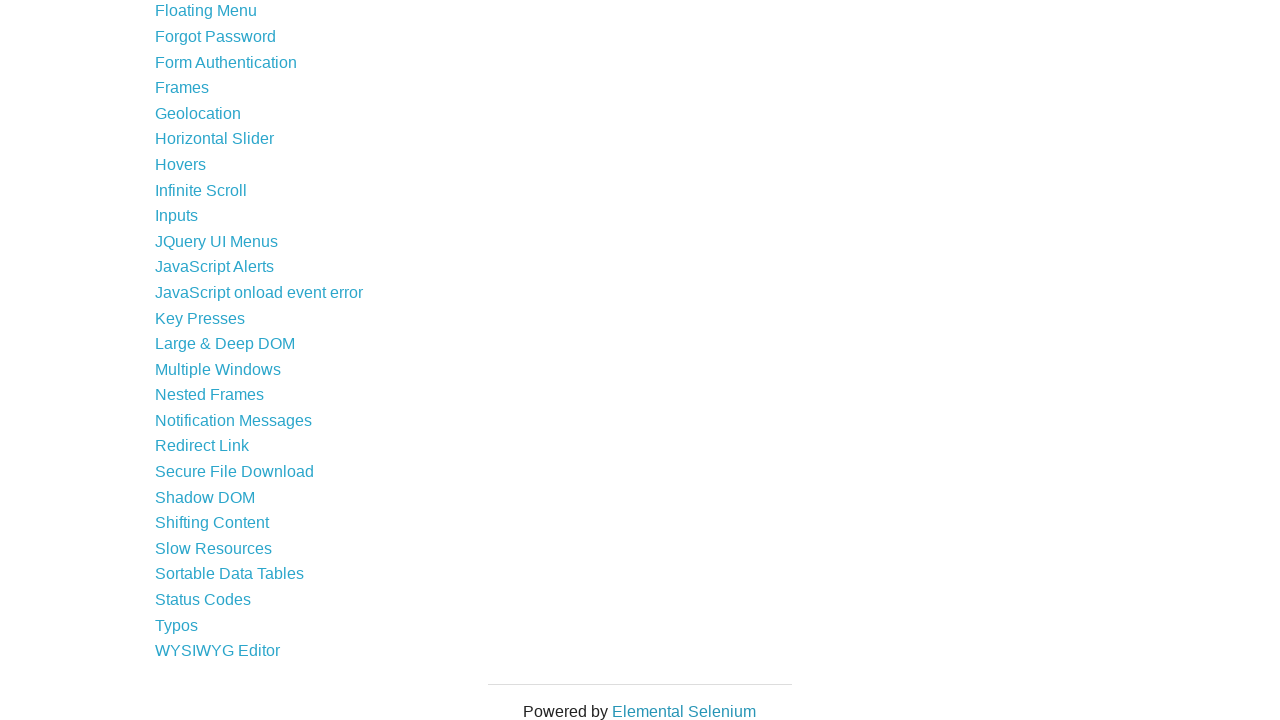

Brought tab to focus
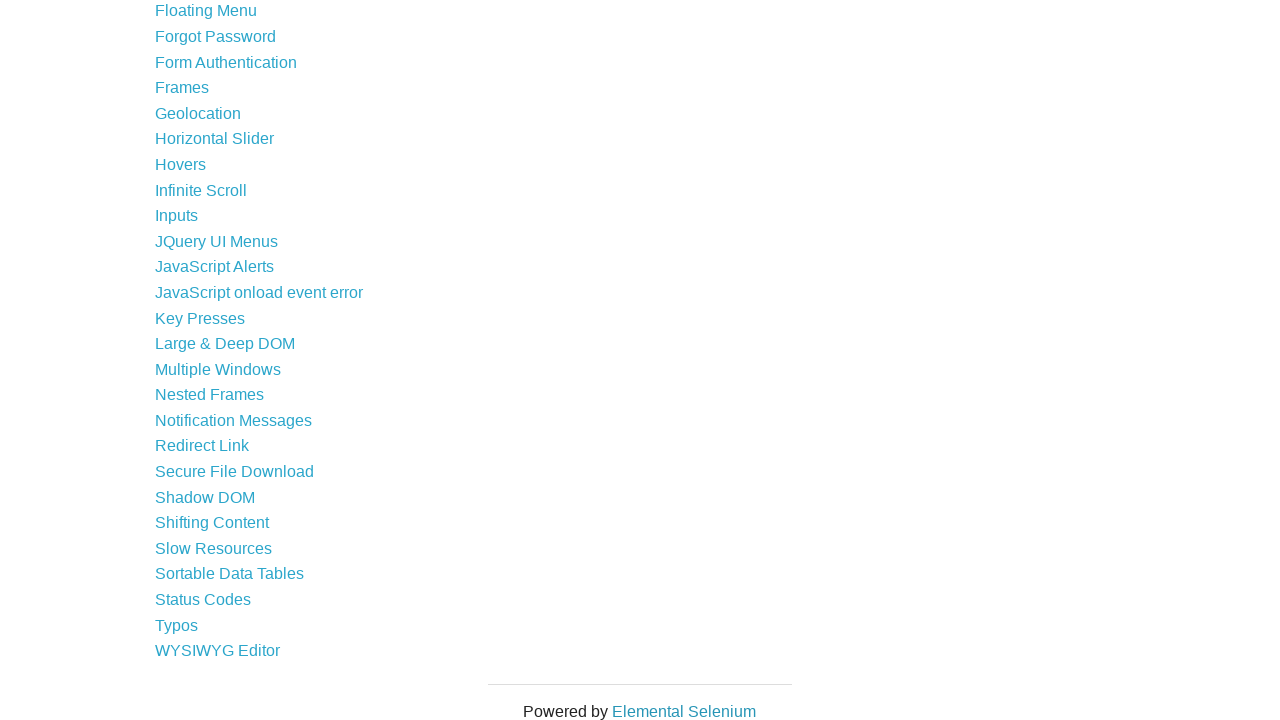

Page loaded with title: The Internet
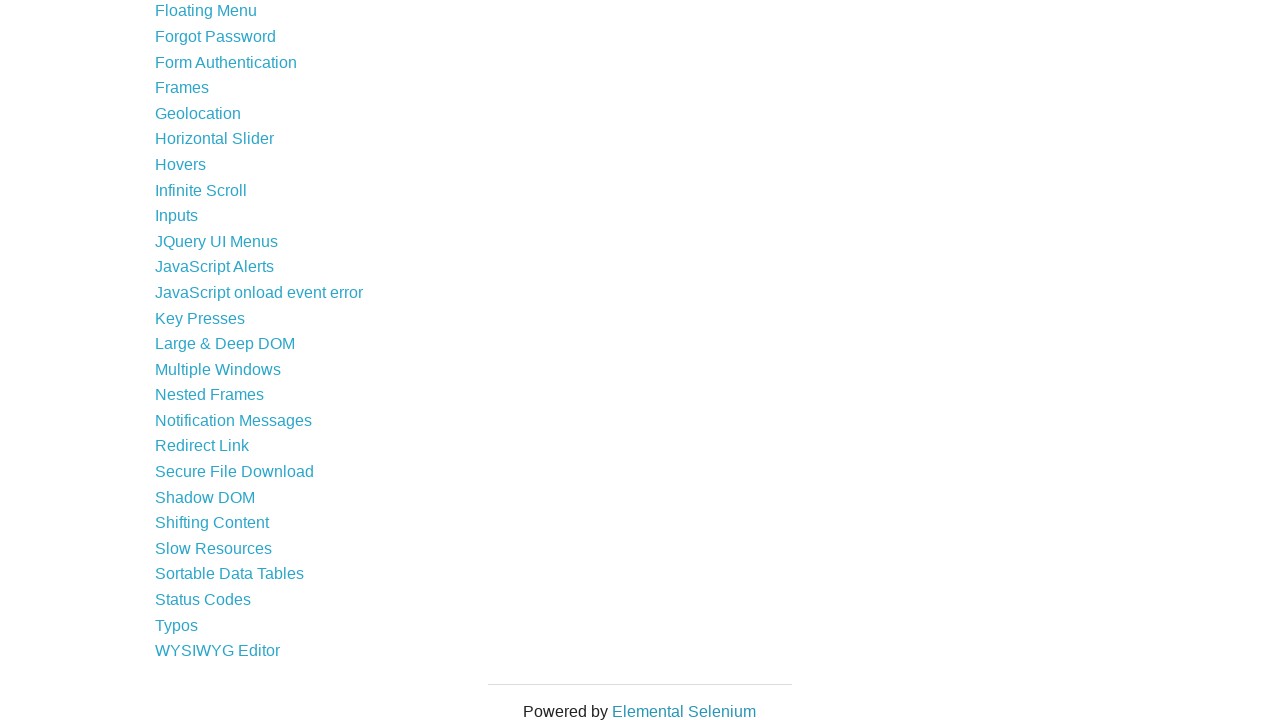

Brought tab to focus
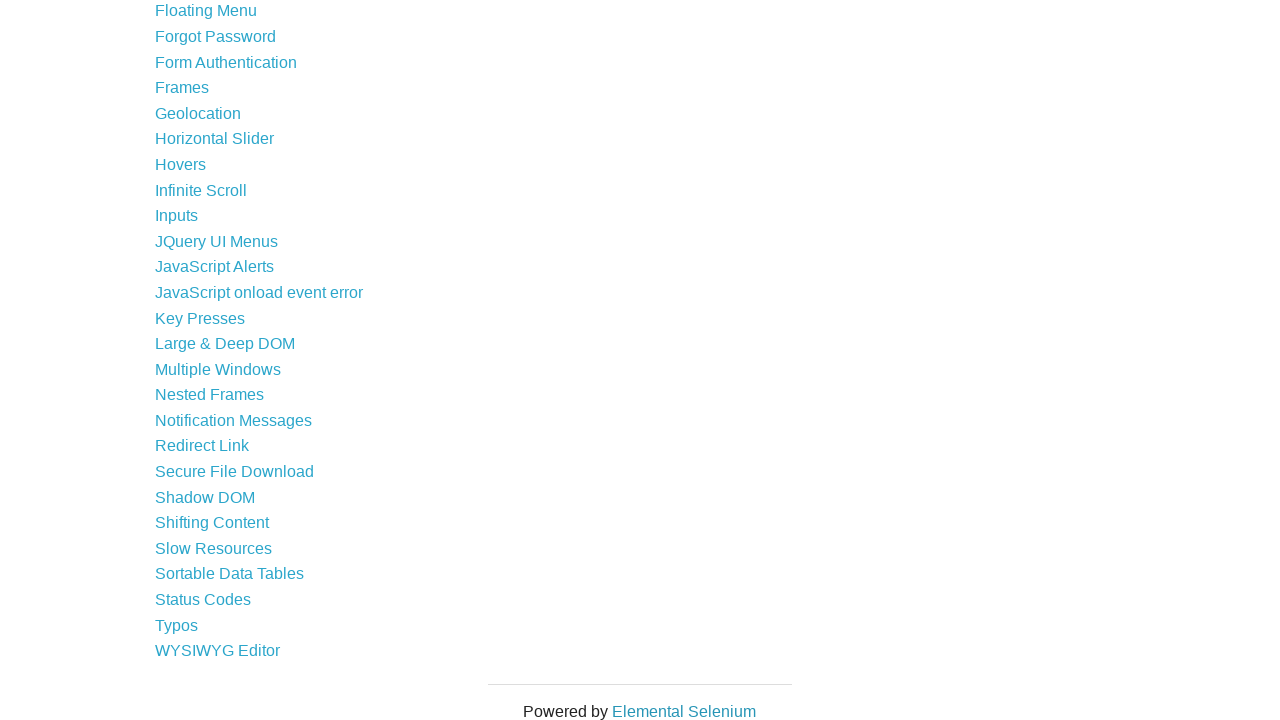

Page loaded with title: The Internet
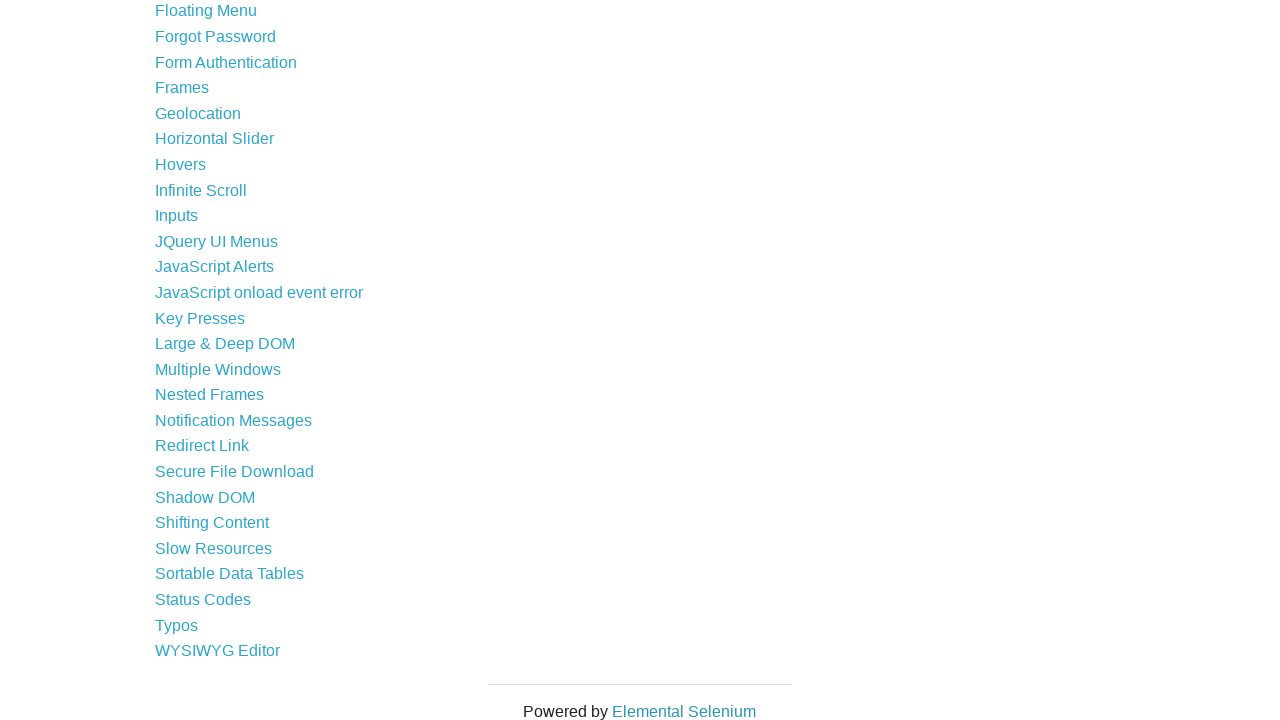

Brought tab to focus
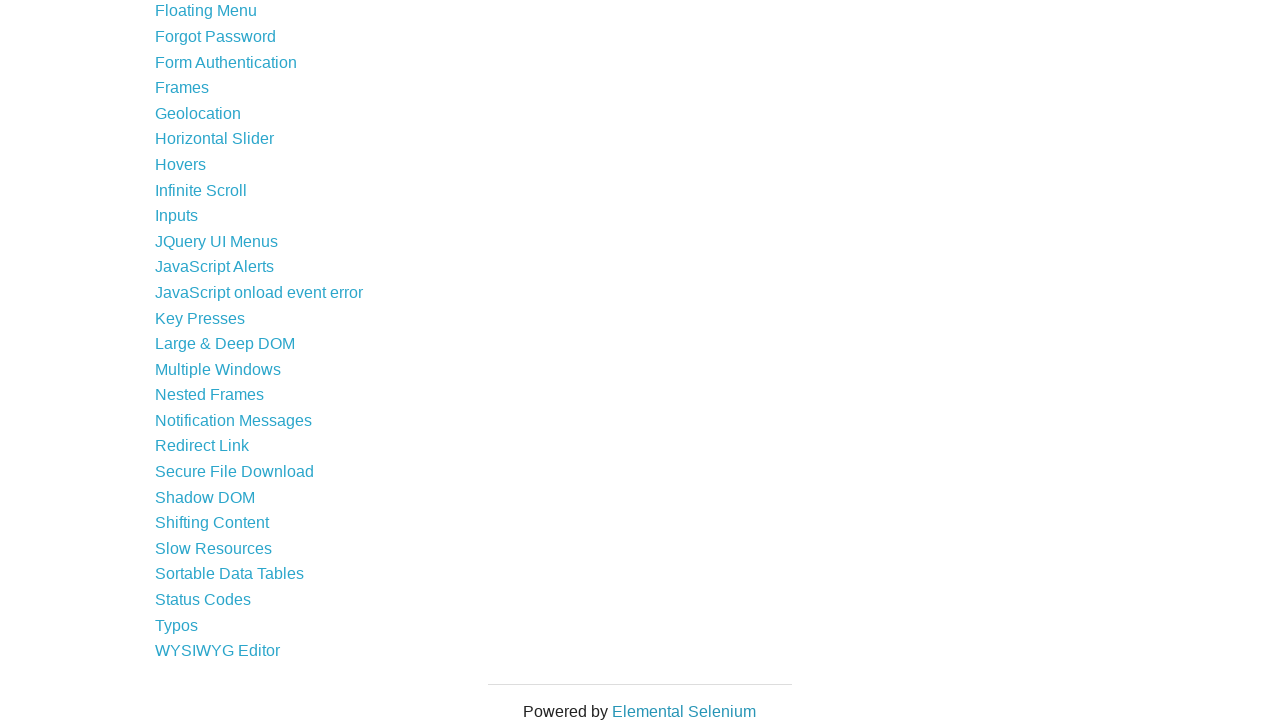

Page loaded with title: The Internet
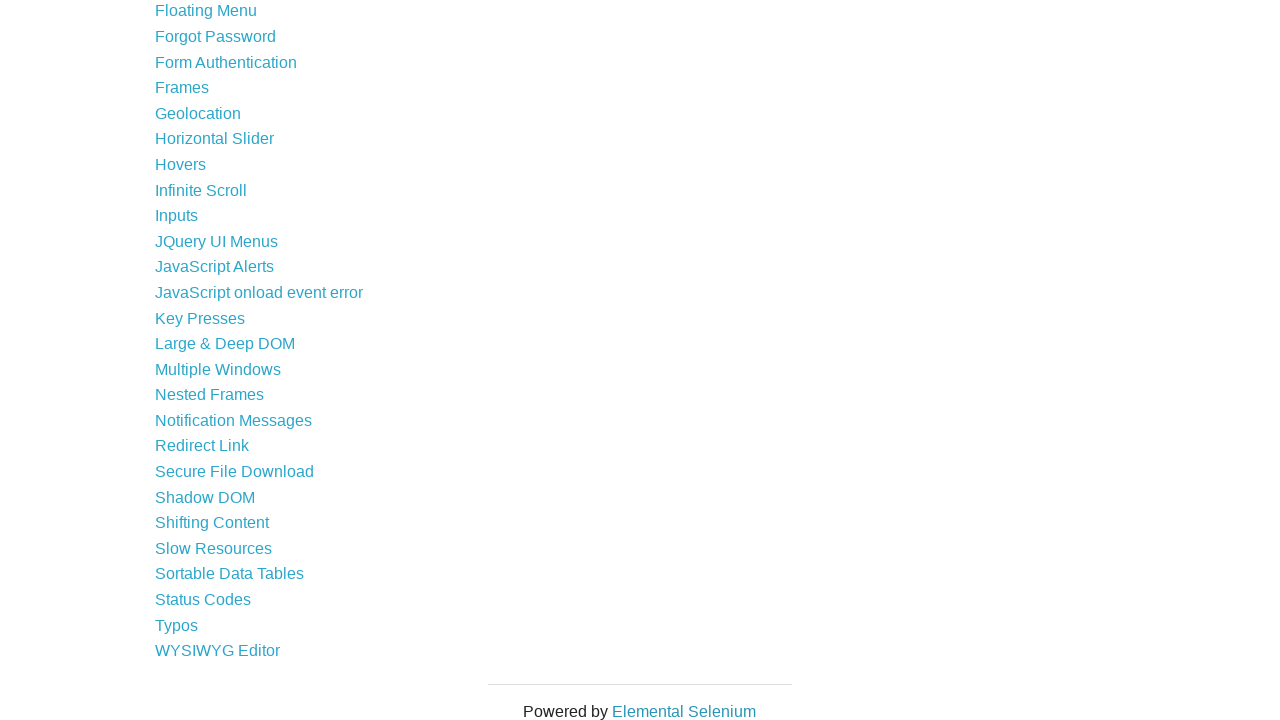

Brought tab to focus
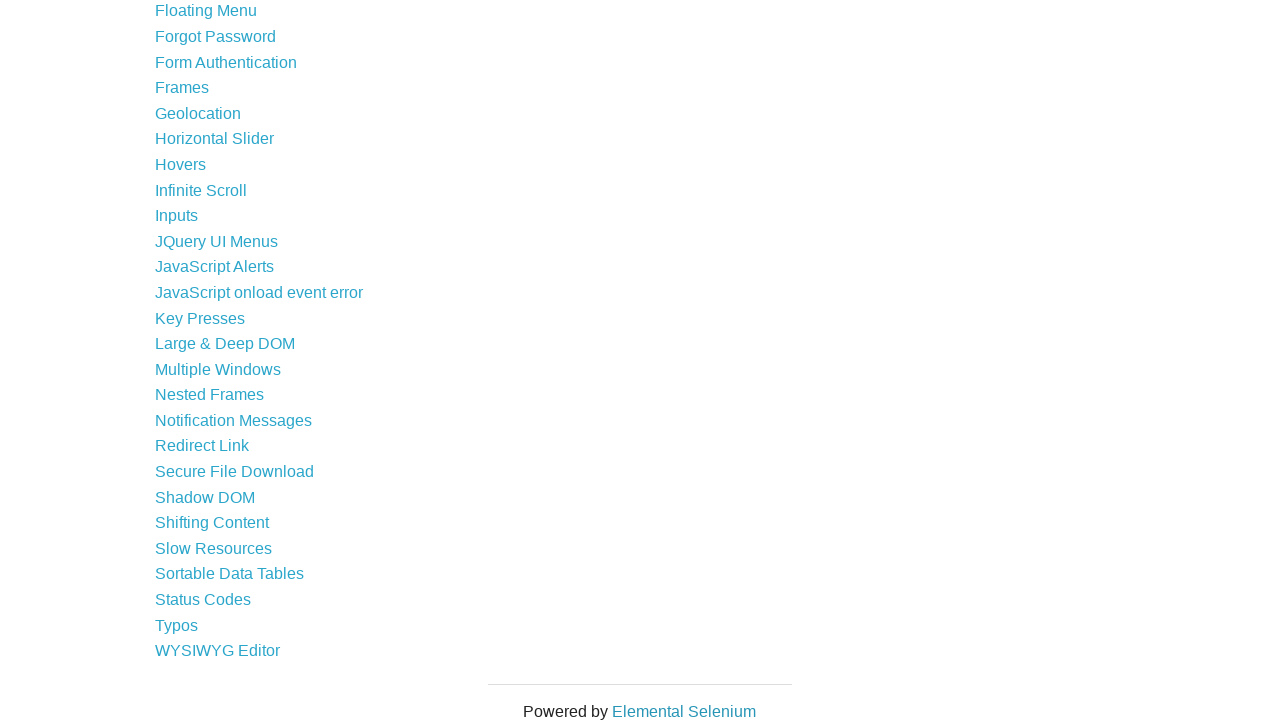

Page loaded with title: The Internet
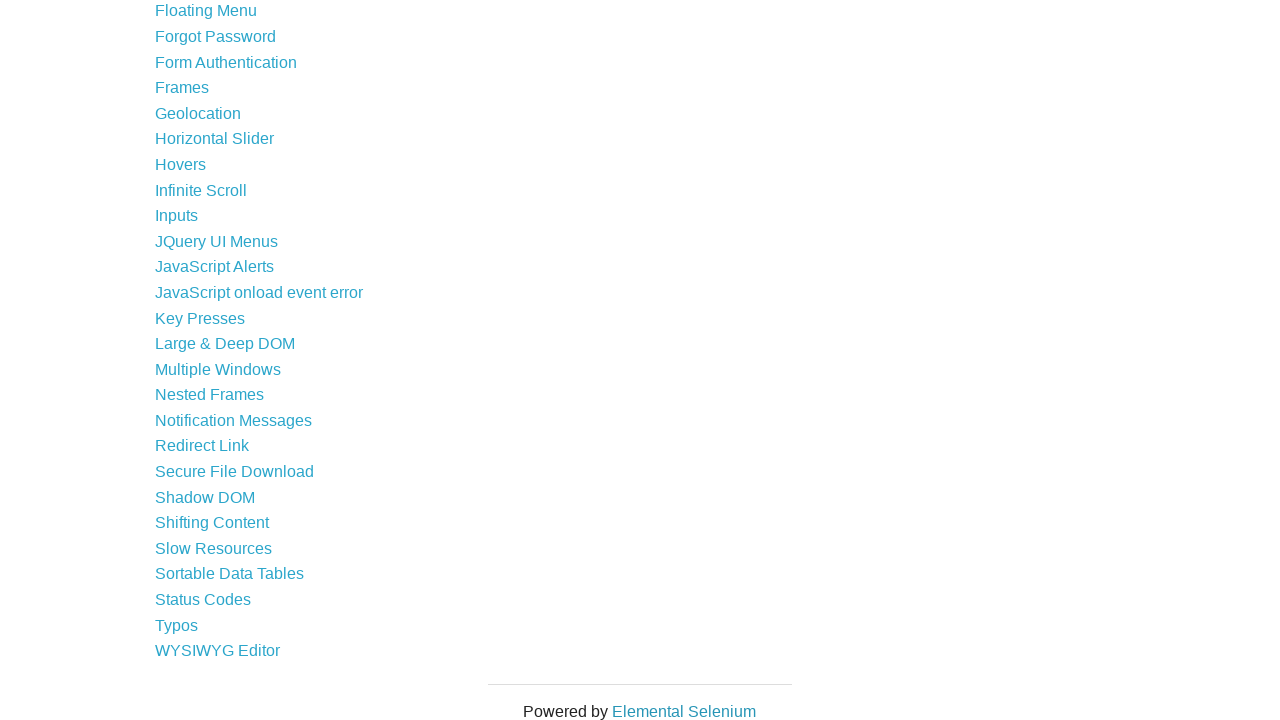

Brought tab to focus
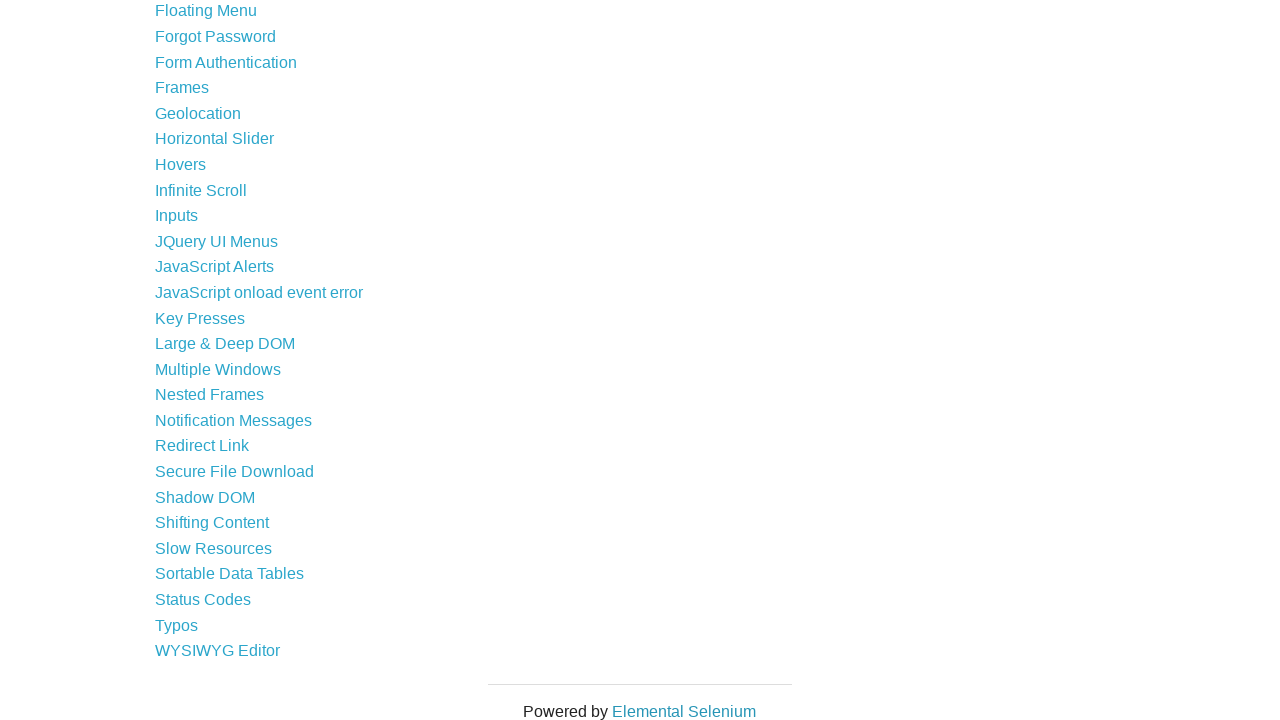

Page loaded with title: The Internet
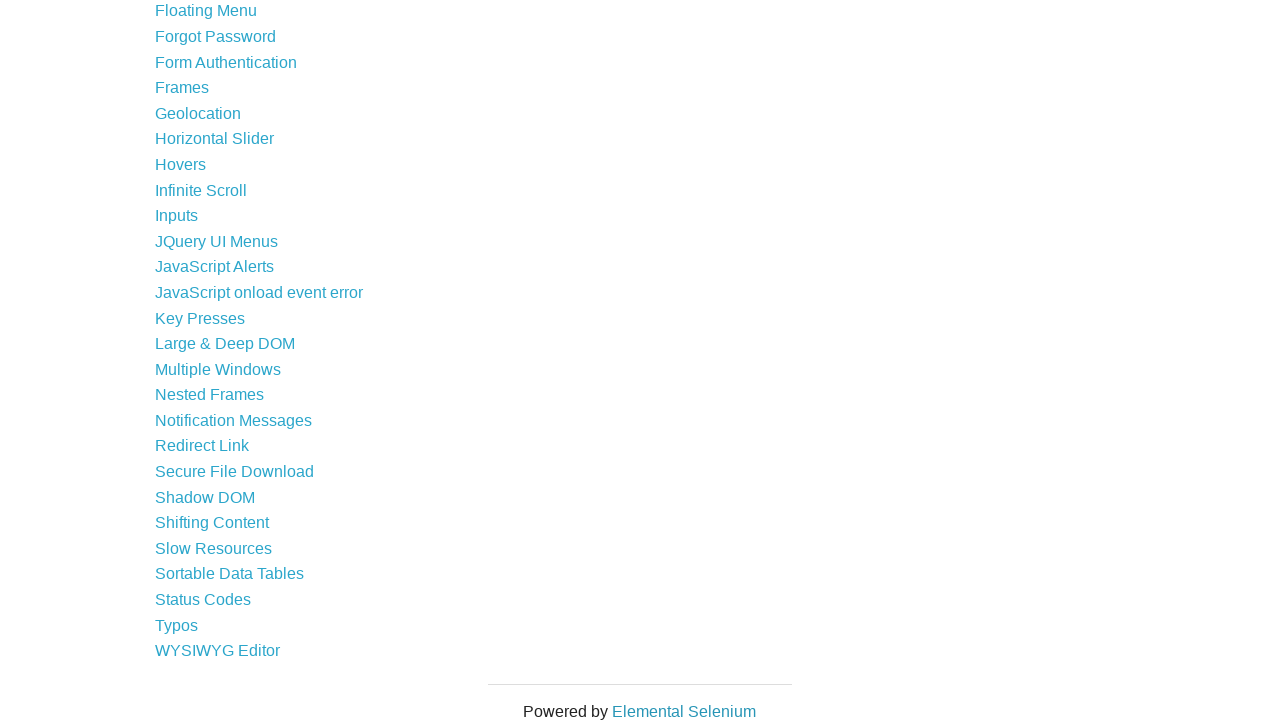

Brought tab to focus
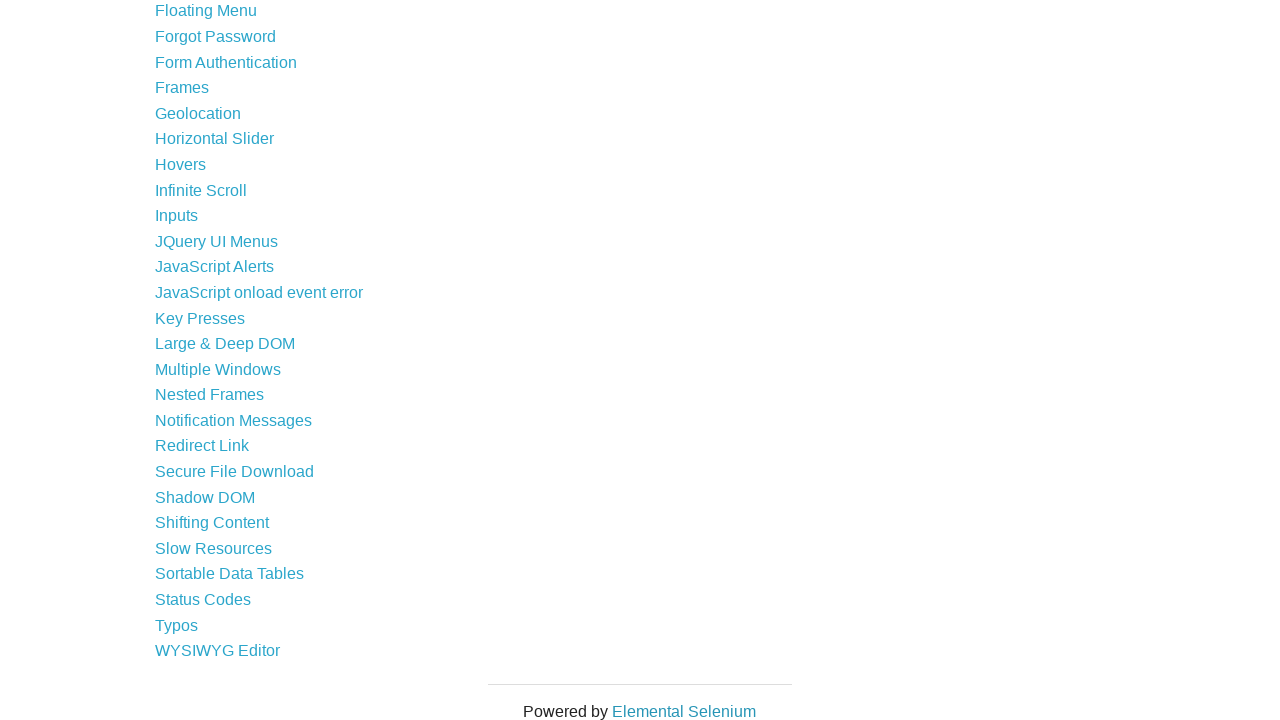

Page loaded with title: The Internet
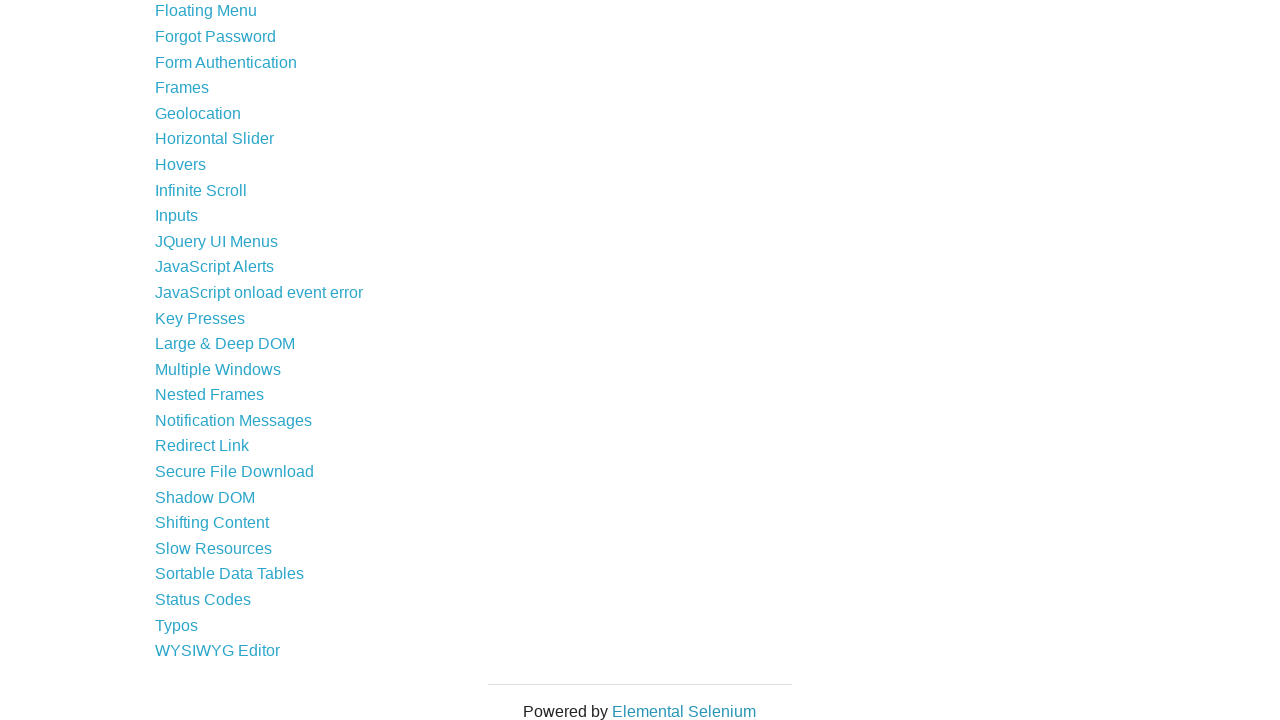

Brought tab to focus
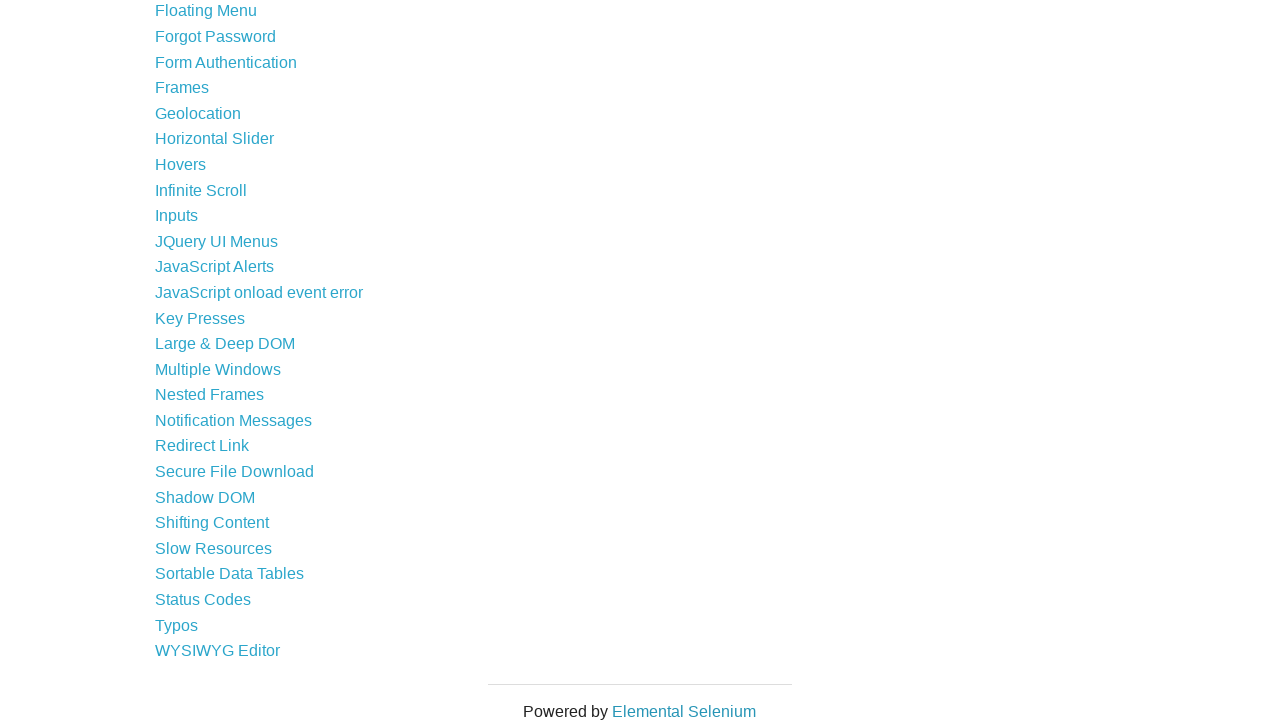

Page loaded with title: The Internet
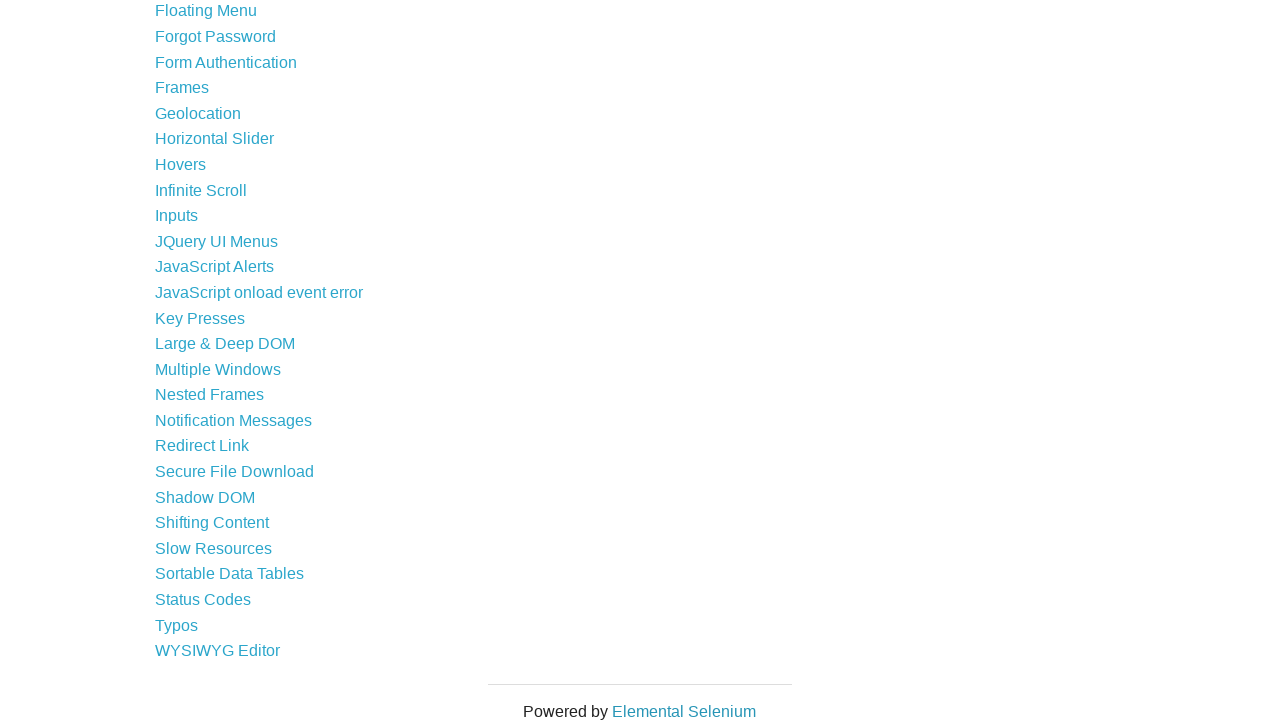

Brought tab to focus
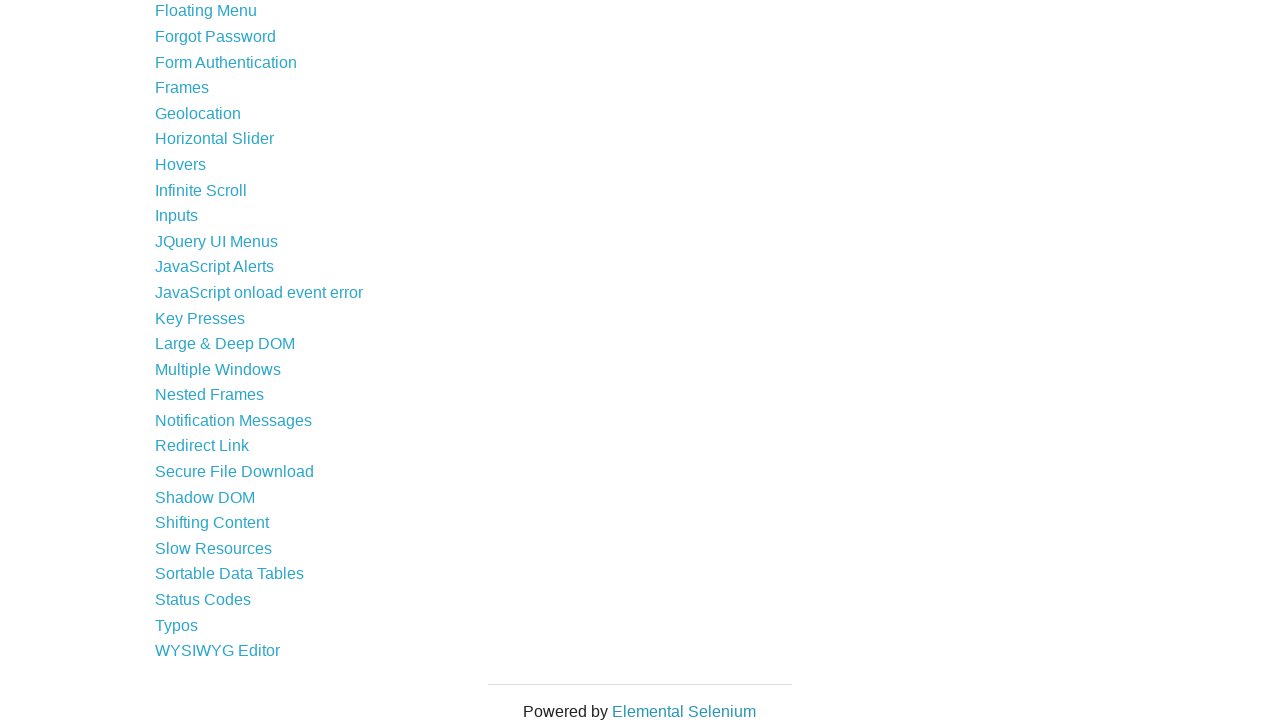

Page loaded with title: The Internet
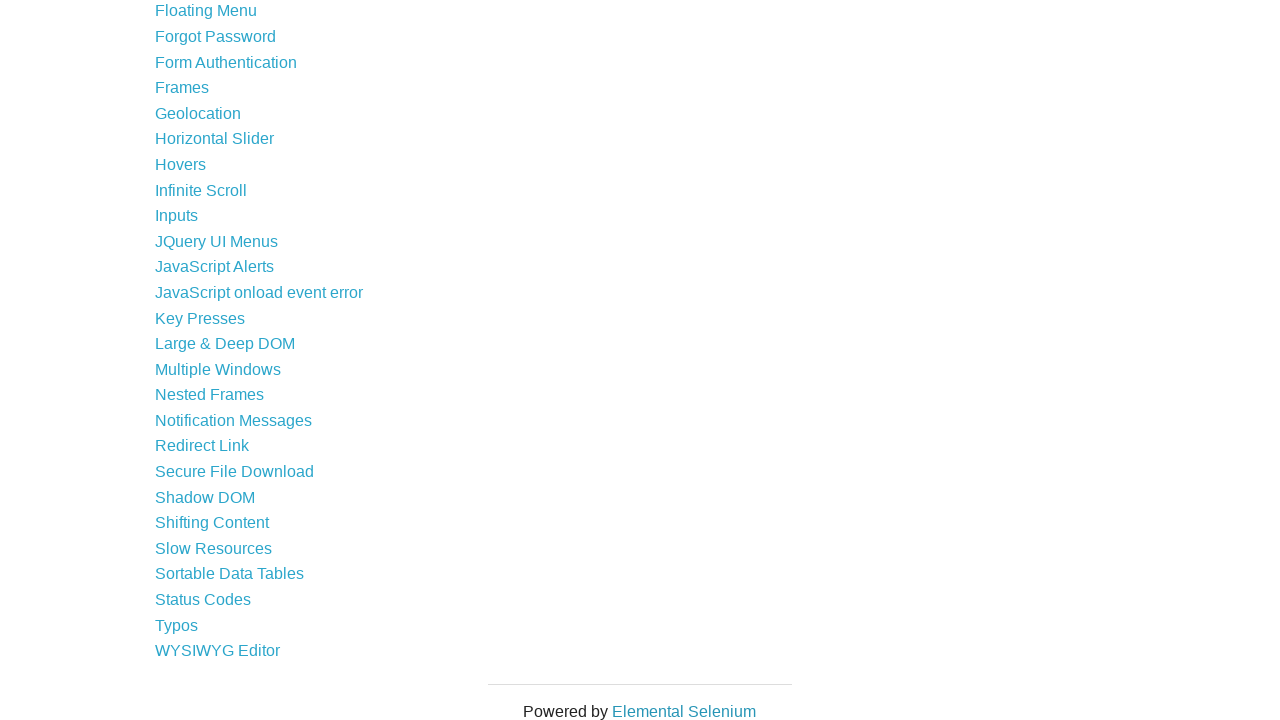

Brought tab to focus
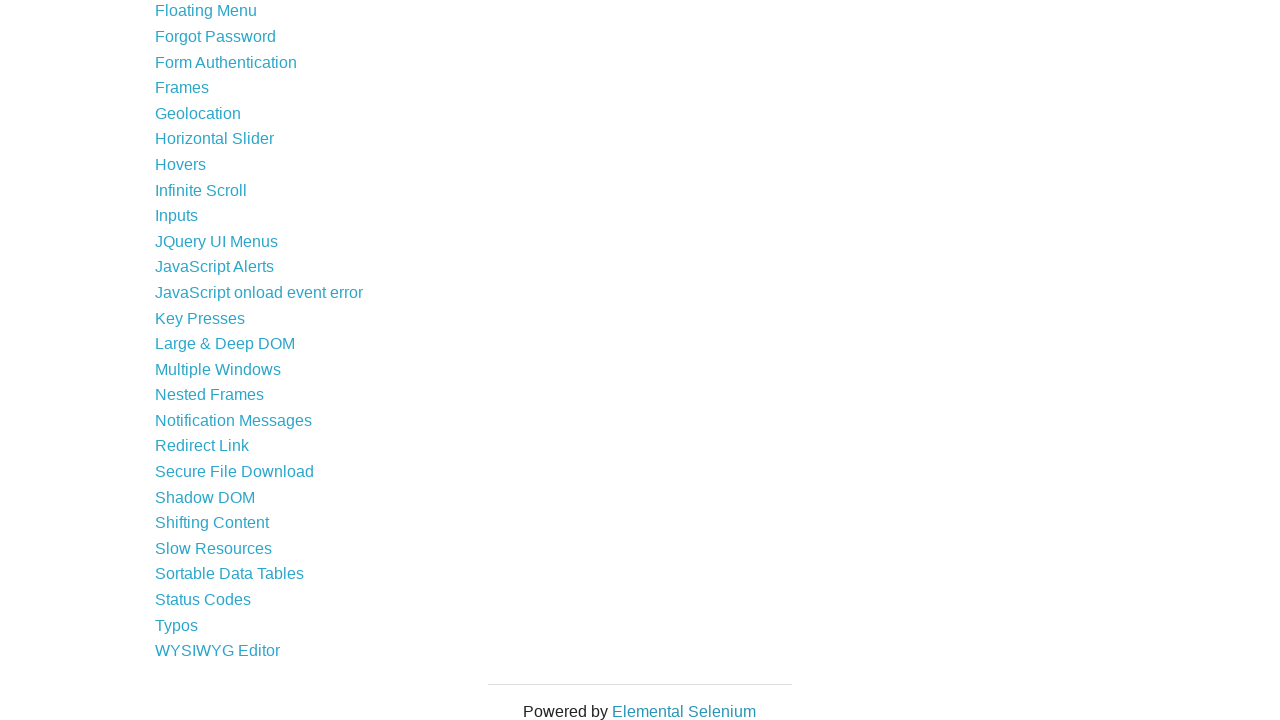

Page loaded with title: The Internet
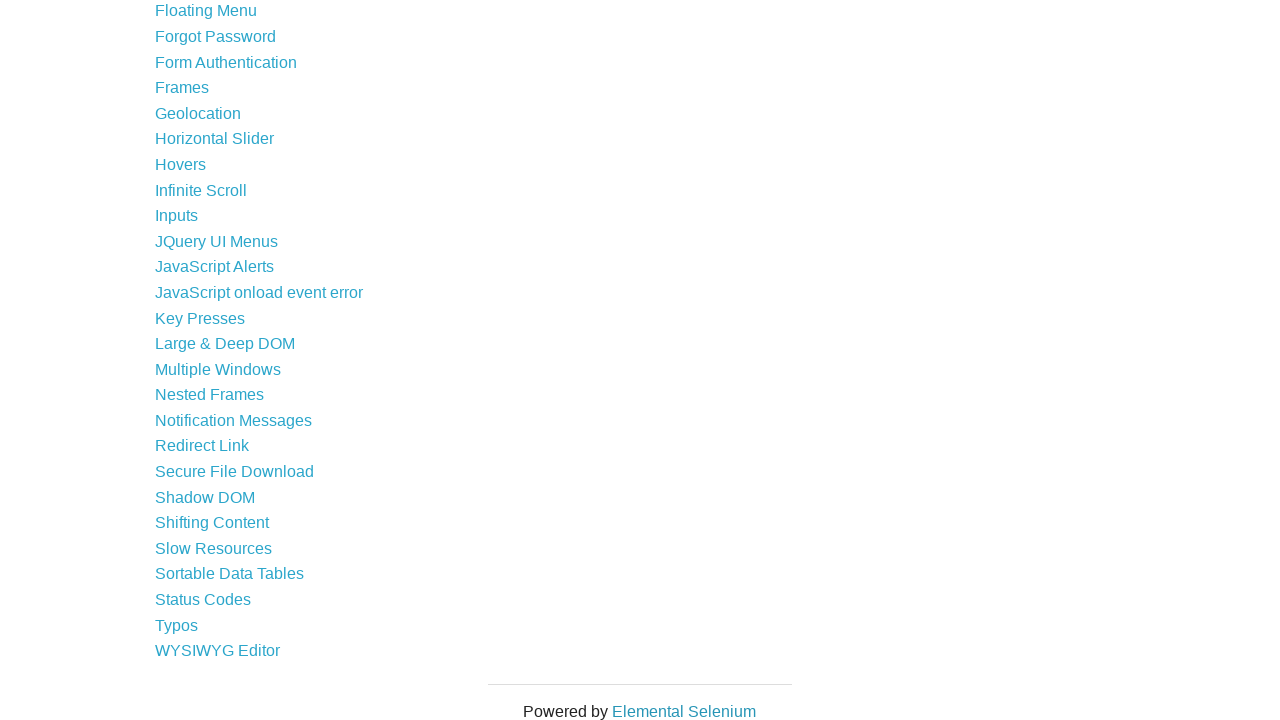

Brought tab to focus
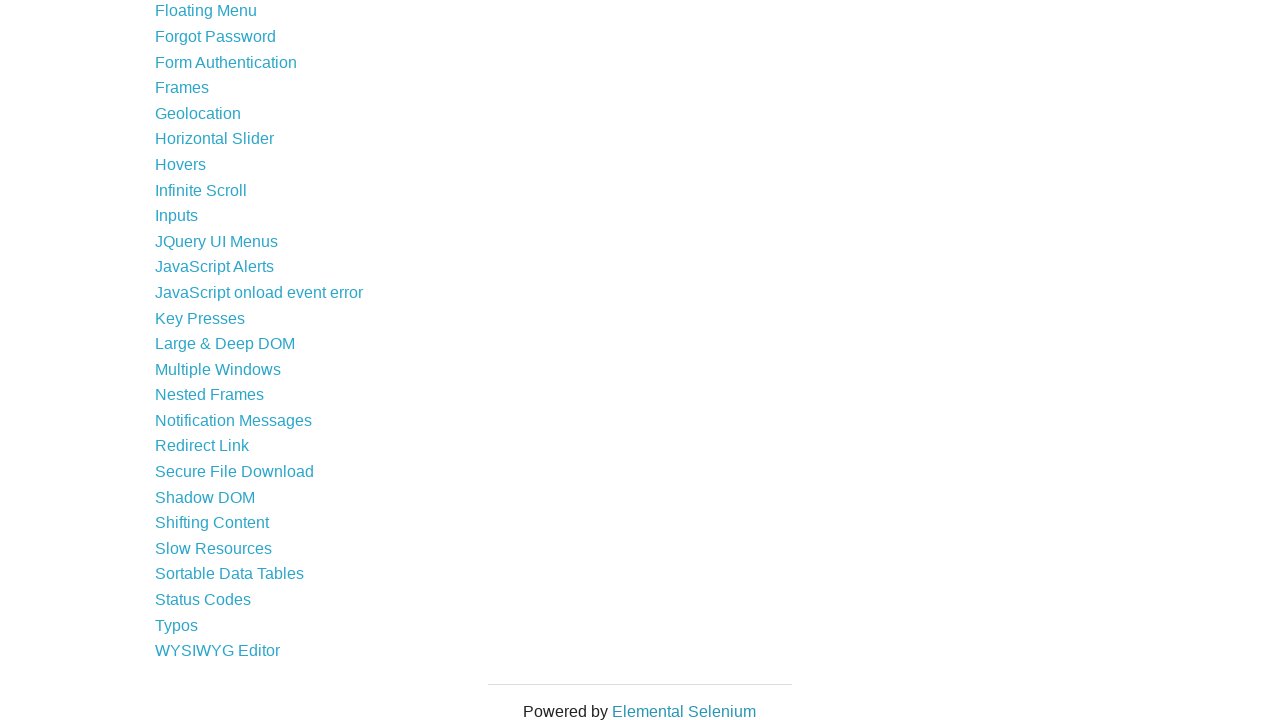

Page loaded with title: The Internet
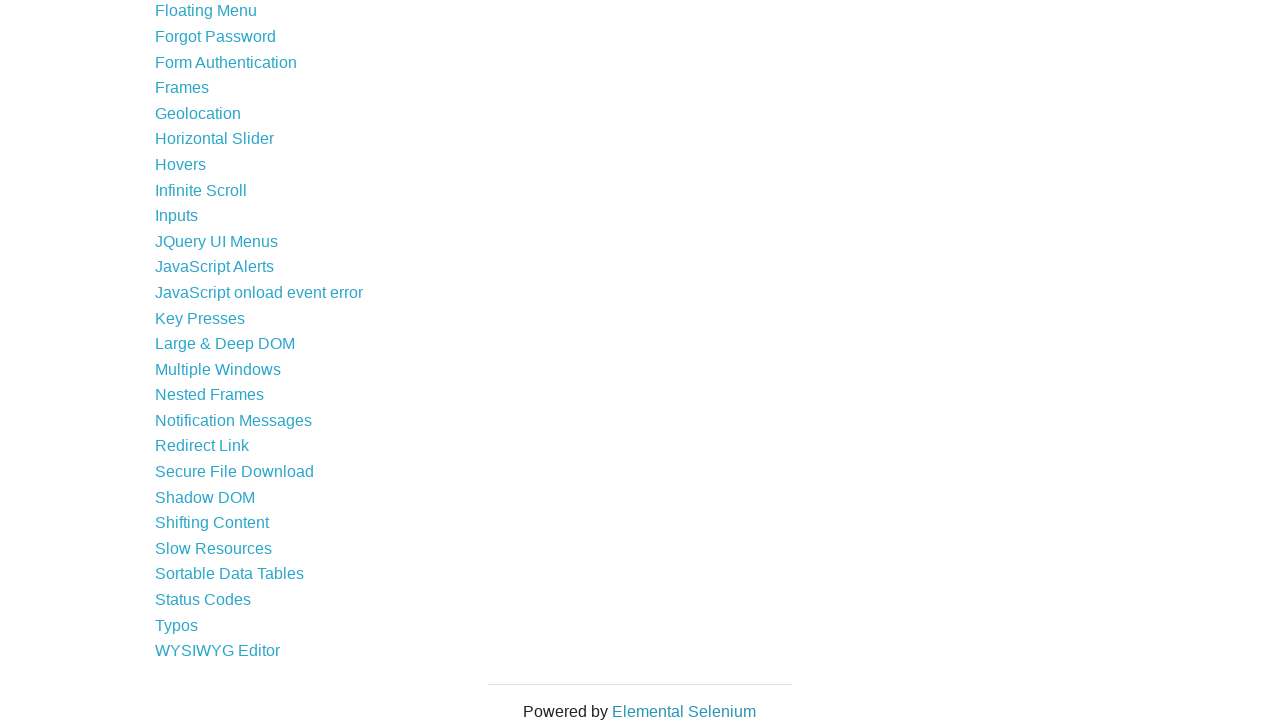

Brought tab to focus
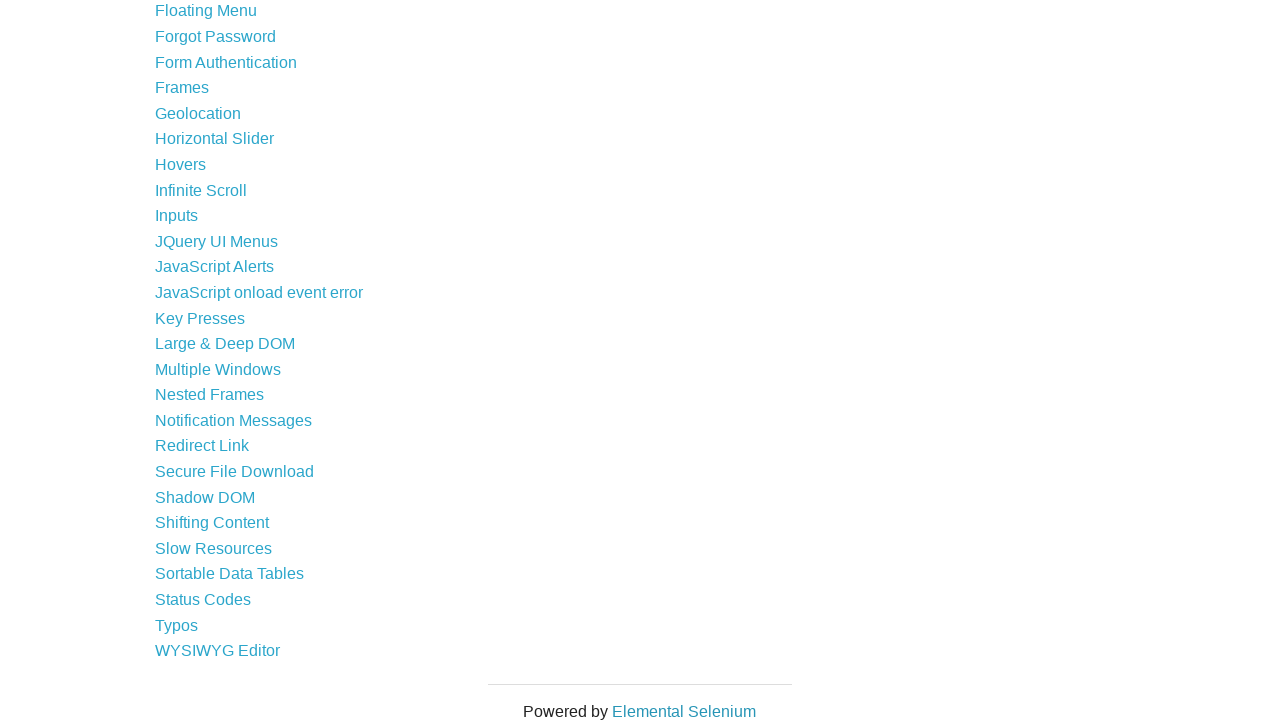

Page loaded with title: The Internet
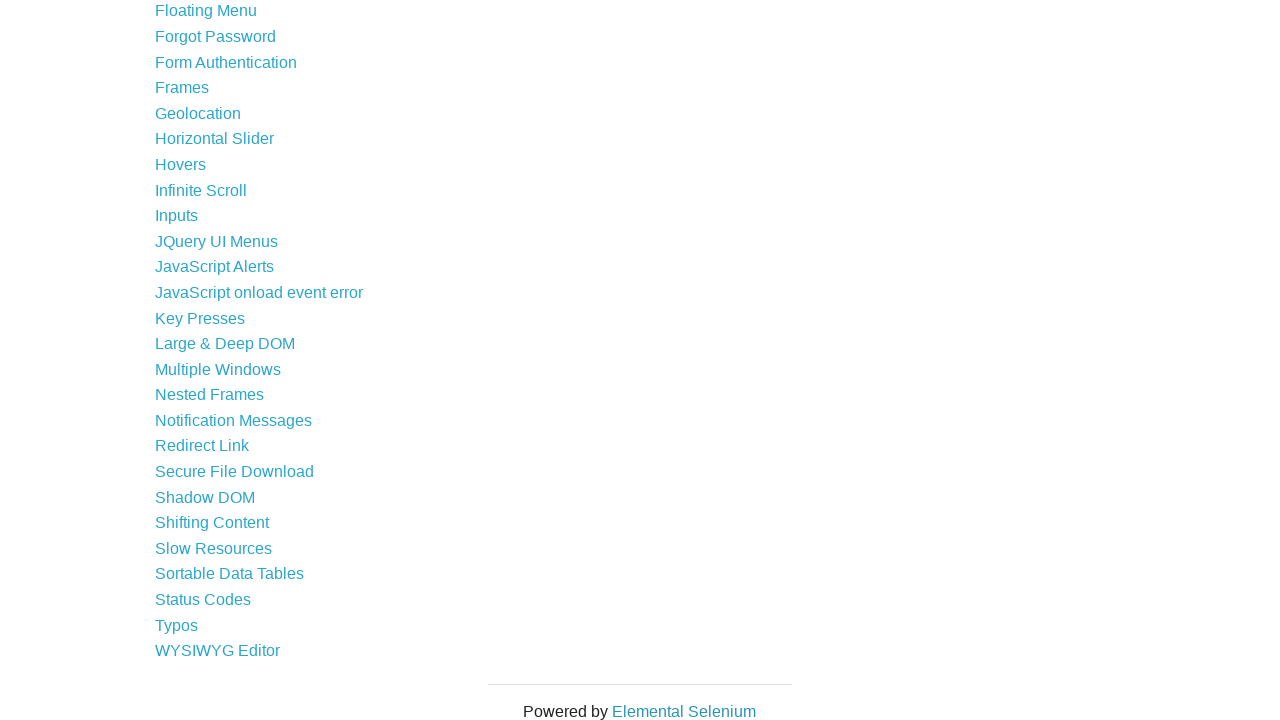

Brought tab to focus
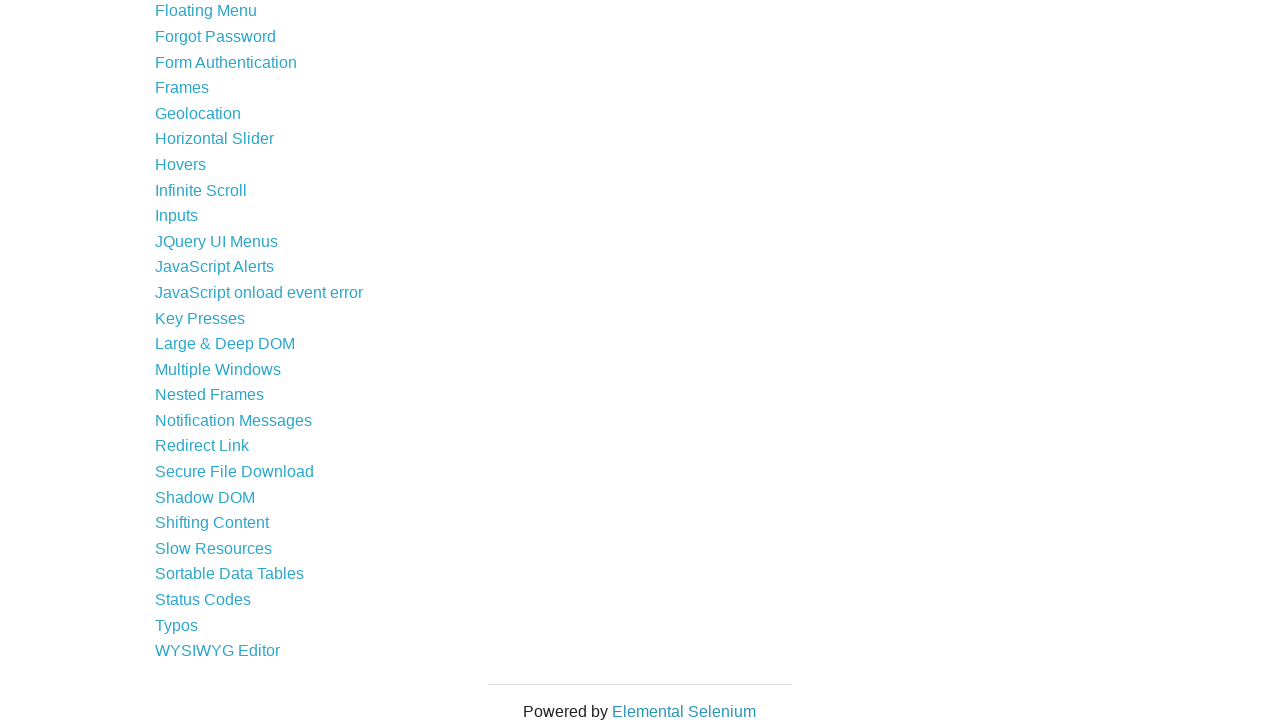

Page loaded with title: The Internet
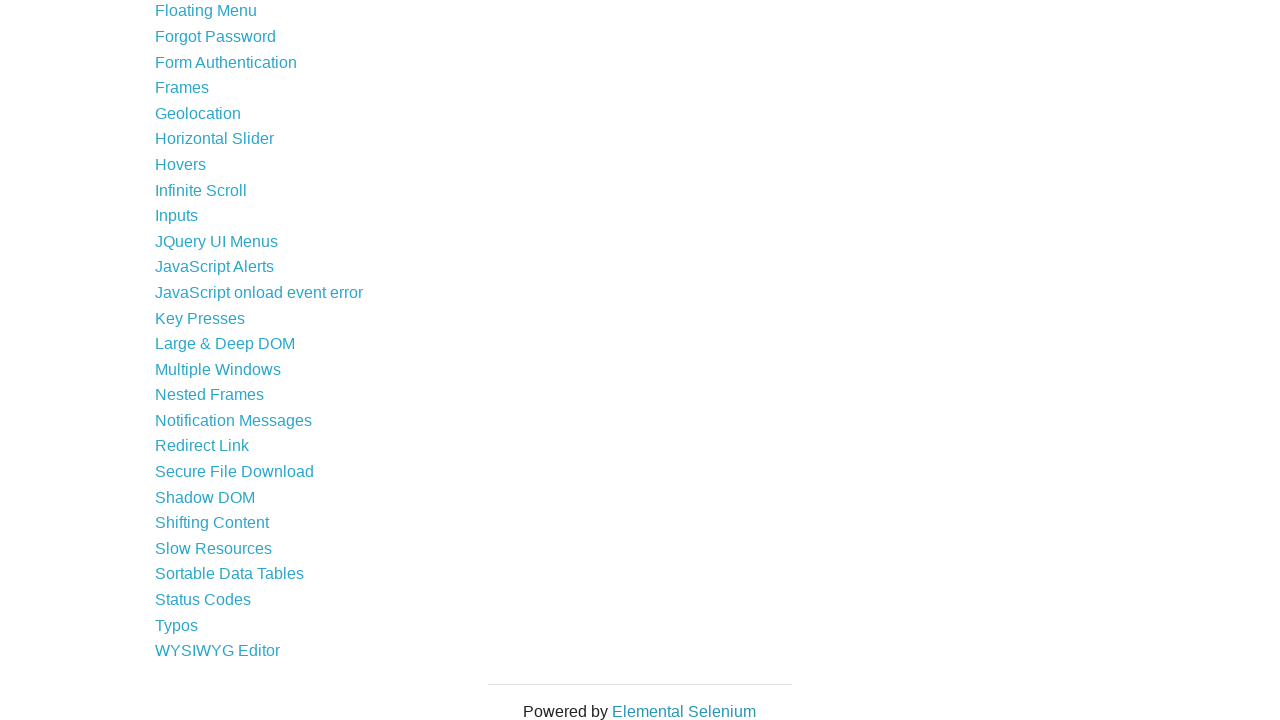

Brought tab to focus
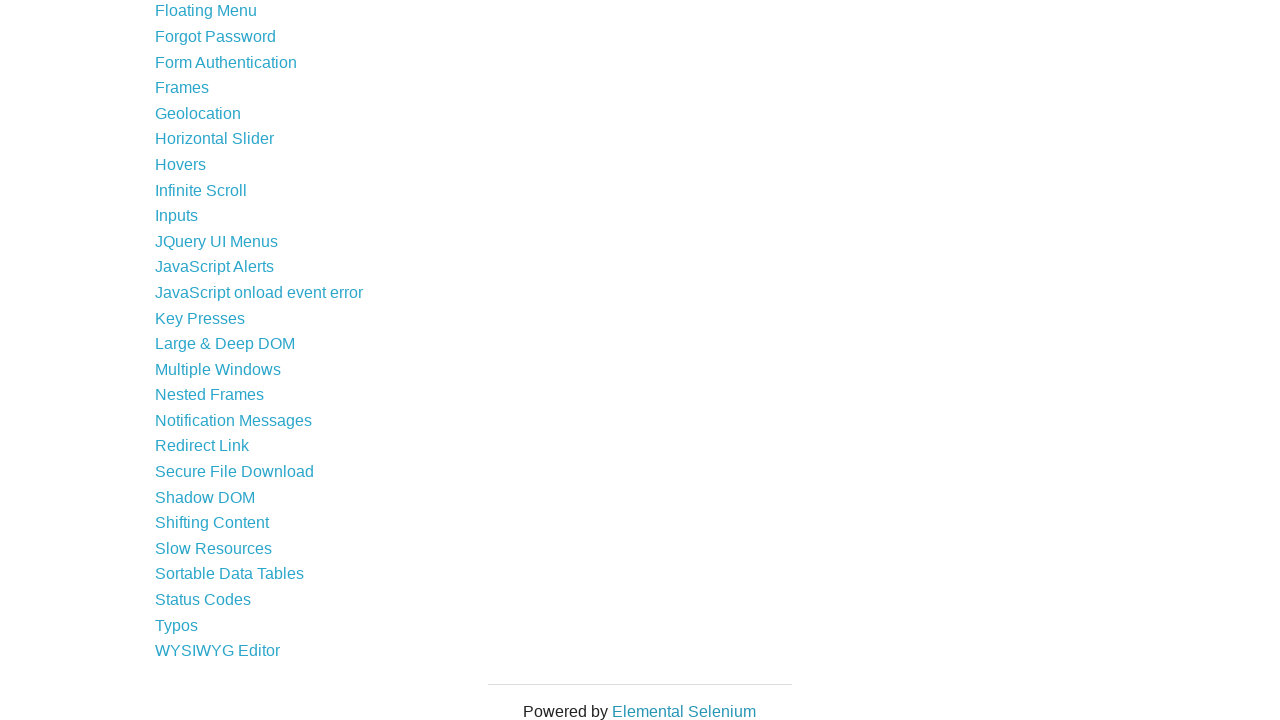

Page loaded with title: The Internet
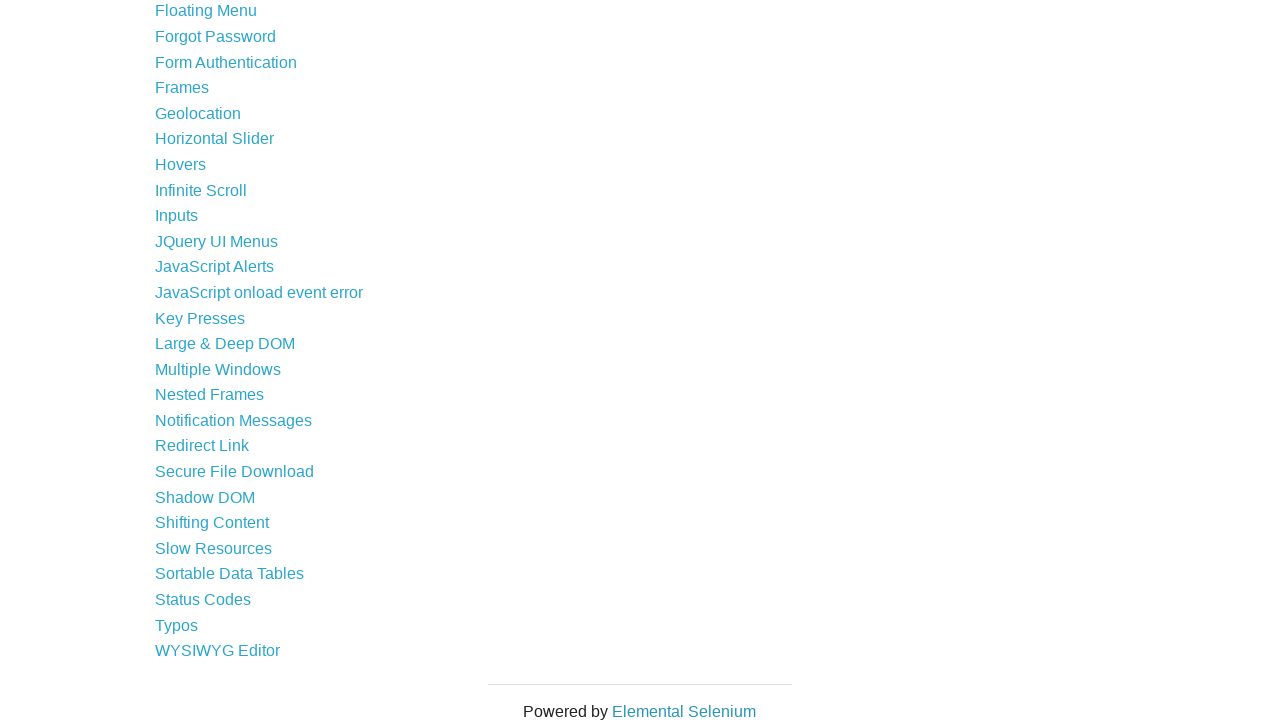

Brought tab to focus
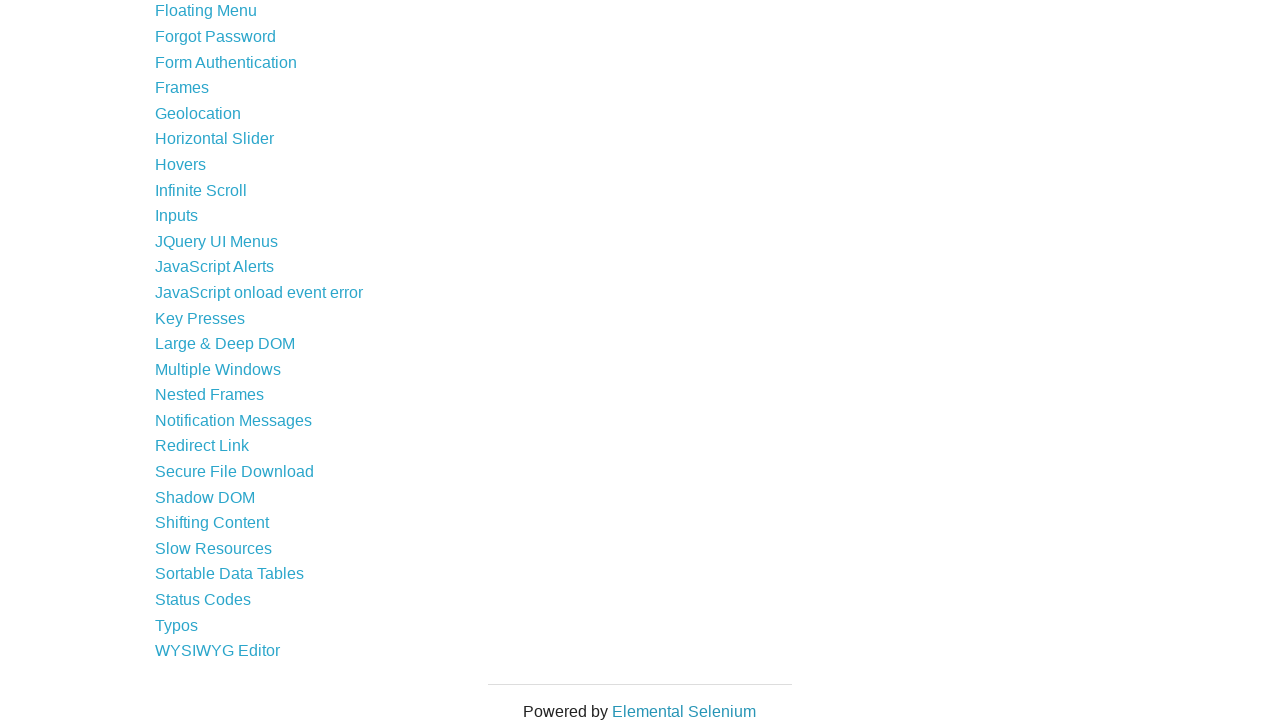

Page loaded with title: The Internet
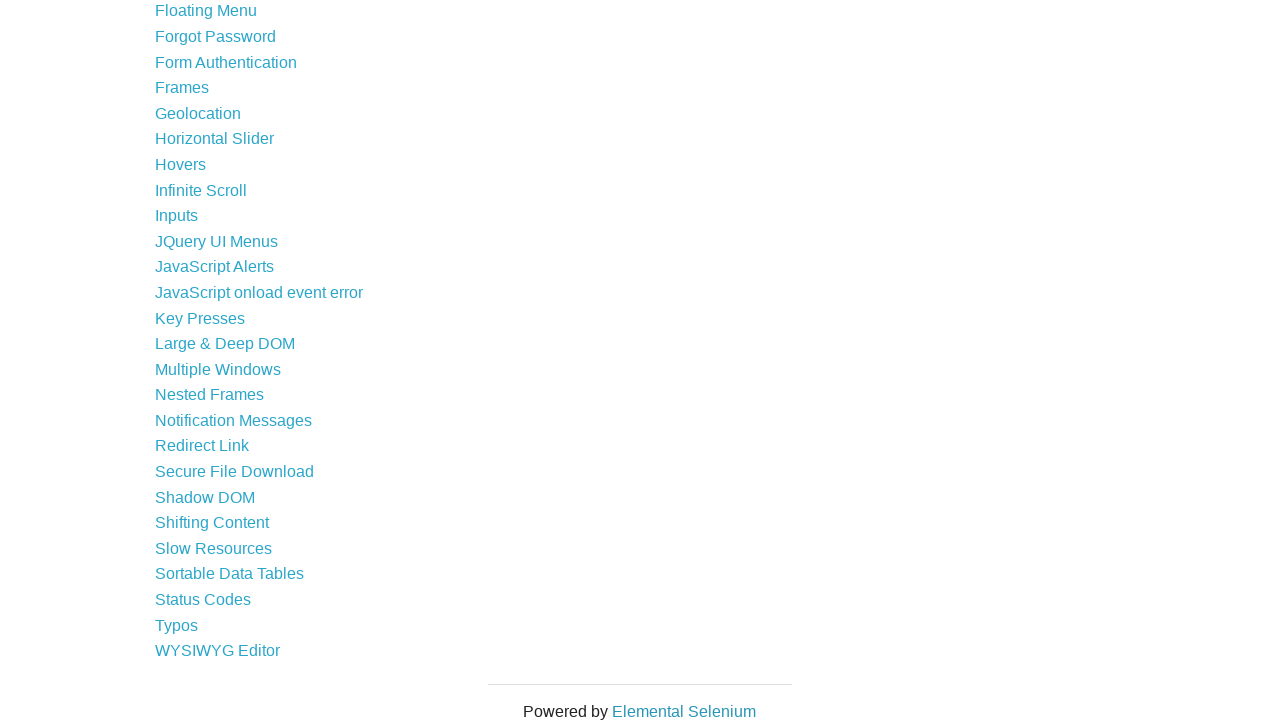

Brought tab to focus
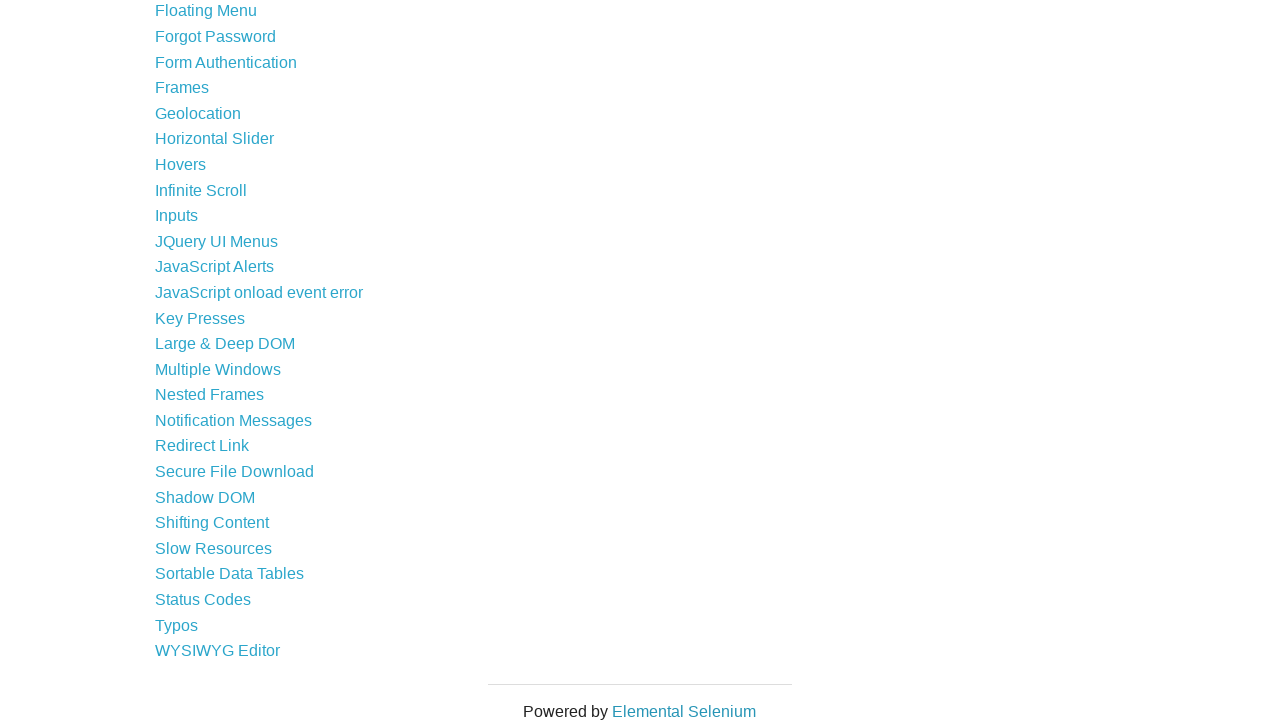

Page loaded with title: Page with JavaScript errors on load
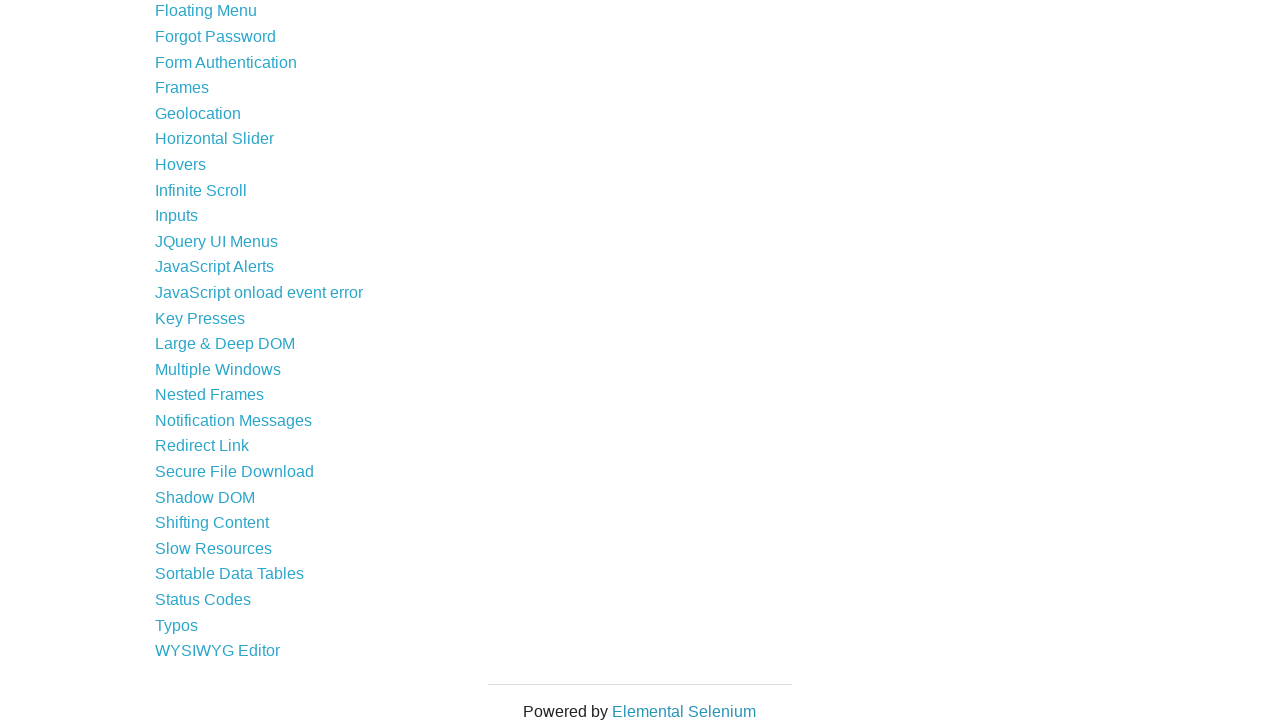

Brought tab to focus
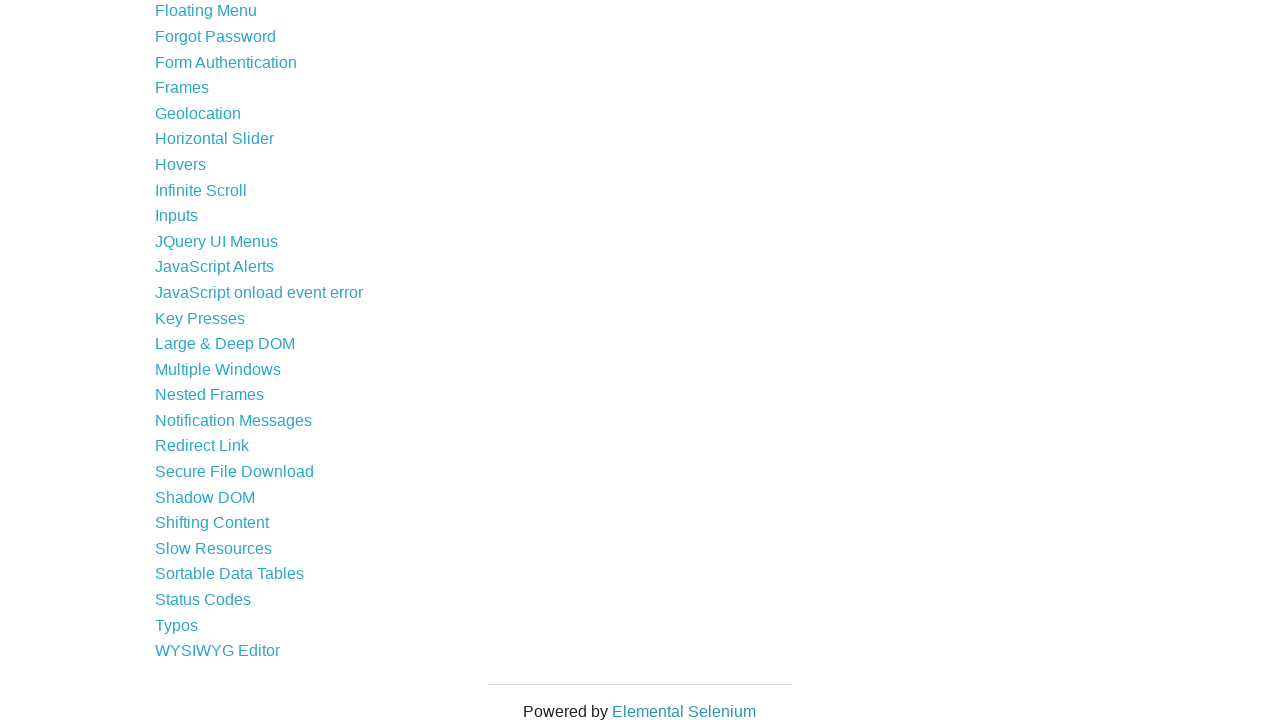

Page loaded with title: The Internet
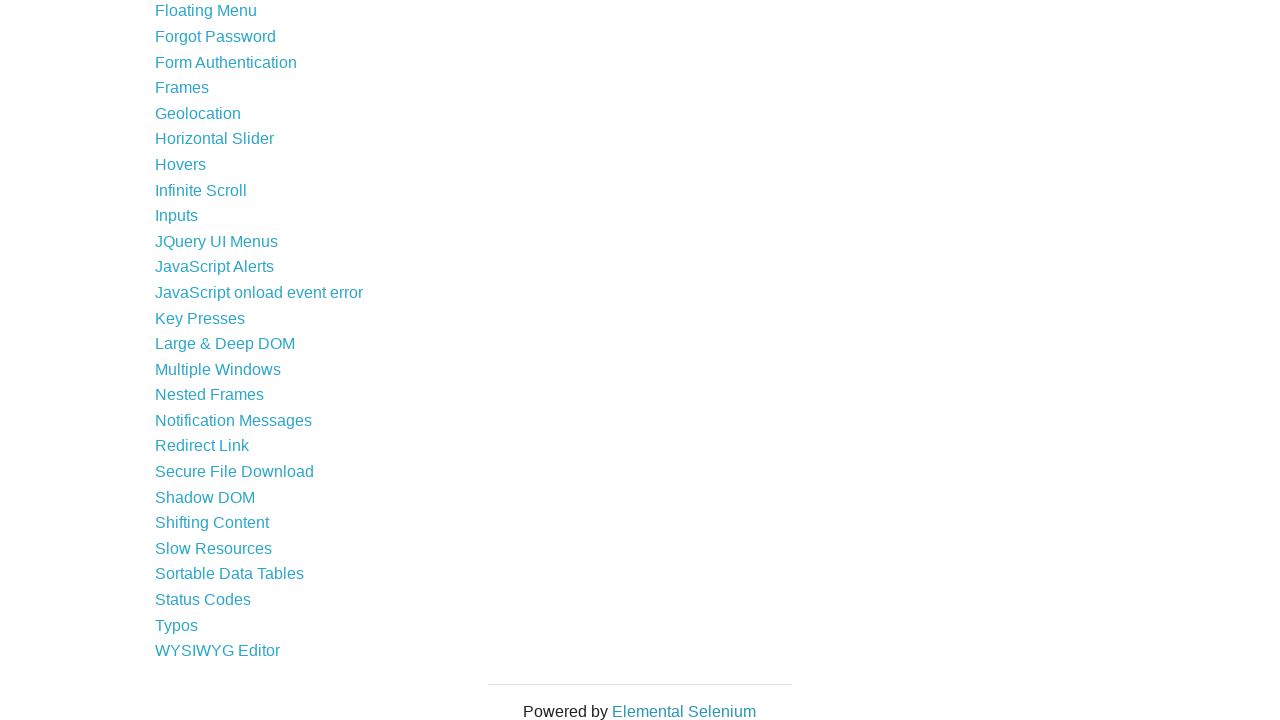

Brought tab to focus
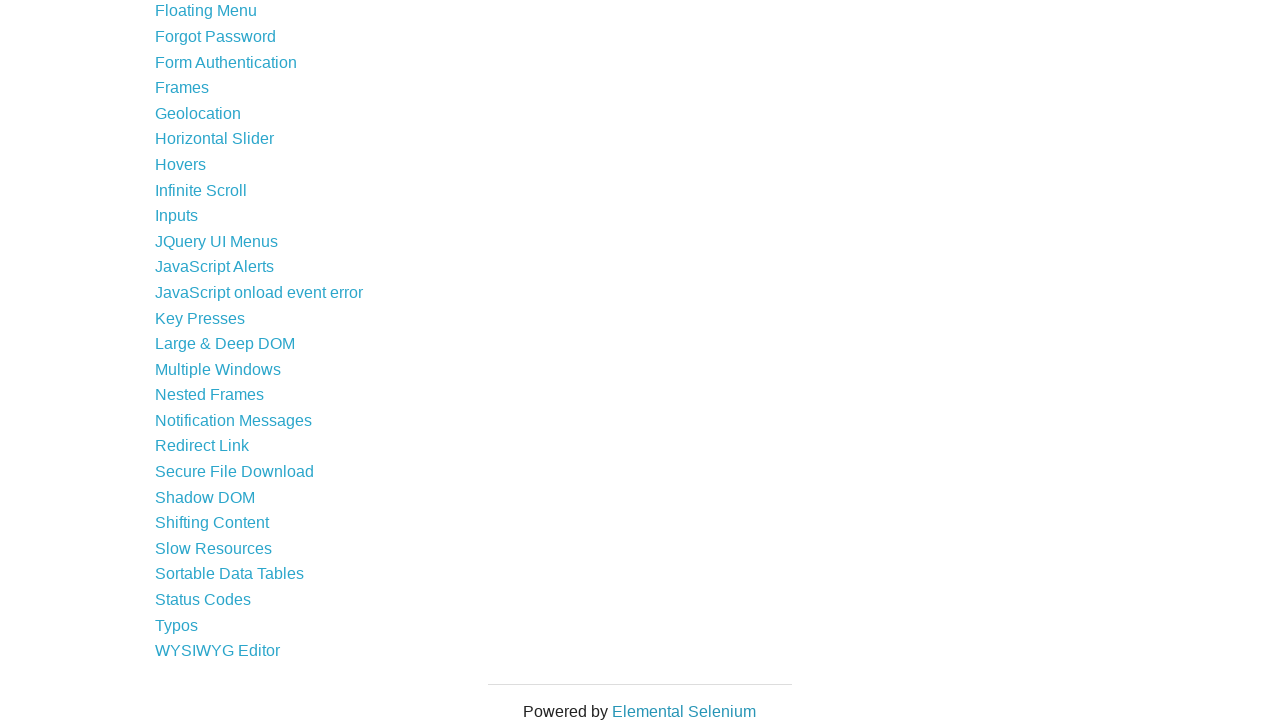

Page loaded with title: The Internet
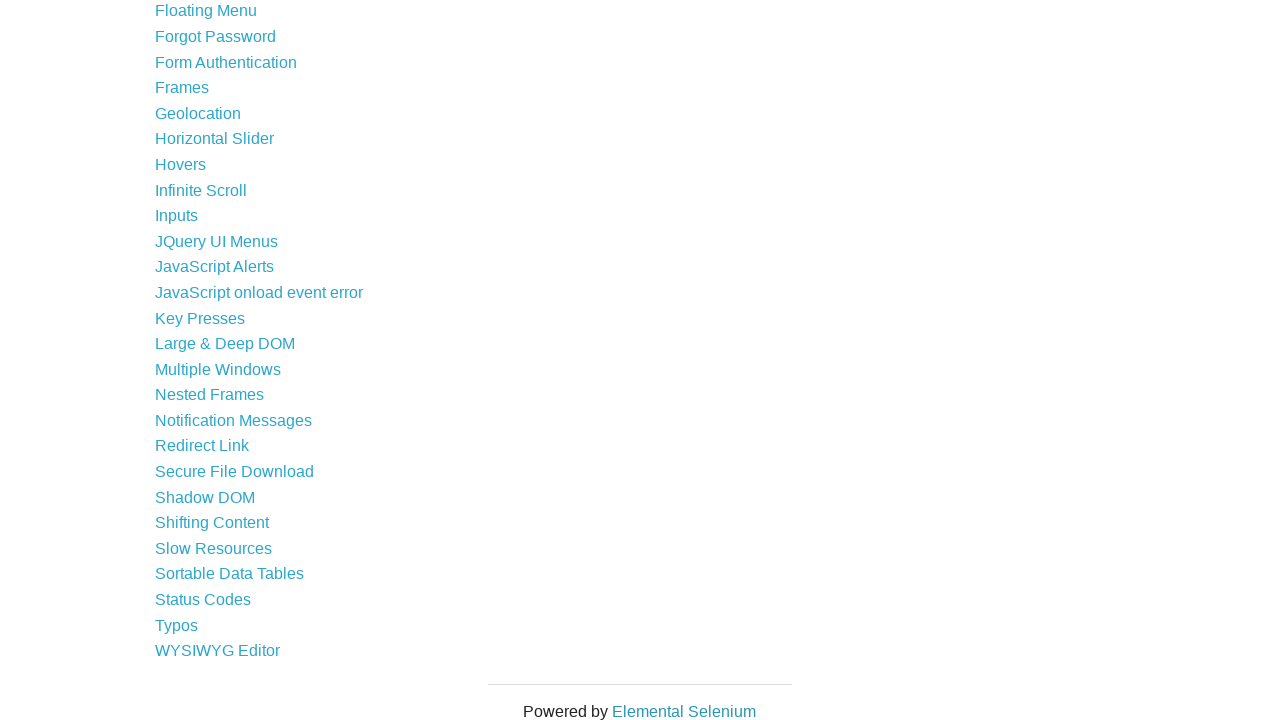

Brought tab to focus
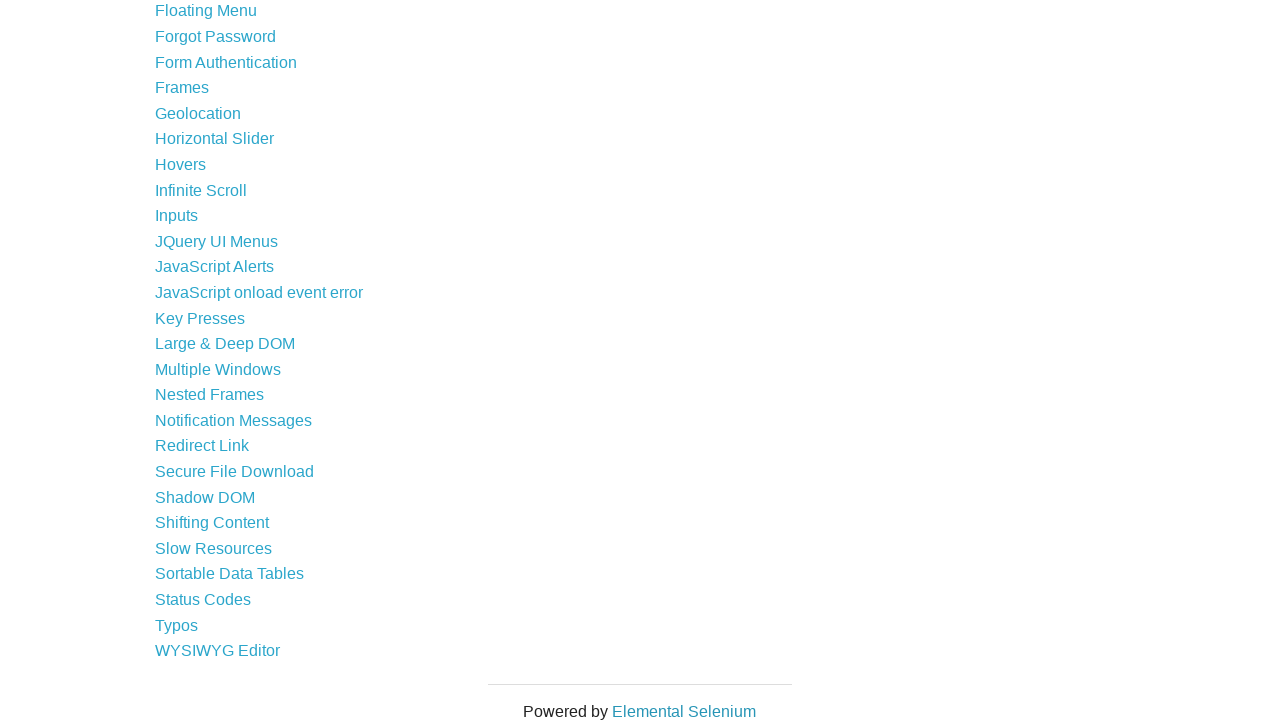

Page loaded with title: The Internet
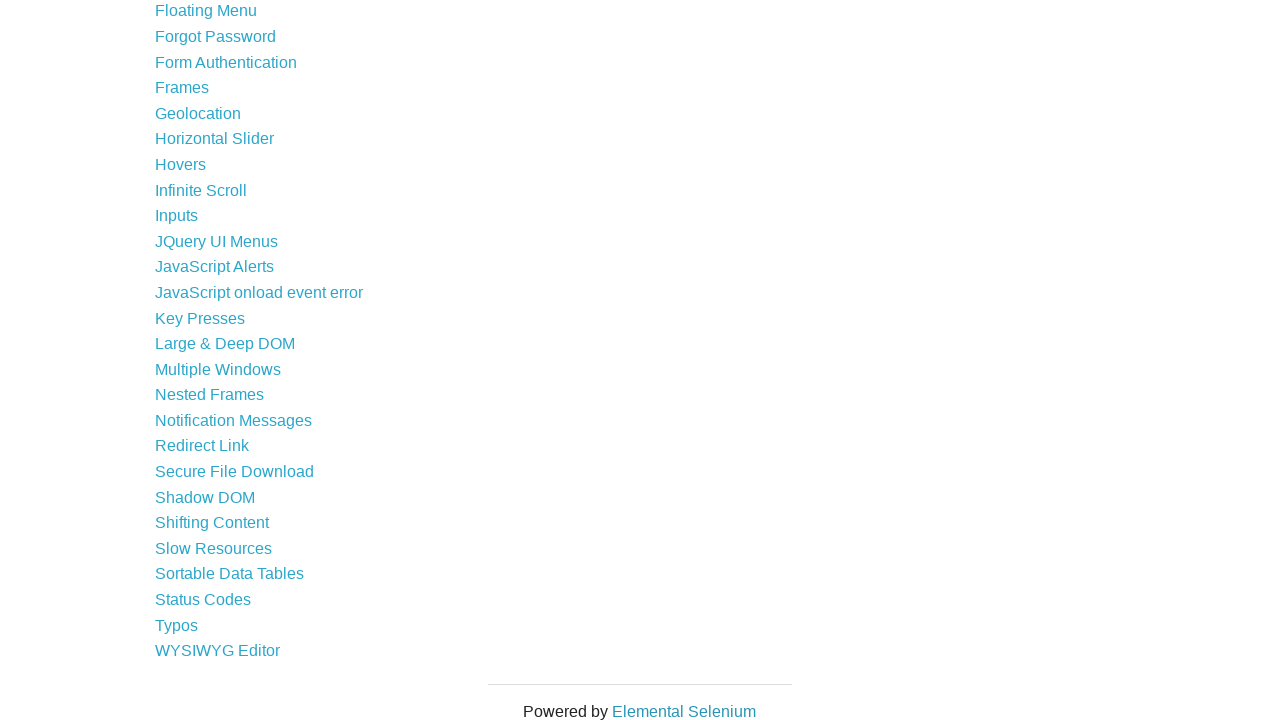

Brought tab to focus
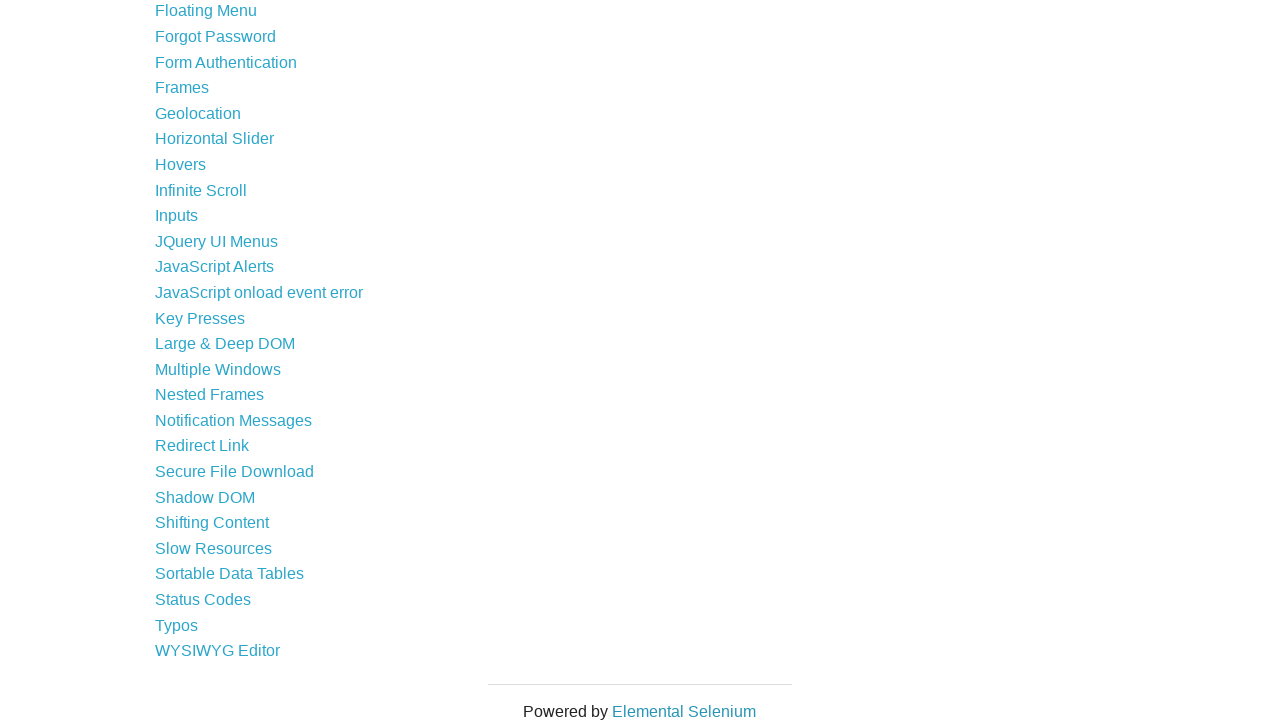

Page loaded with title: 
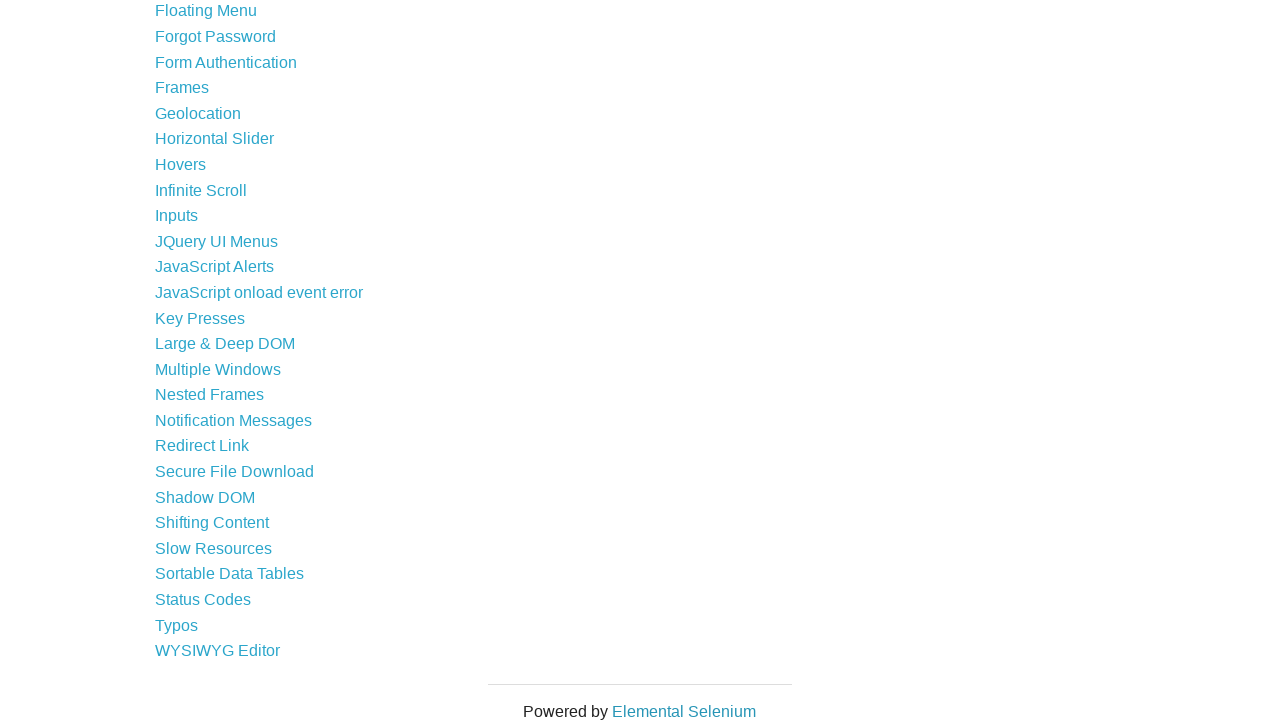

Brought tab to focus
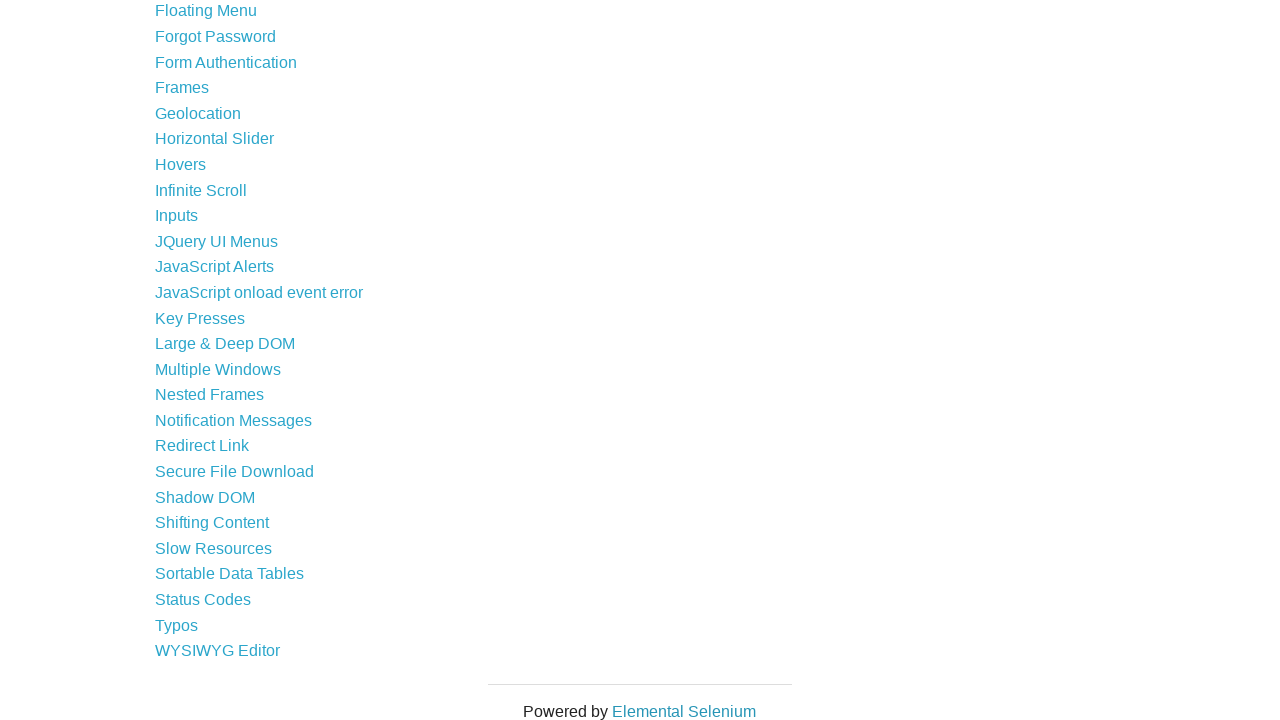

Page loaded with title: The Internet
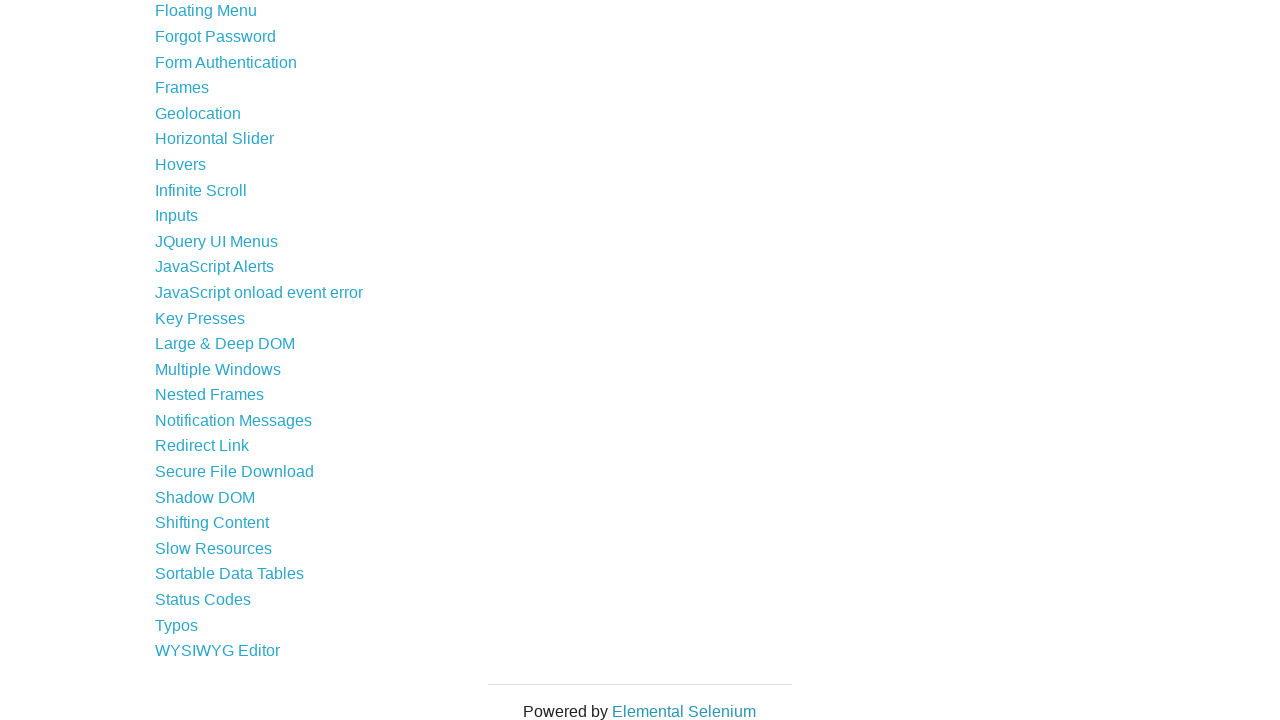

Brought tab to focus
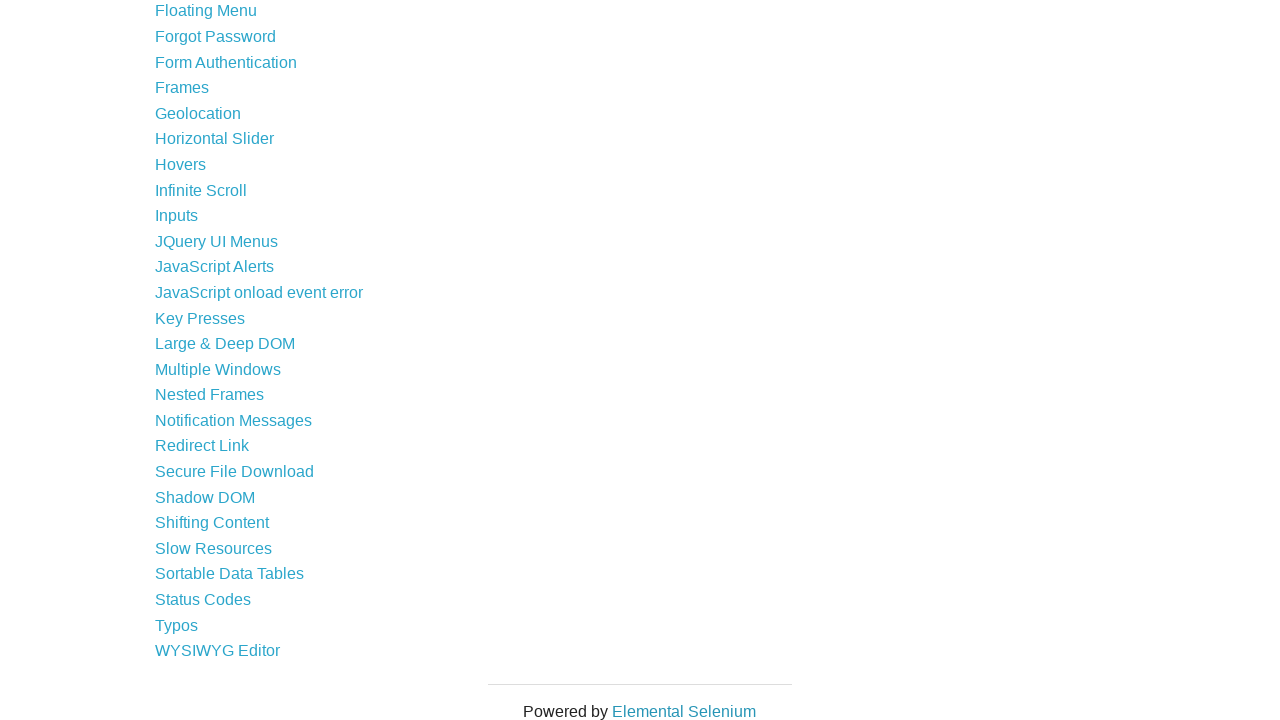

Page loaded with title: The Internet
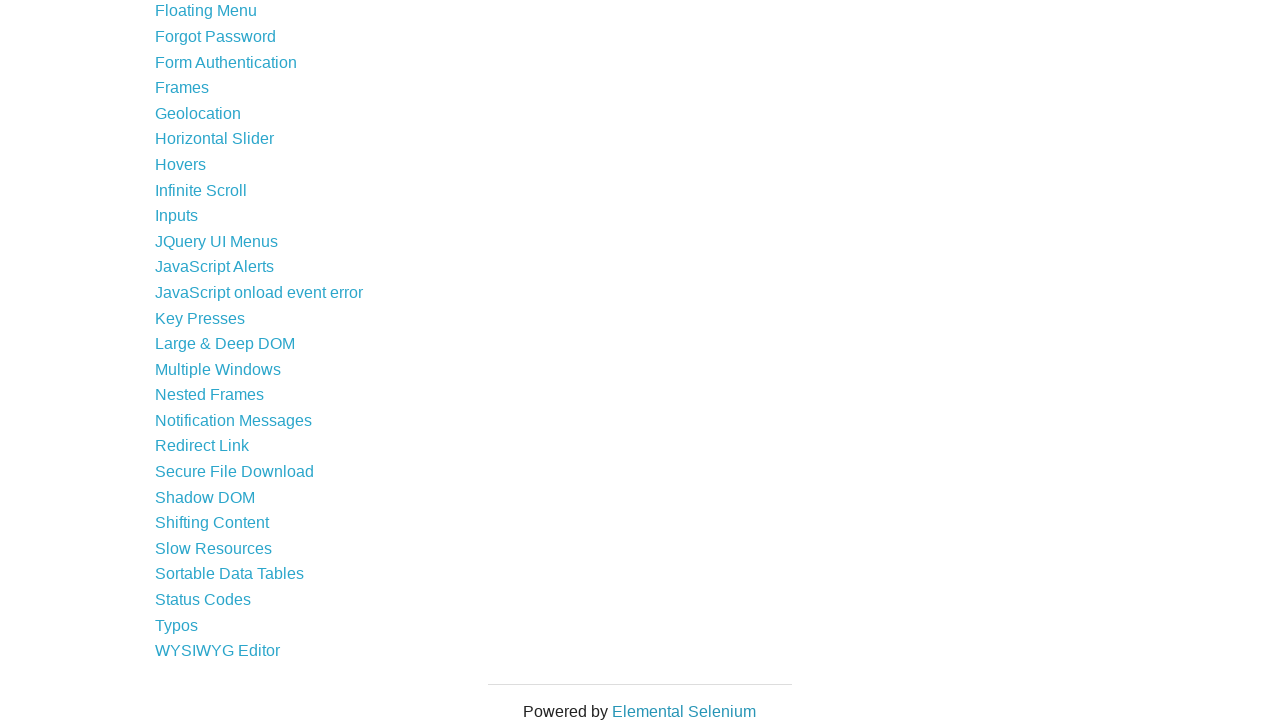

Brought tab to focus
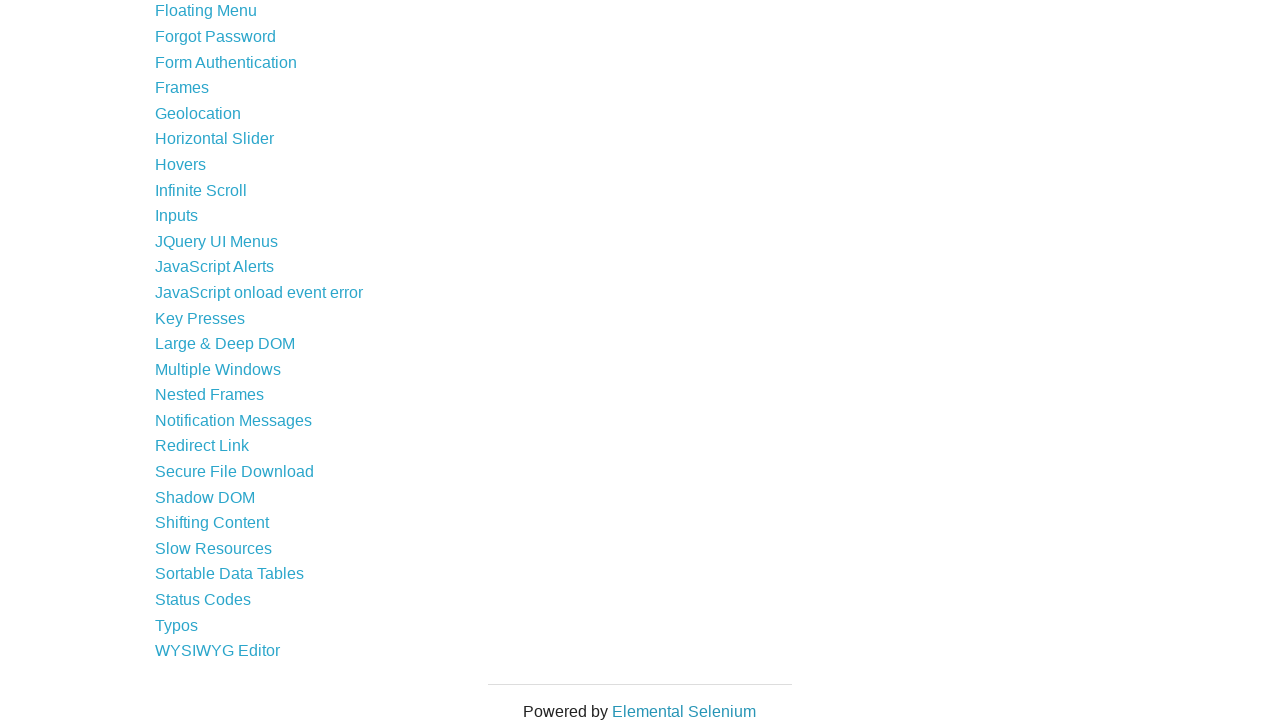

Page loaded with title: 
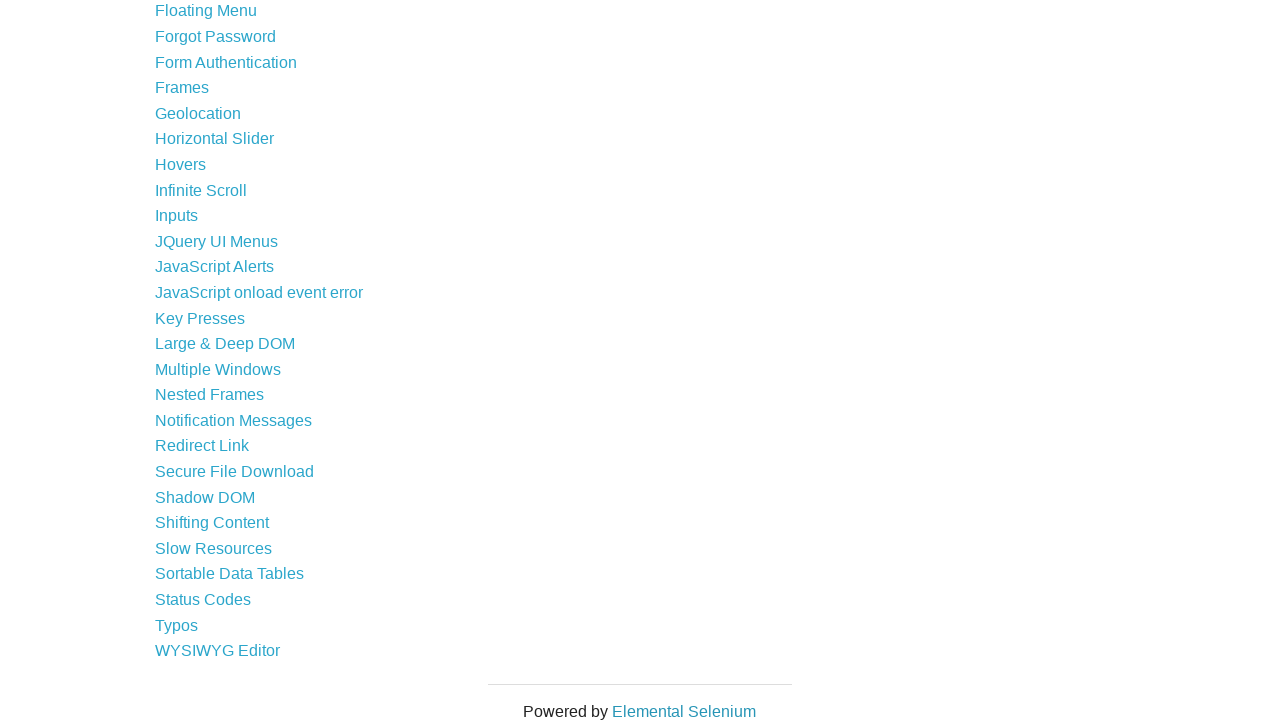

Brought tab to focus
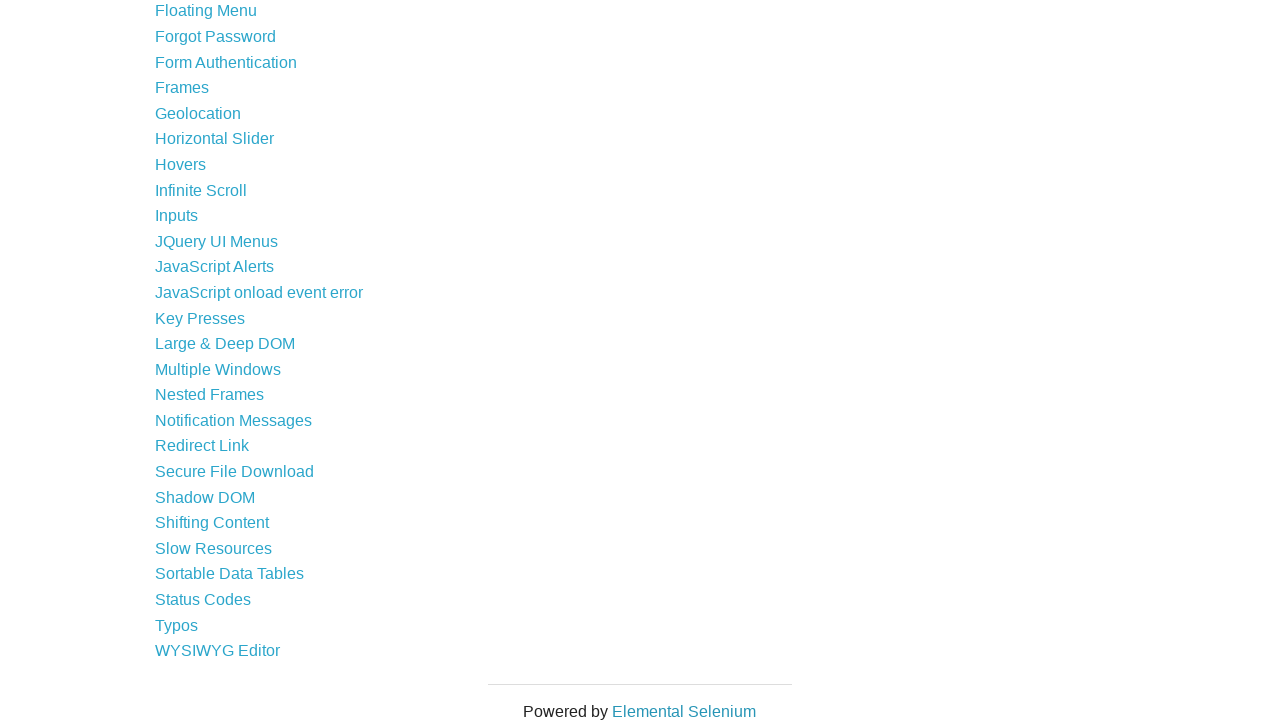

Page loaded with title: The Internet
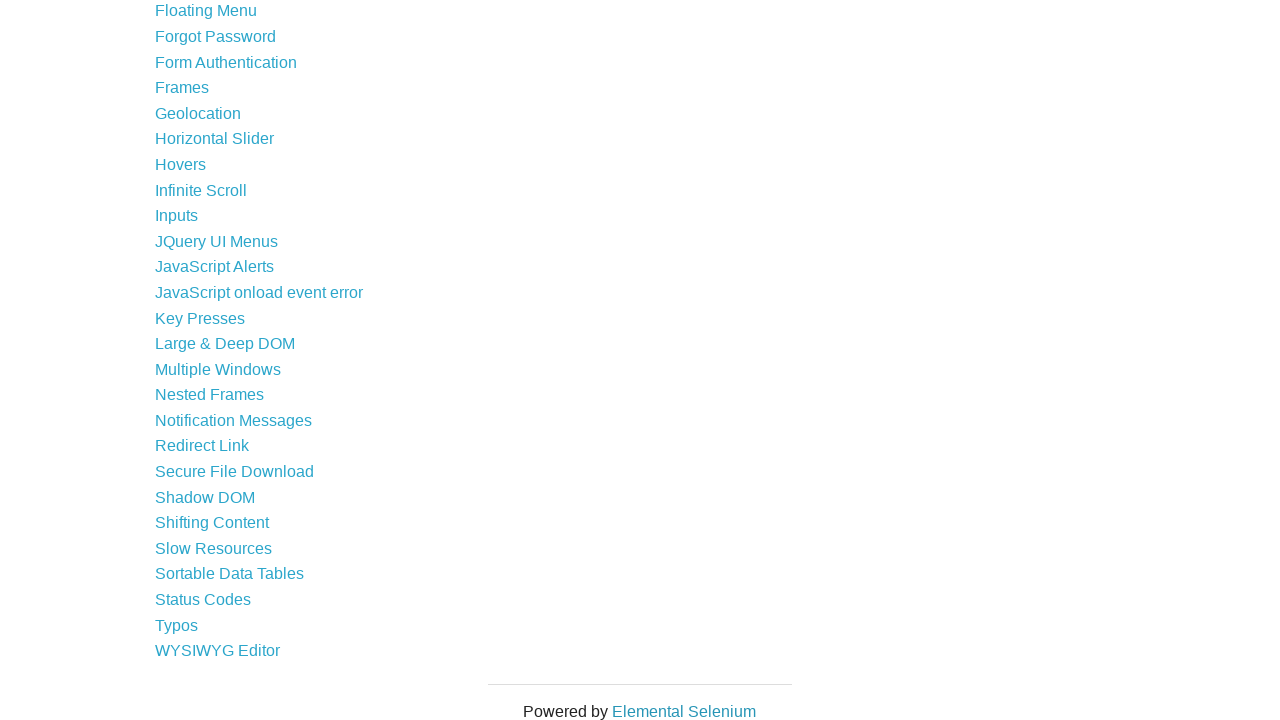

Brought tab to focus
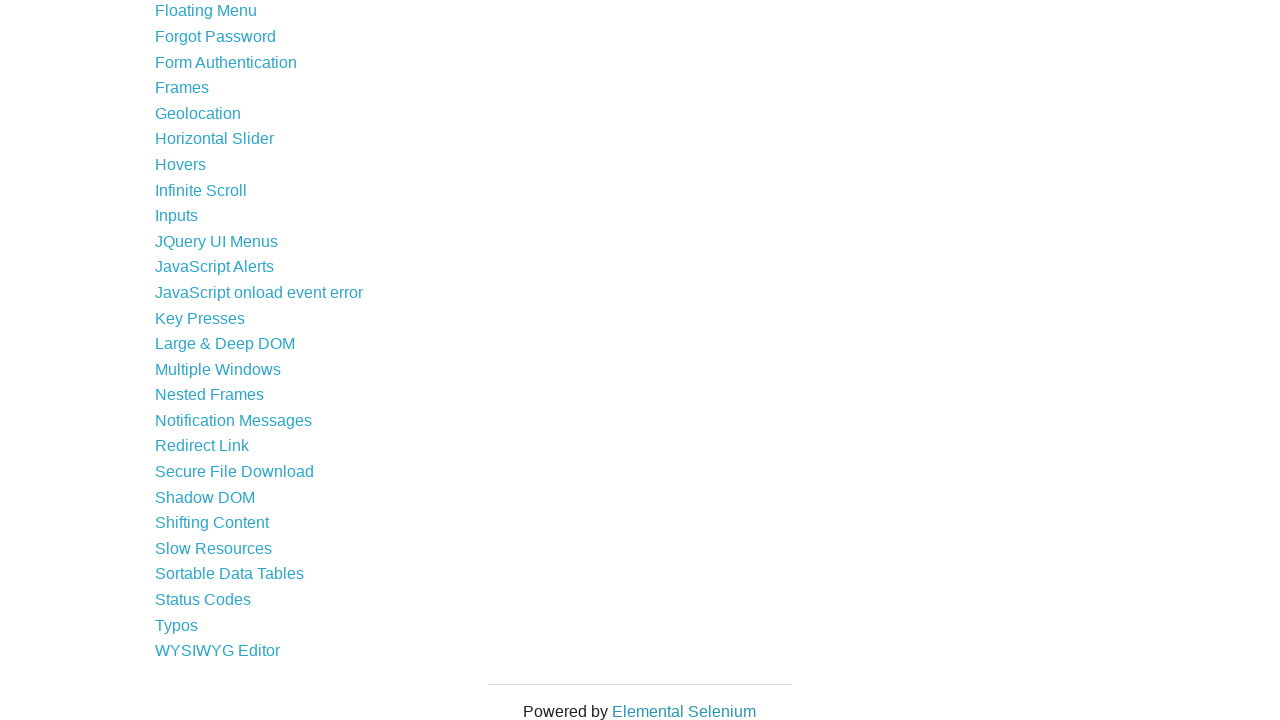

Page loaded with title: The Internet
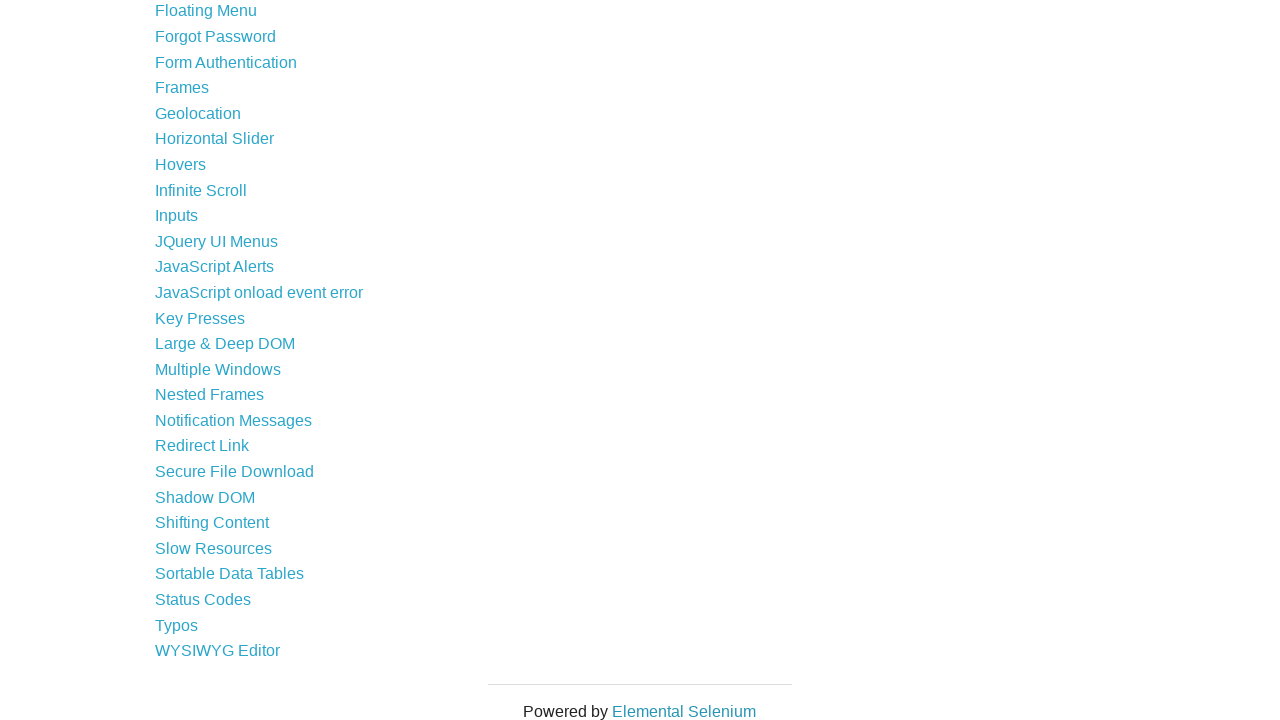

Brought tab to focus
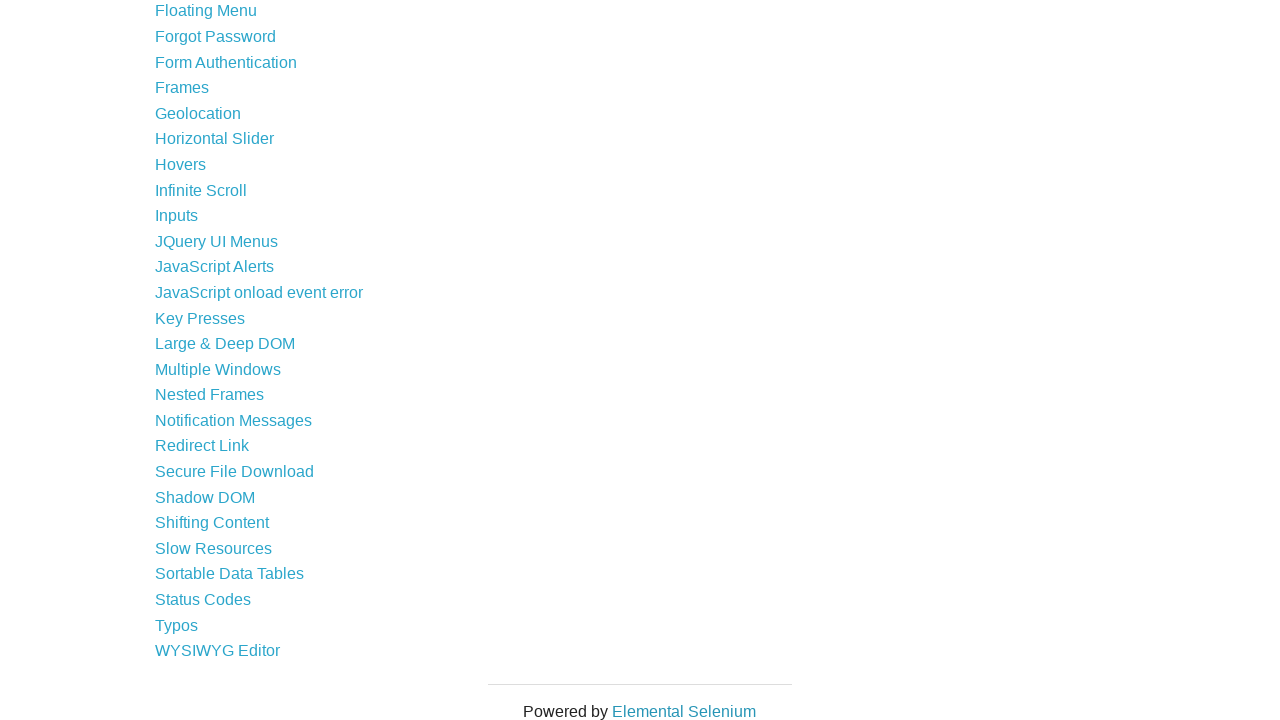

Page loaded with title: The Internet
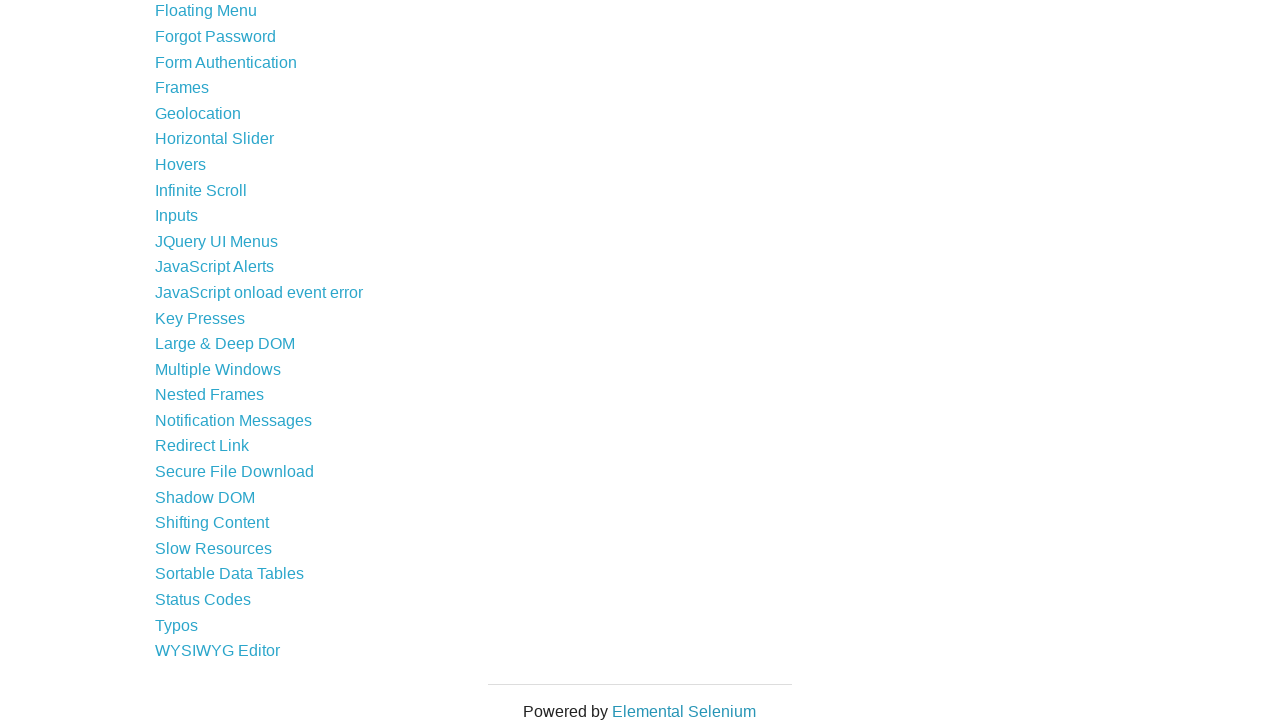

Brought tab to focus
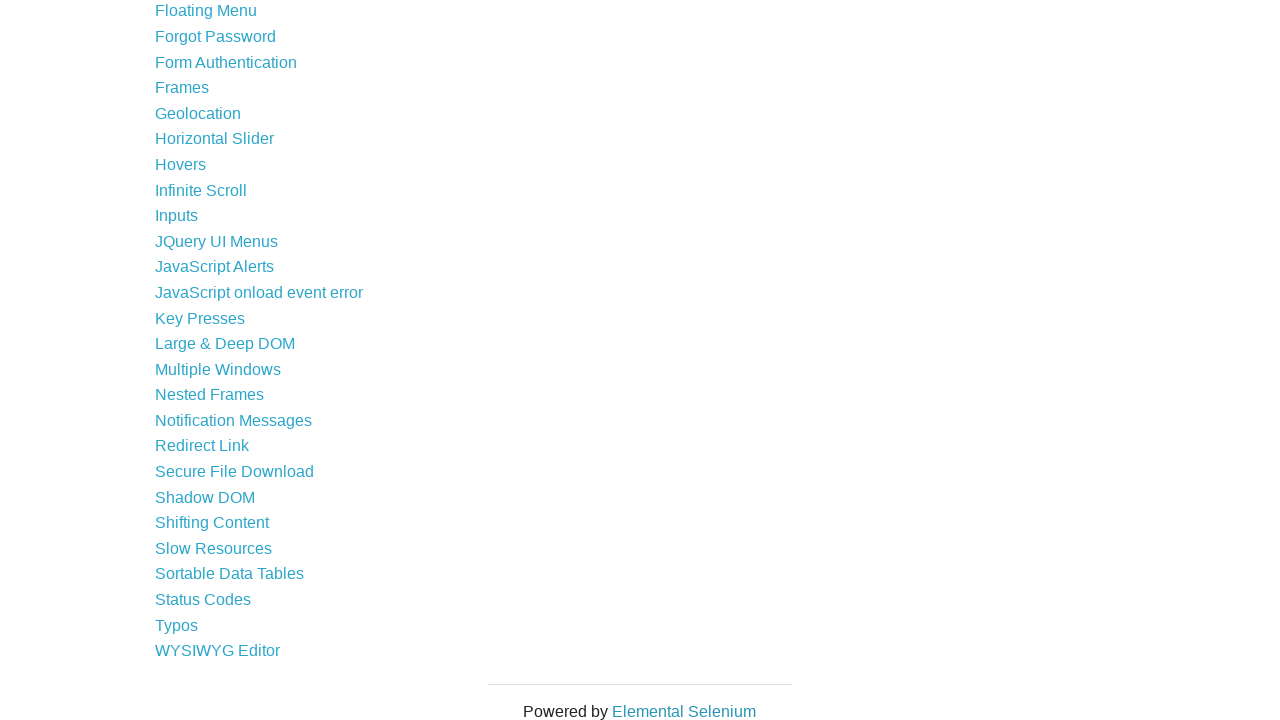

Page loaded with title: The Internet
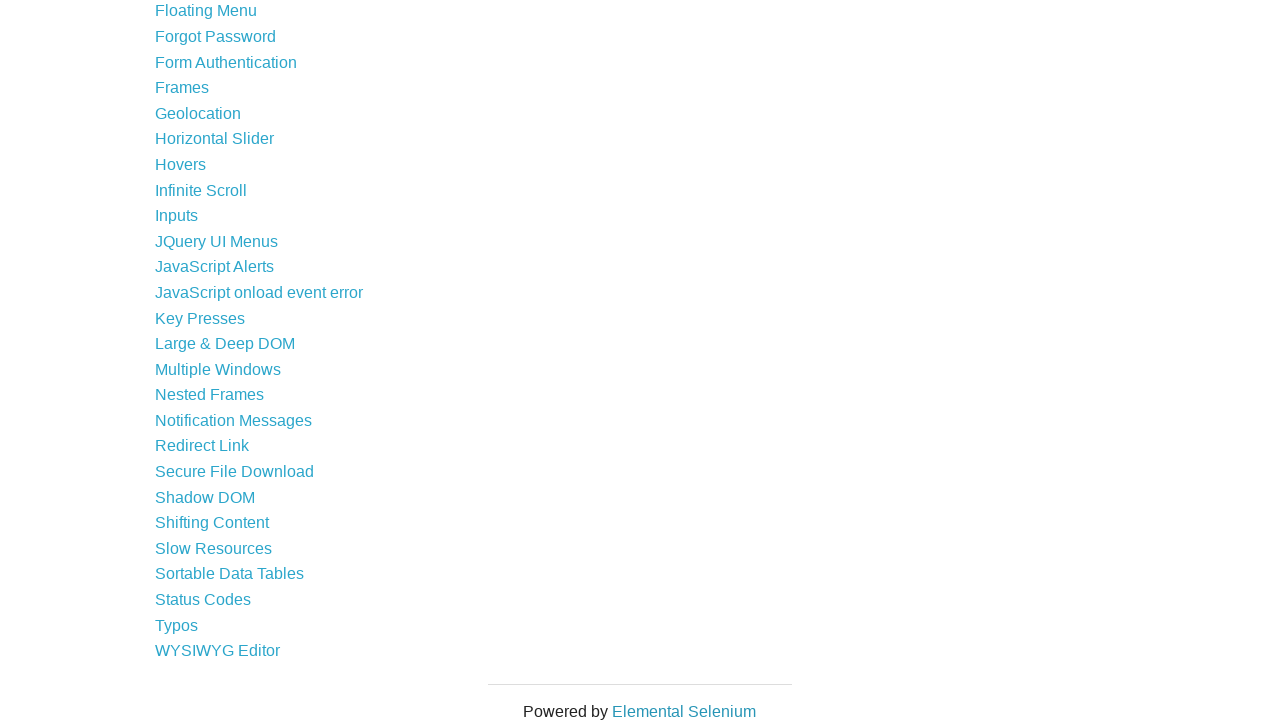

Brought tab to focus
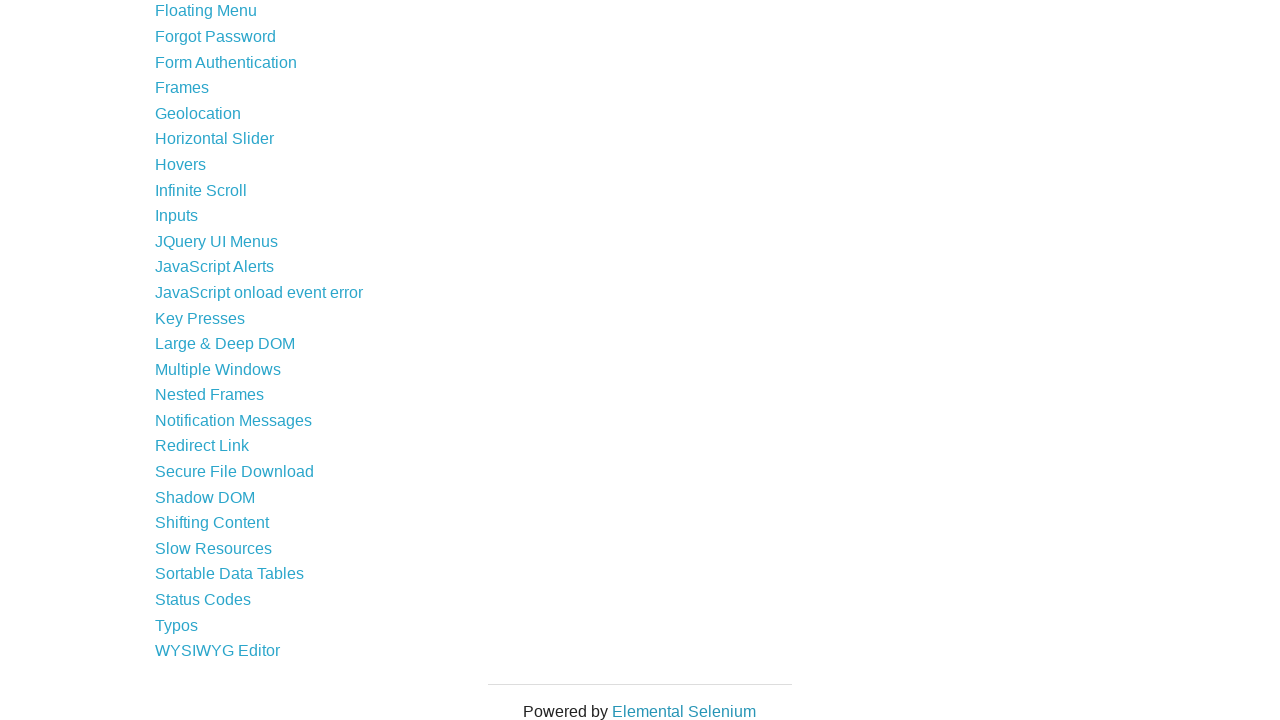

Page loaded with title: The Internet
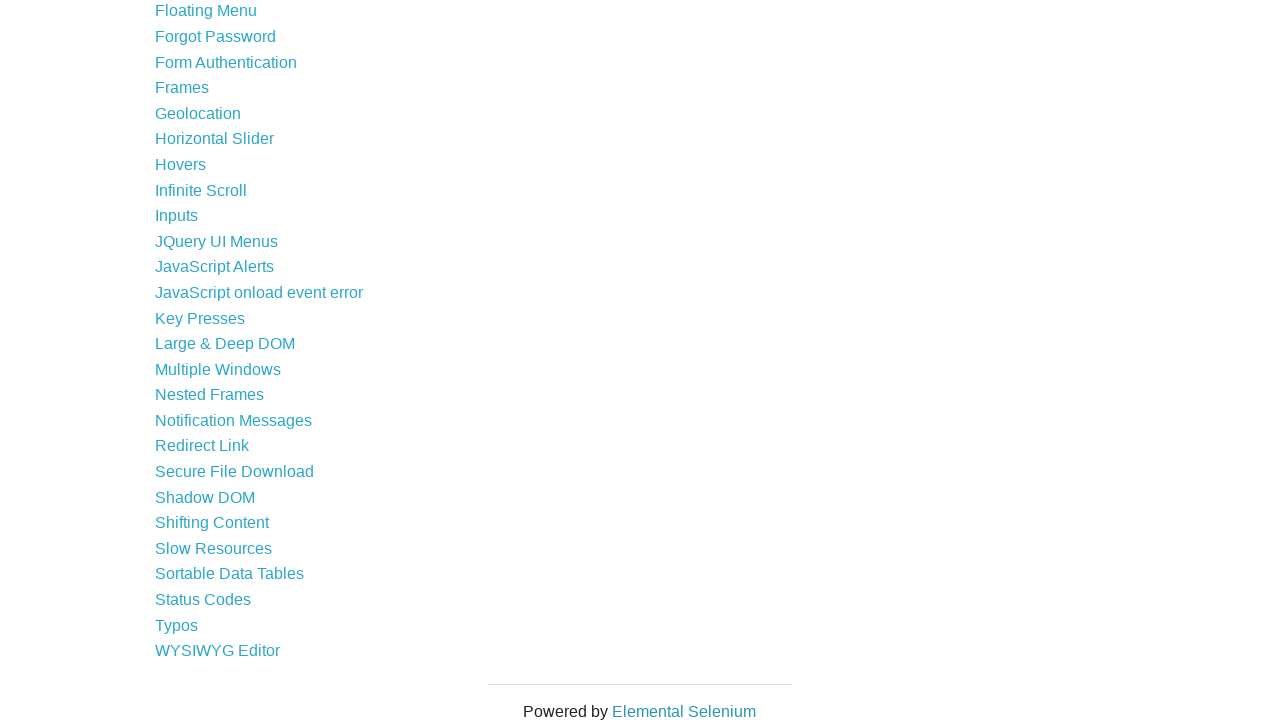

Brought tab to focus
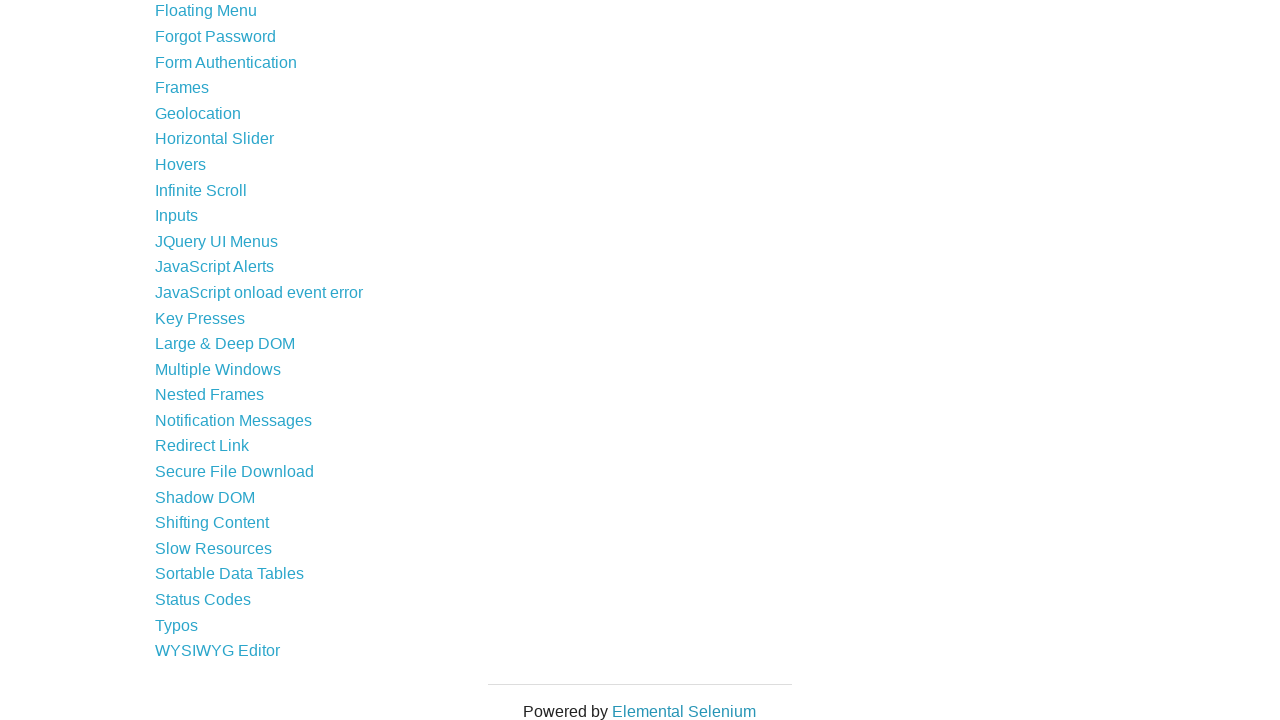

Page loaded with title: The Internet
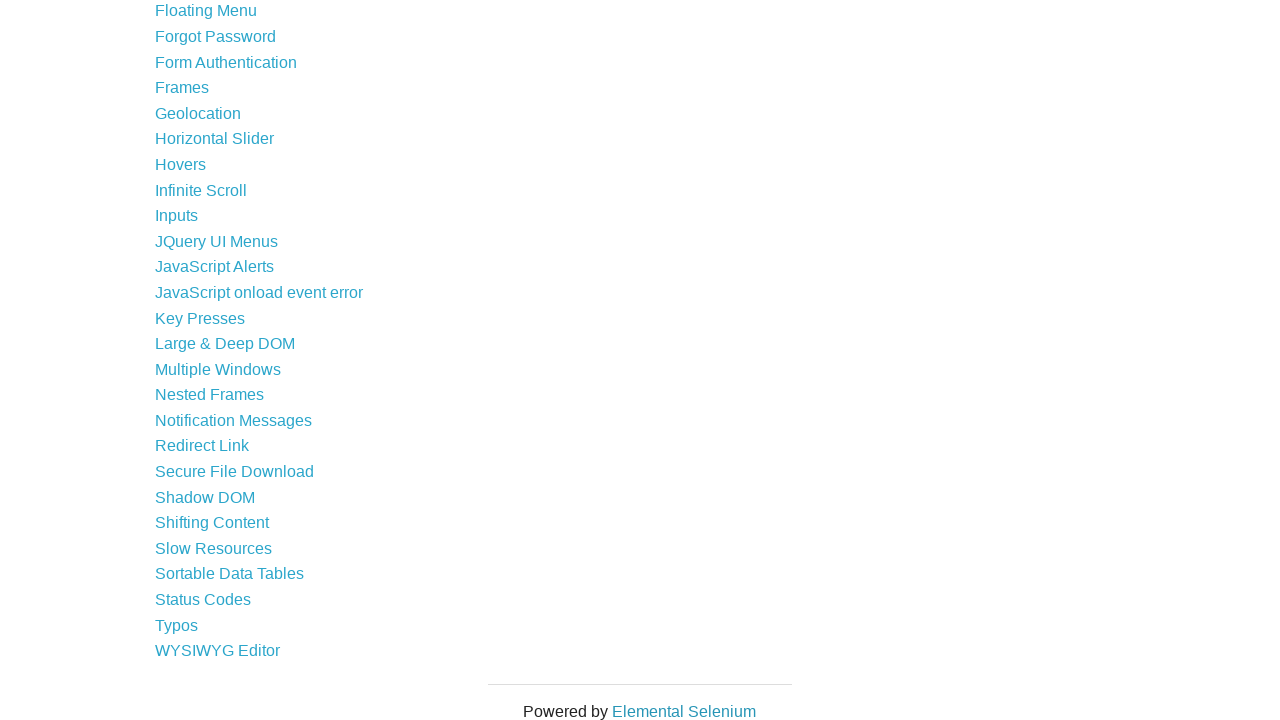

Brought tab to focus
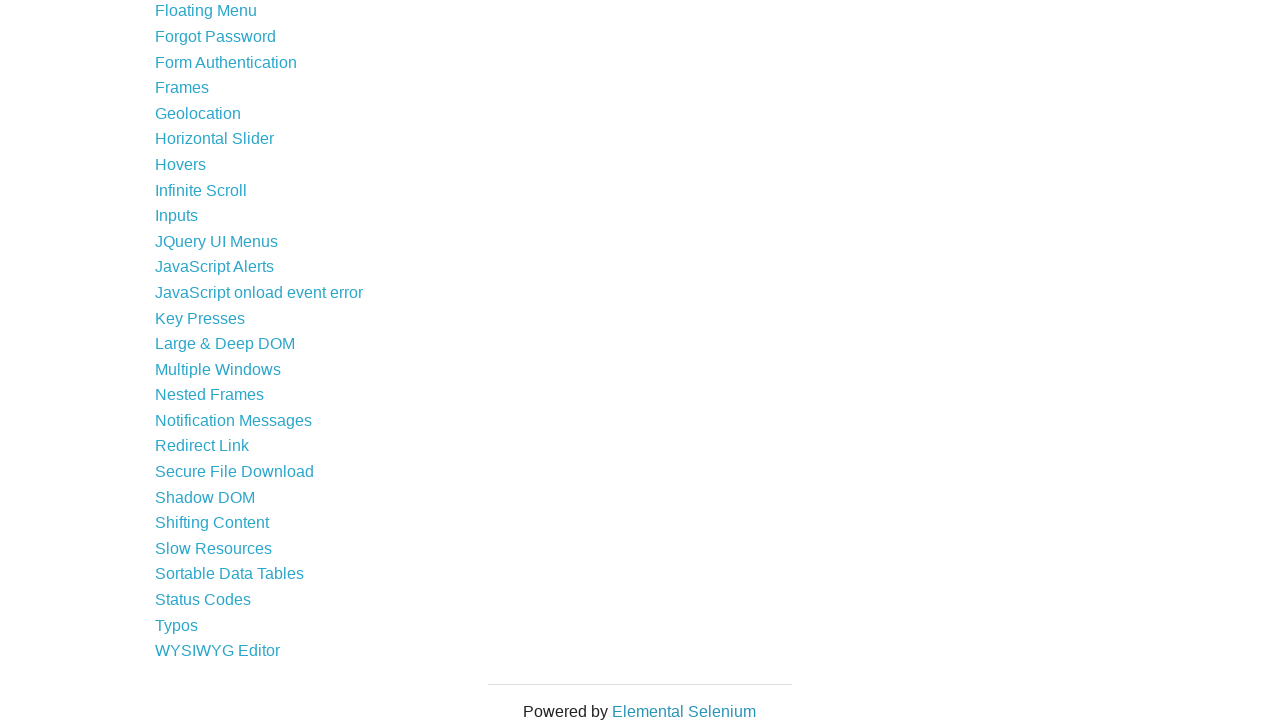

Page loaded with title: The Internet
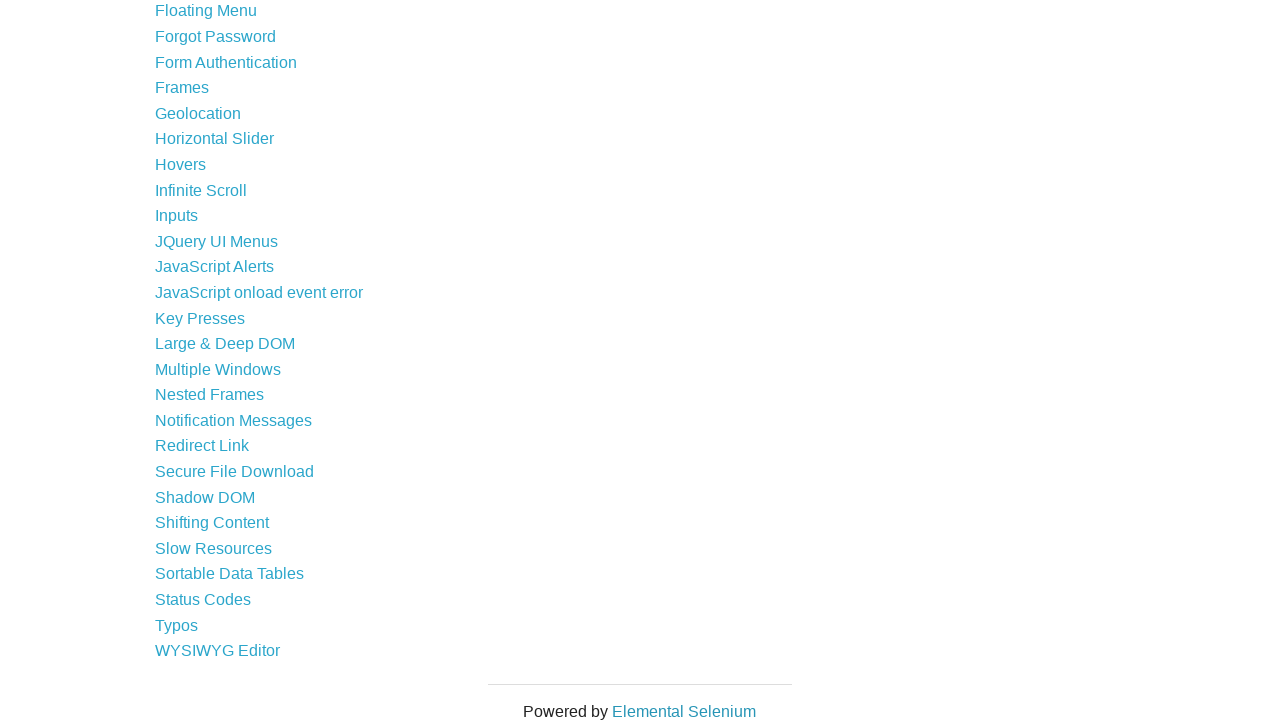

Brought tab to focus
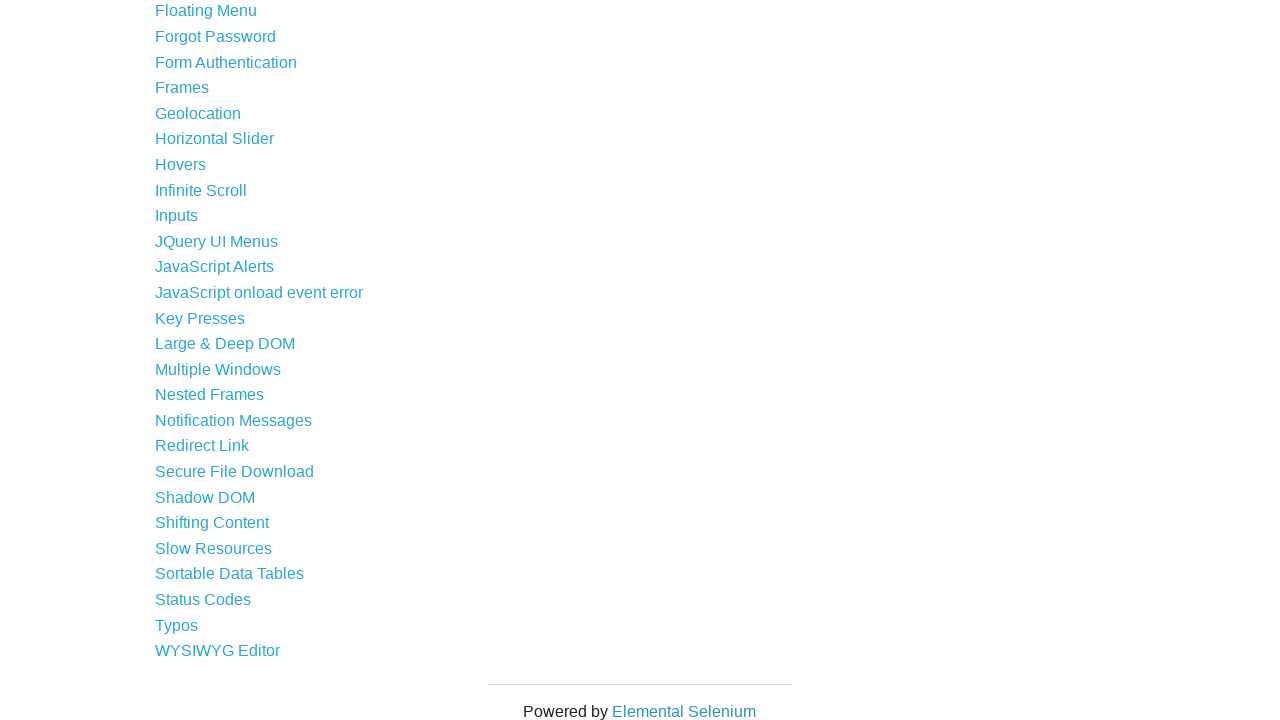

Page loaded with title: Home | Elemental Selenium
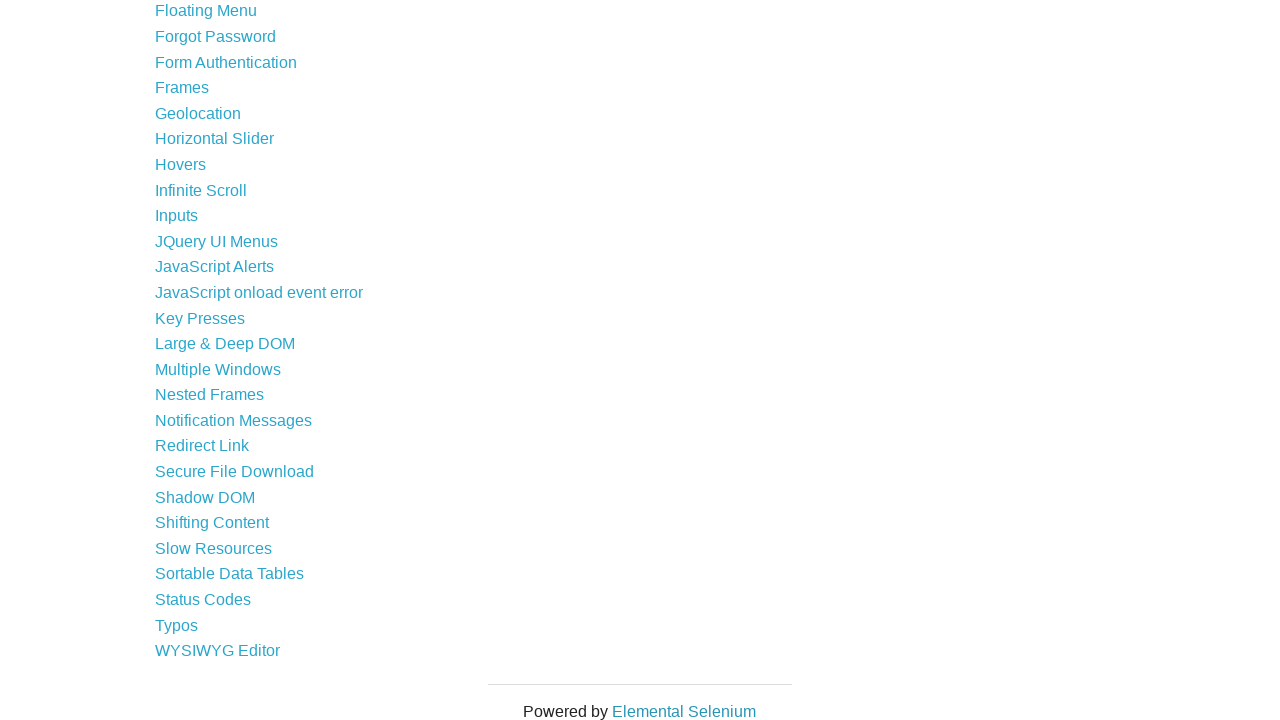

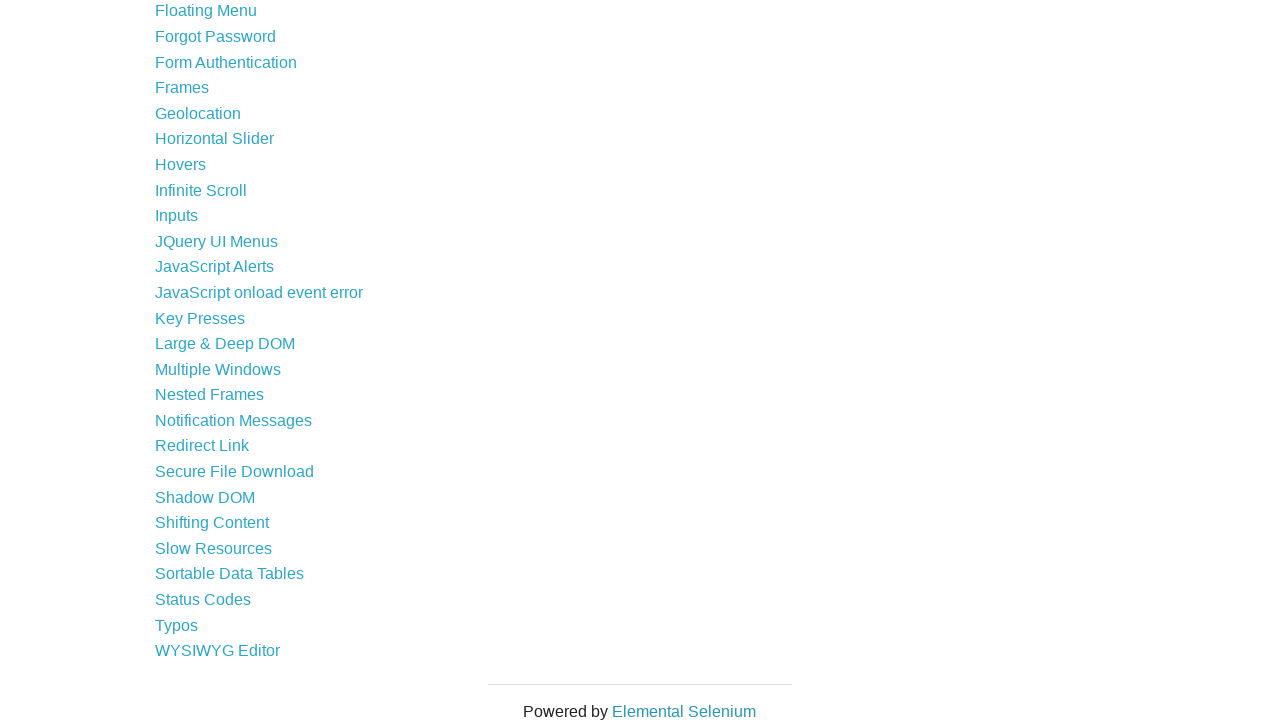